Automates the RPA Challenge by clicking the Start button and filling out 10 rounds of forms with personal information fields (first name, last name, company, role, address, email, phone), then submitting each round.

Starting URL: https://rpachallenge.com/

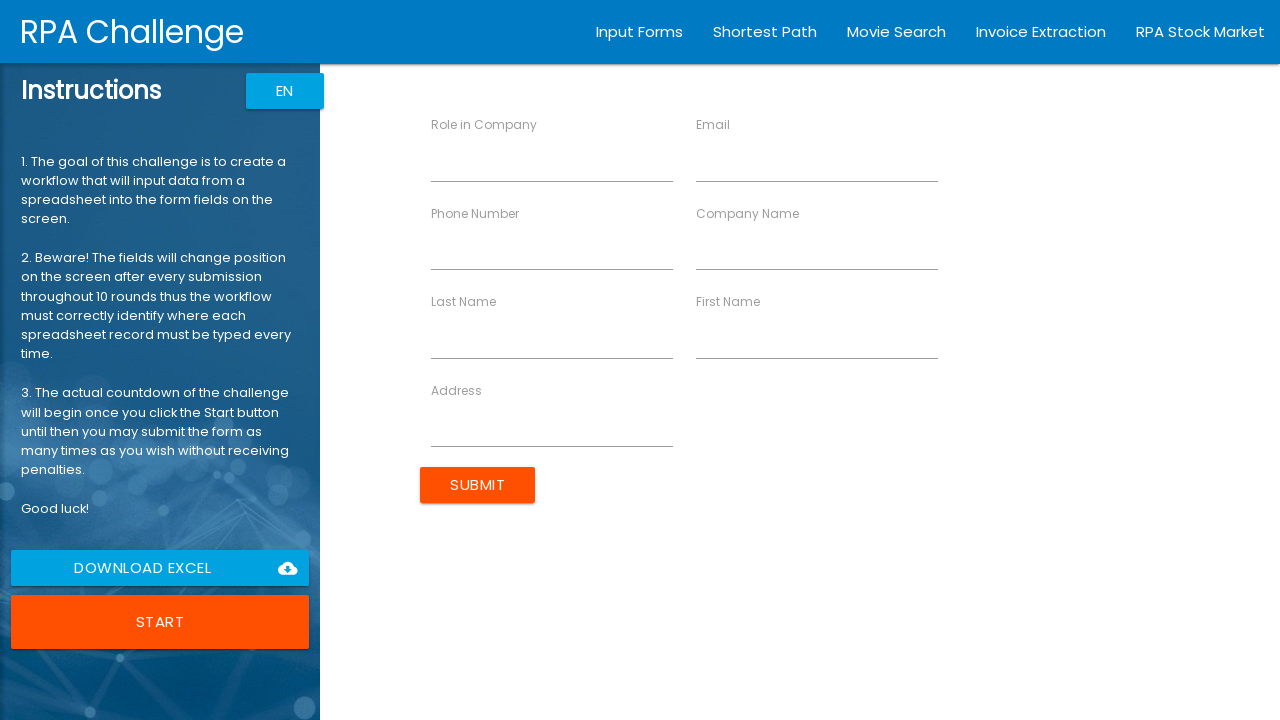

Clicked Start button to begin RPA Challenge at (160, 622) on button:has-text('Start')
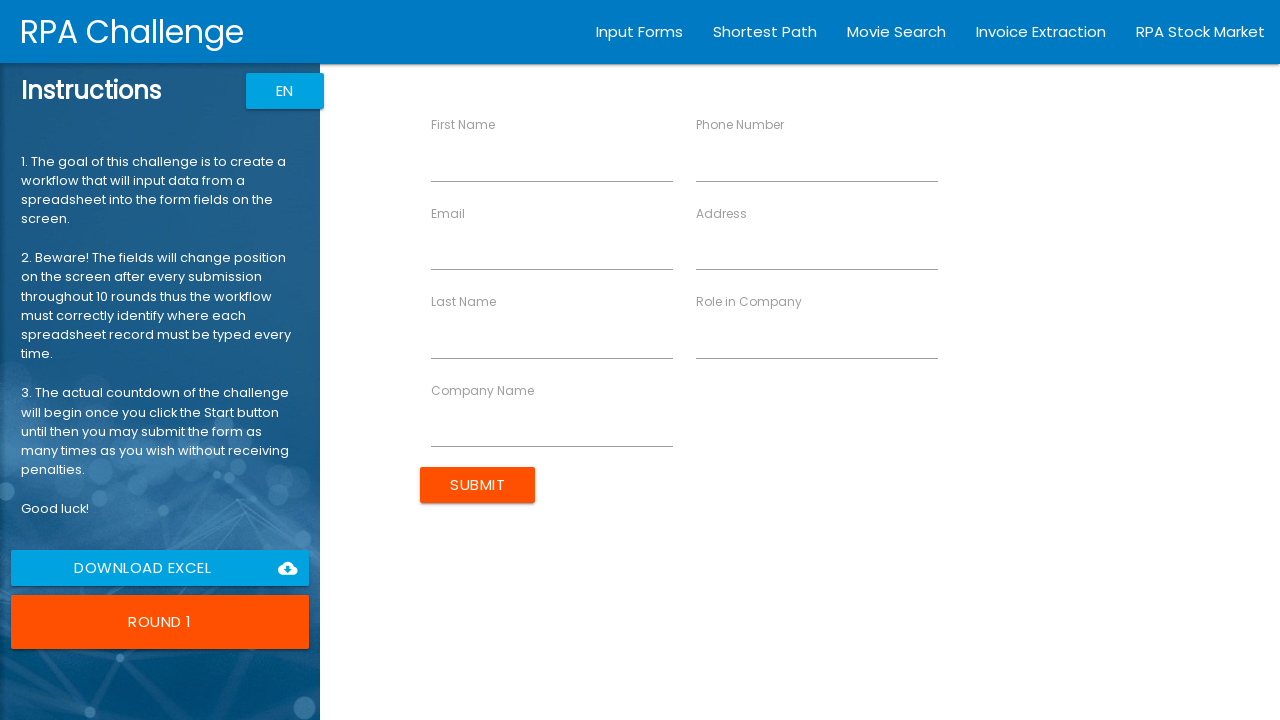

Filled First Name field with 'John' (Round 1/10) on input[ng-reflect-name='labelFirstName']
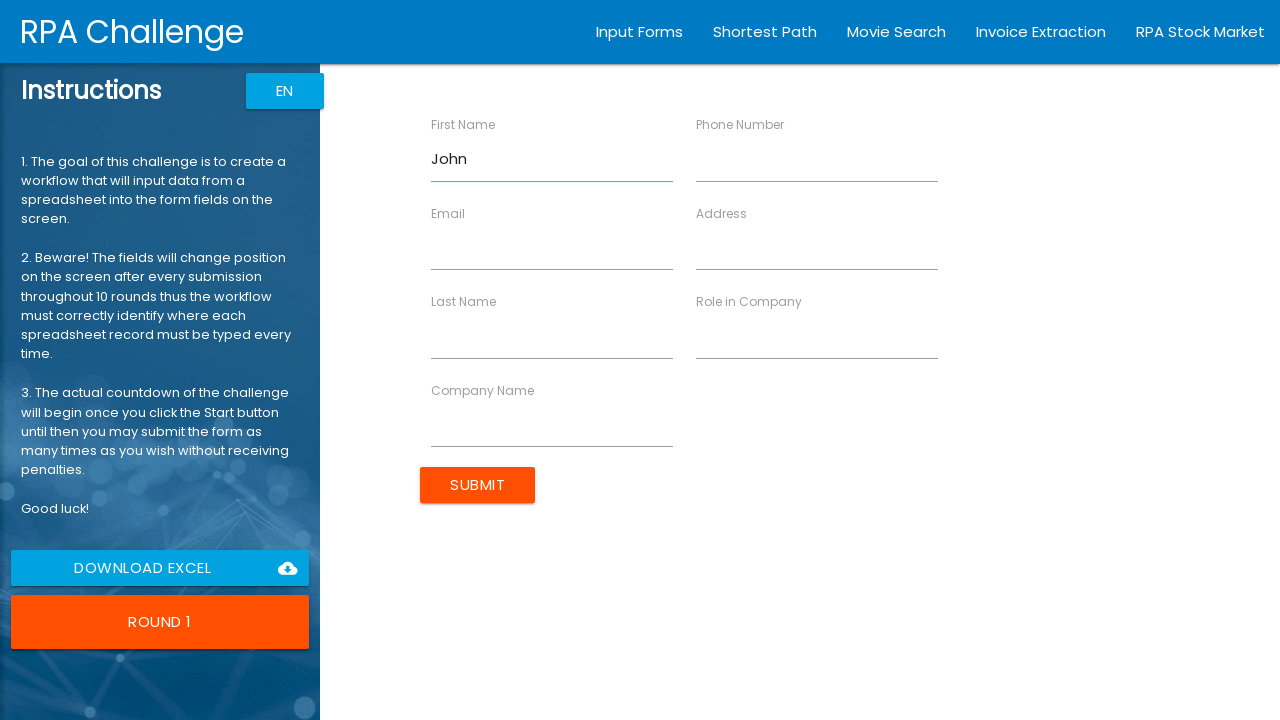

Filled Last Name field with 'Smith' (Round 1/10) on input[ng-reflect-name='labelLastName']
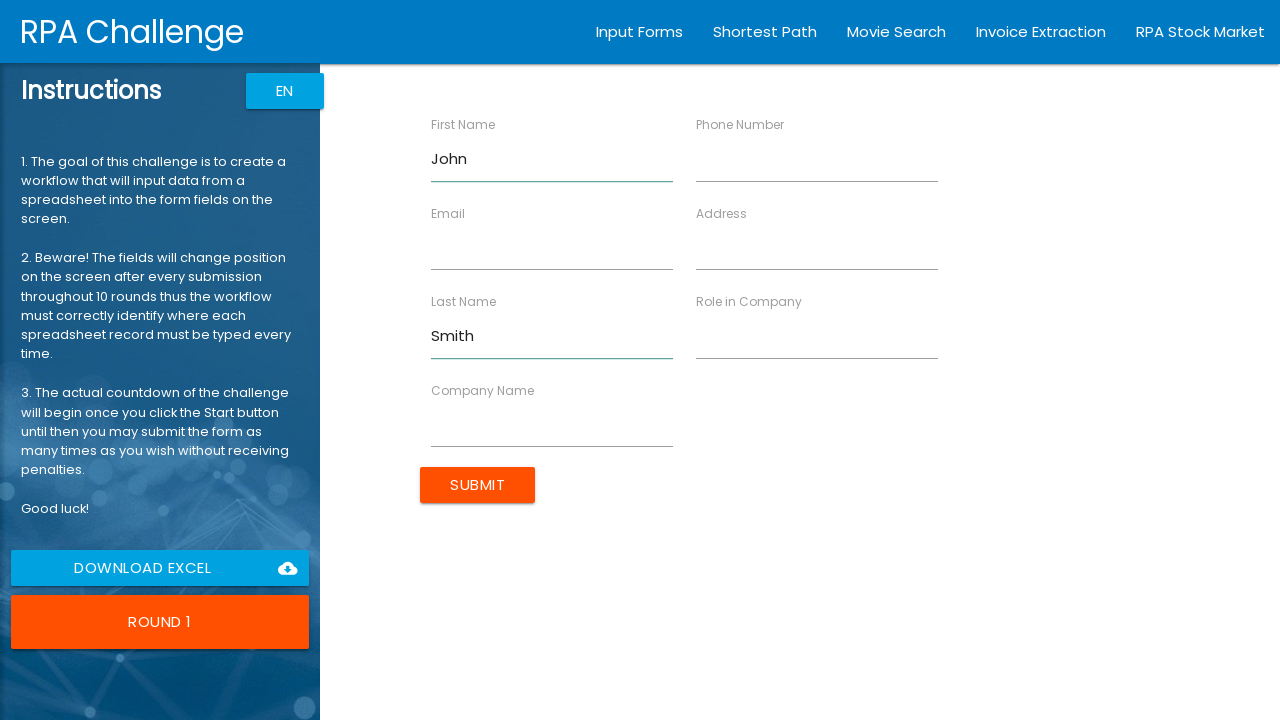

Filled Company Name field with 'Acme Corp' (Round 1/10) on input[ng-reflect-name='labelCompanyName']
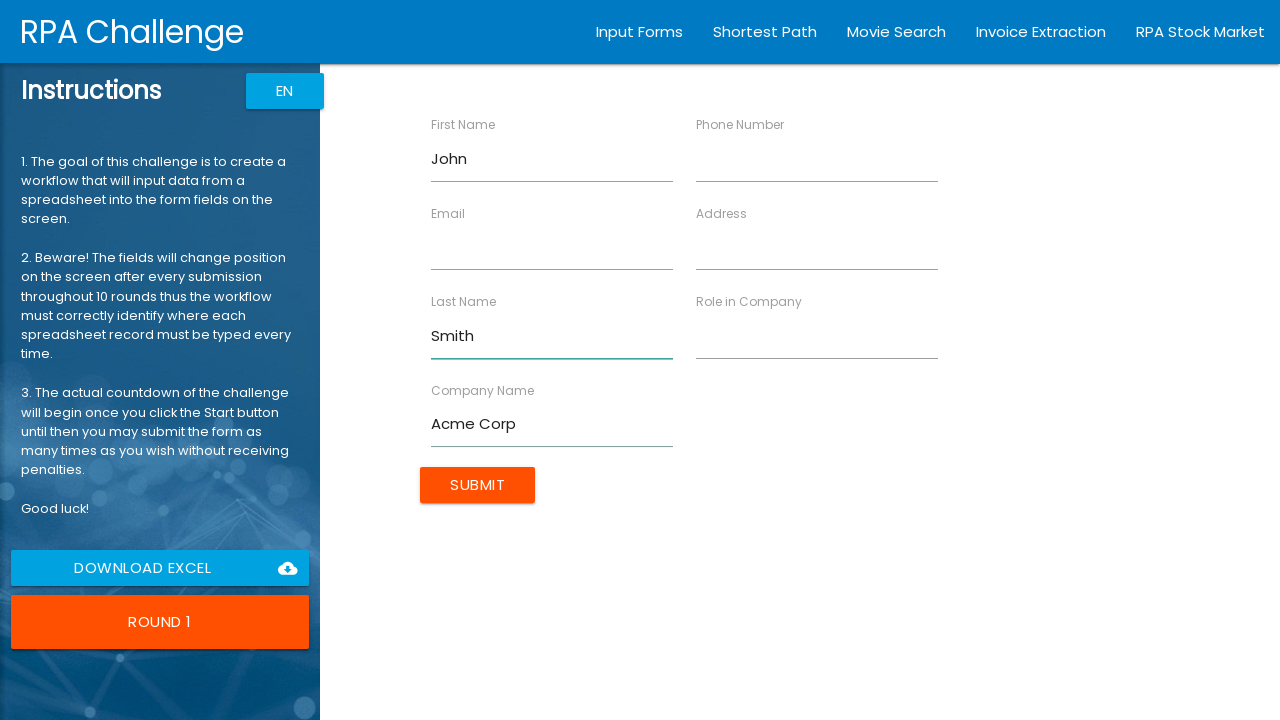

Filled Role field with 'Developer' (Round 1/10) on input[ng-reflect-name='labelRole']
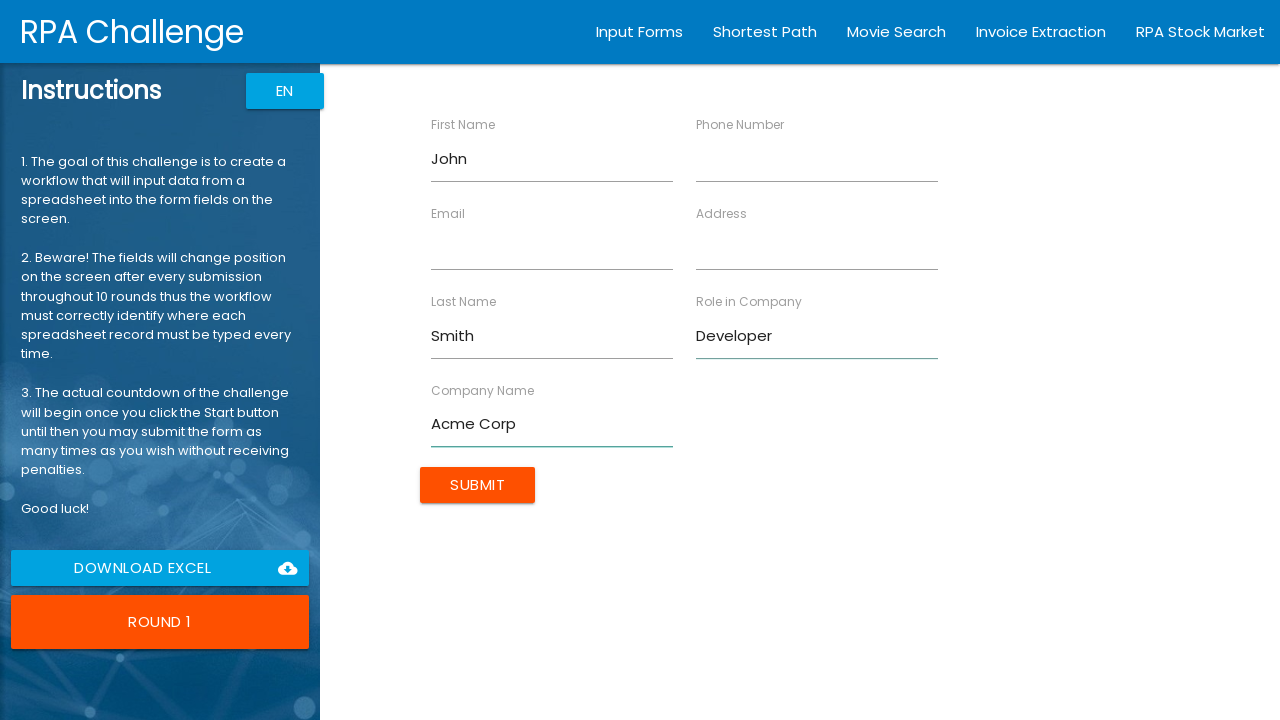

Filled Address field with '123 Main St' (Round 1/10) on input[ng-reflect-name='labelAddress']
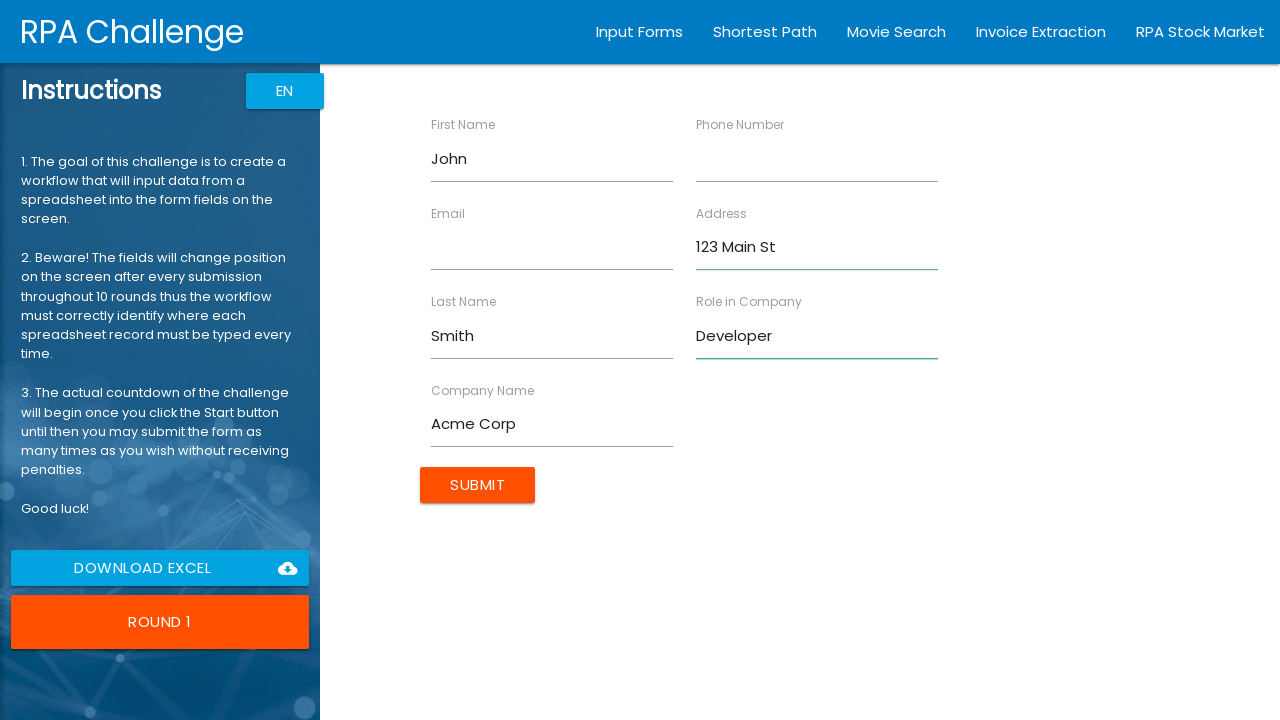

Filled Email field with 'john.smith@example.com' (Round 1/10) on input[ng-reflect-name='labelEmail']
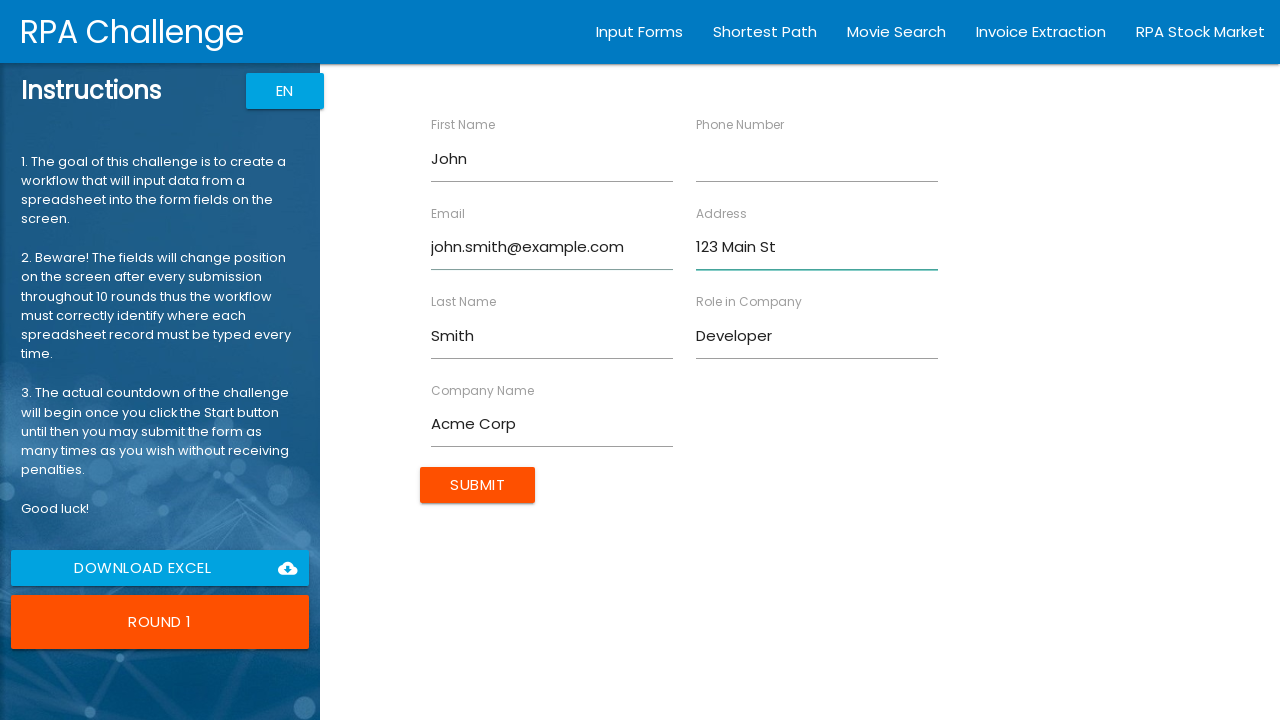

Filled Phone field with '5551234567' (Round 1/10) on input[ng-reflect-name='labelPhone']
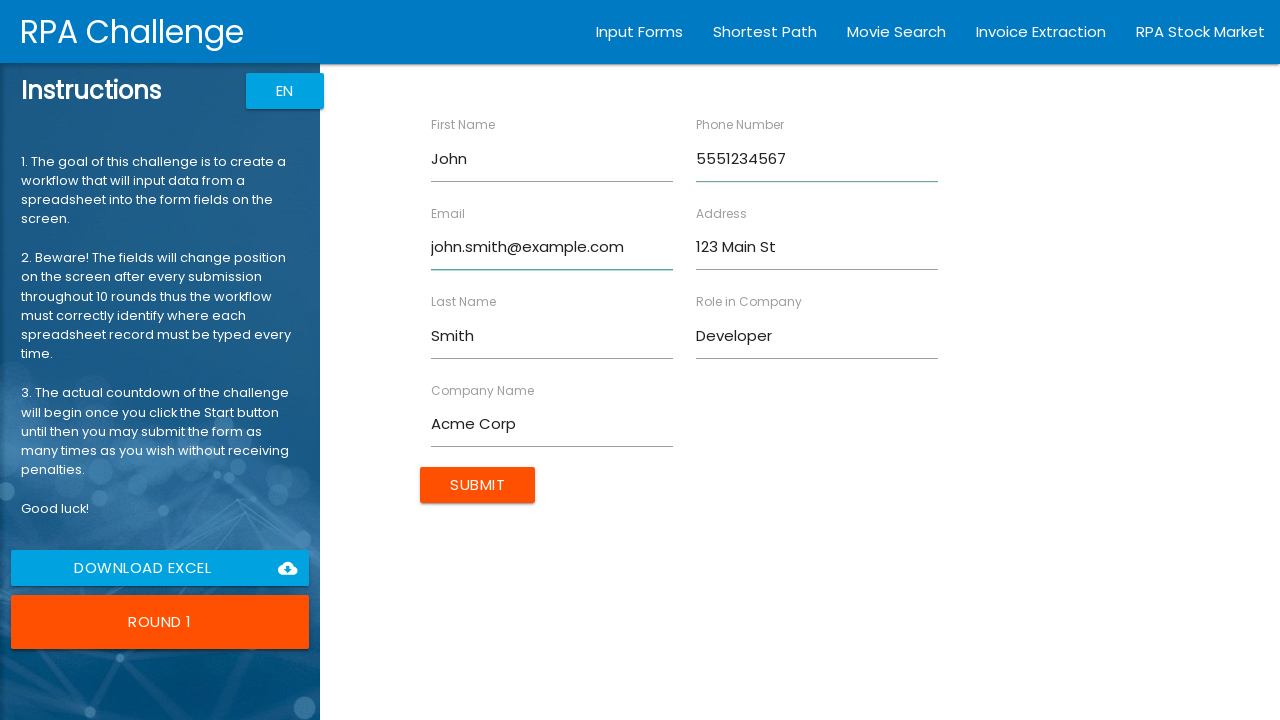

Submitted form for round 1/10 at (478, 485) on input[type='submit']
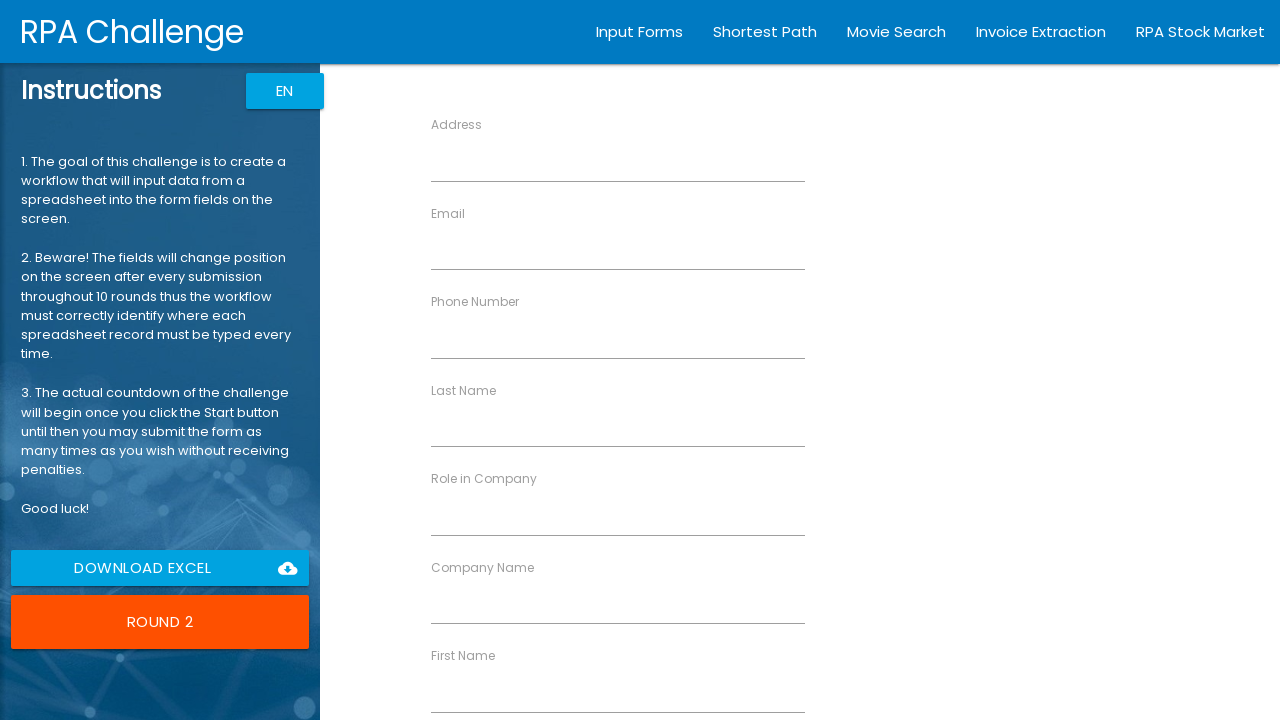

Filled First Name field with 'Jane' (Round 2/10) on input[ng-reflect-name='labelFirstName']
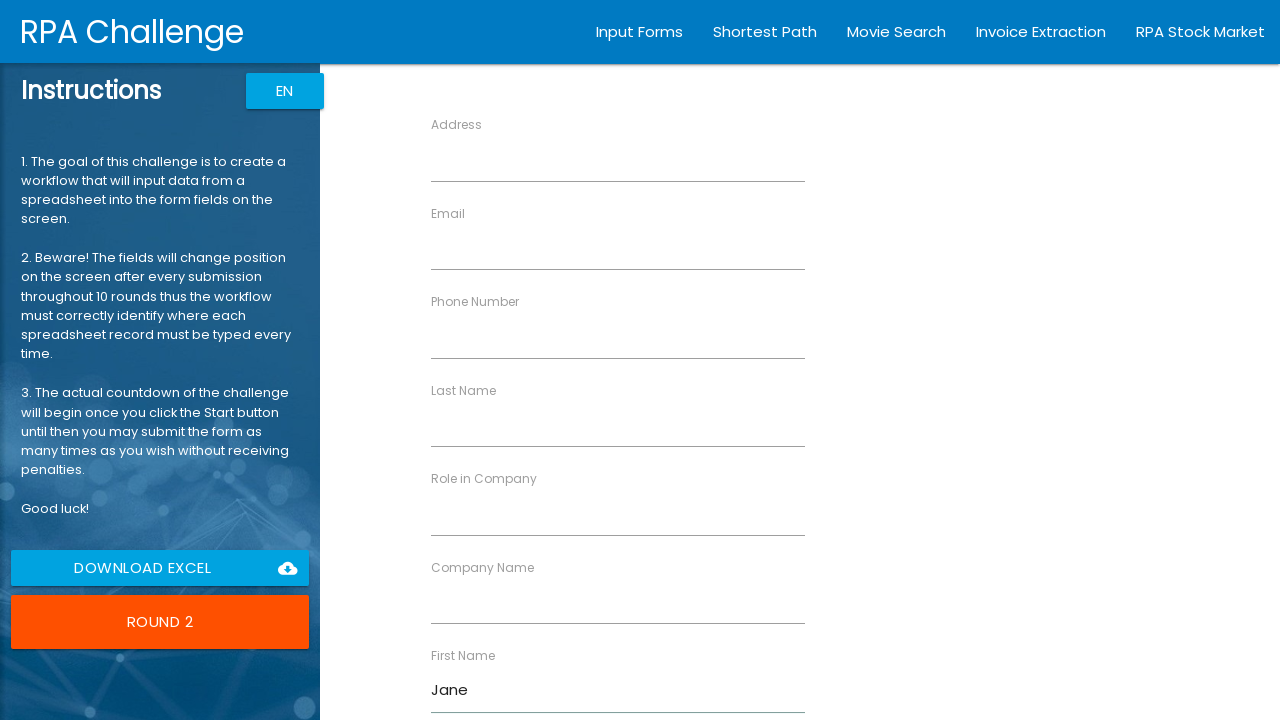

Filled Last Name field with 'Doe' (Round 2/10) on input[ng-reflect-name='labelLastName']
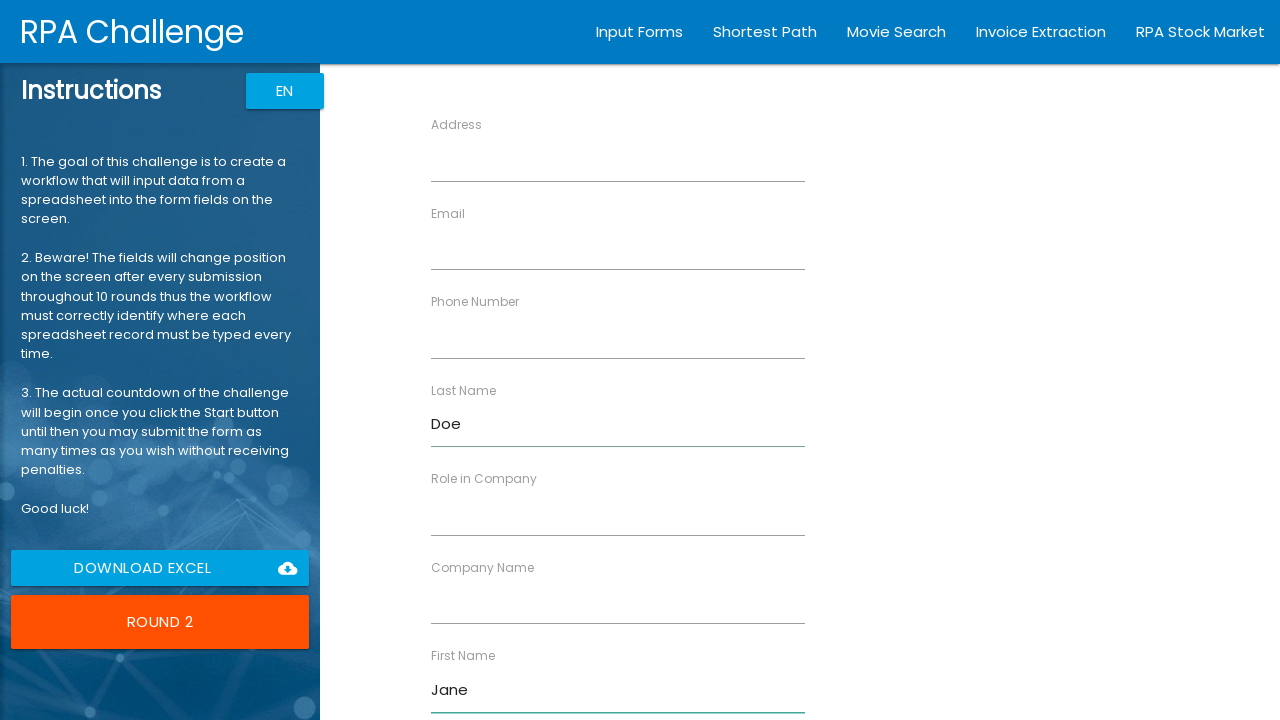

Filled Company Name field with 'Tech Inc' (Round 2/10) on input[ng-reflect-name='labelCompanyName']
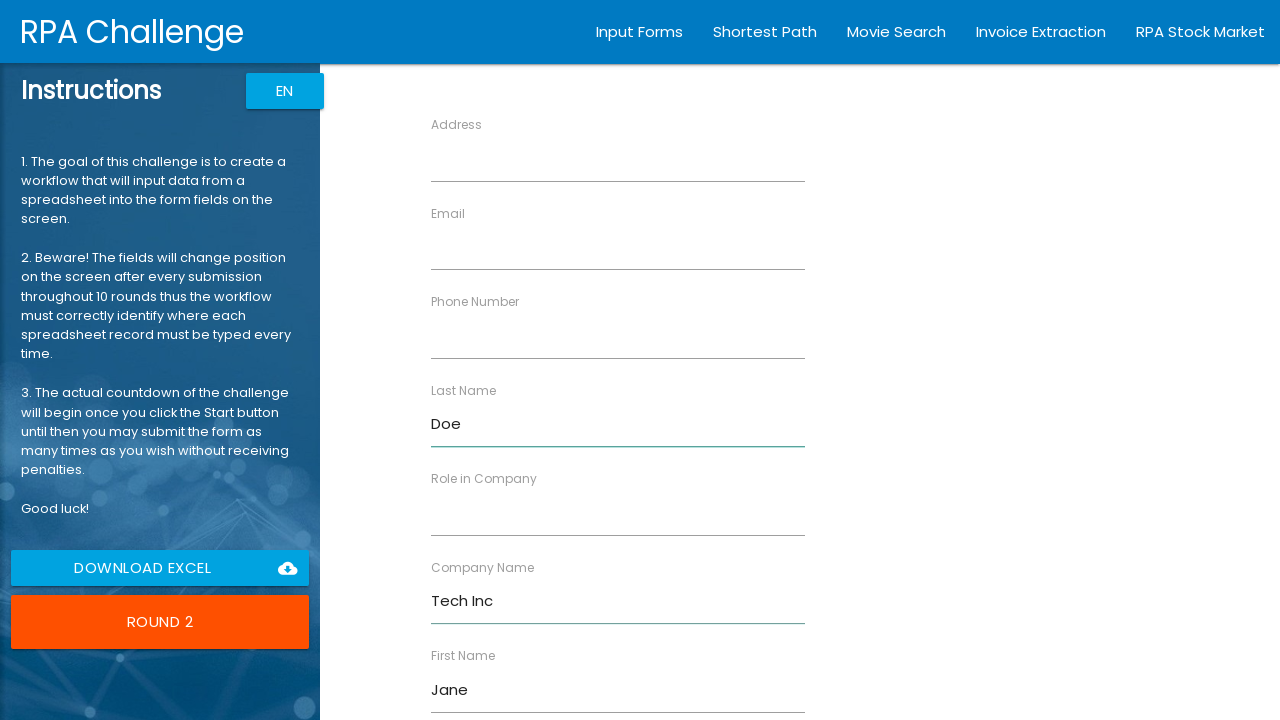

Filled Role field with 'Manager' (Round 2/10) on input[ng-reflect-name='labelRole']
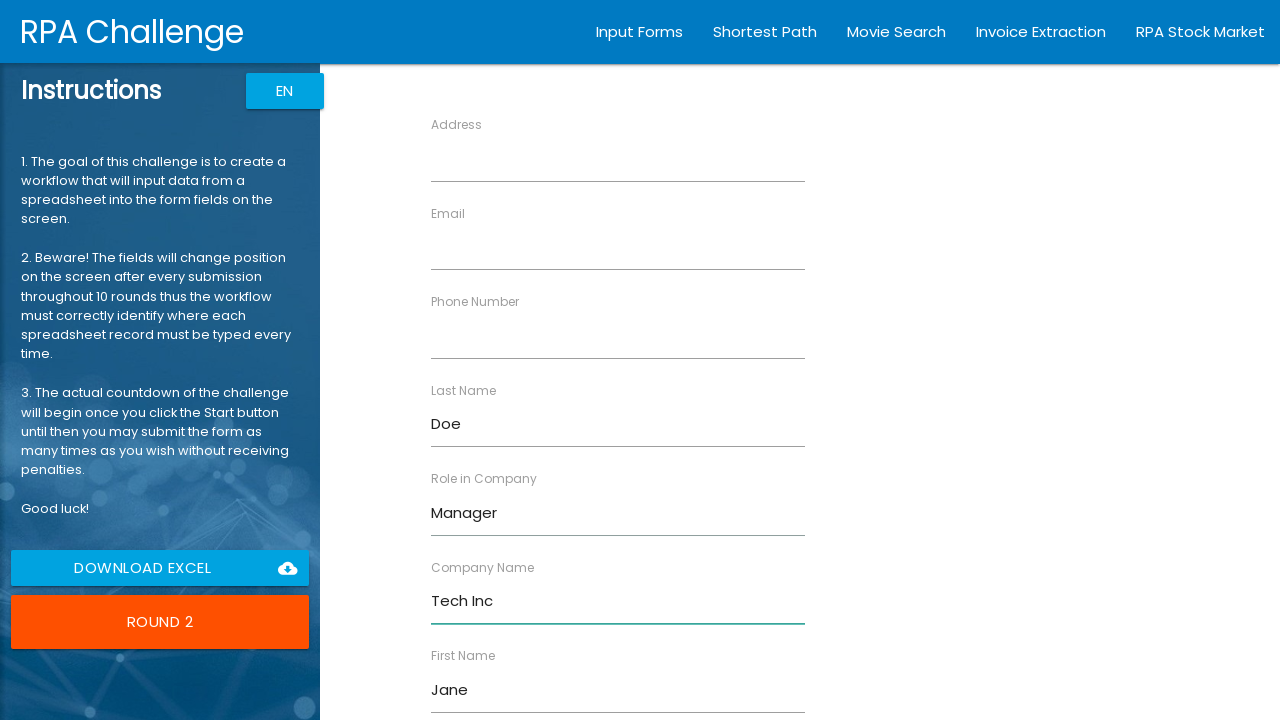

Filled Address field with '456 Oak Ave' (Round 2/10) on input[ng-reflect-name='labelAddress']
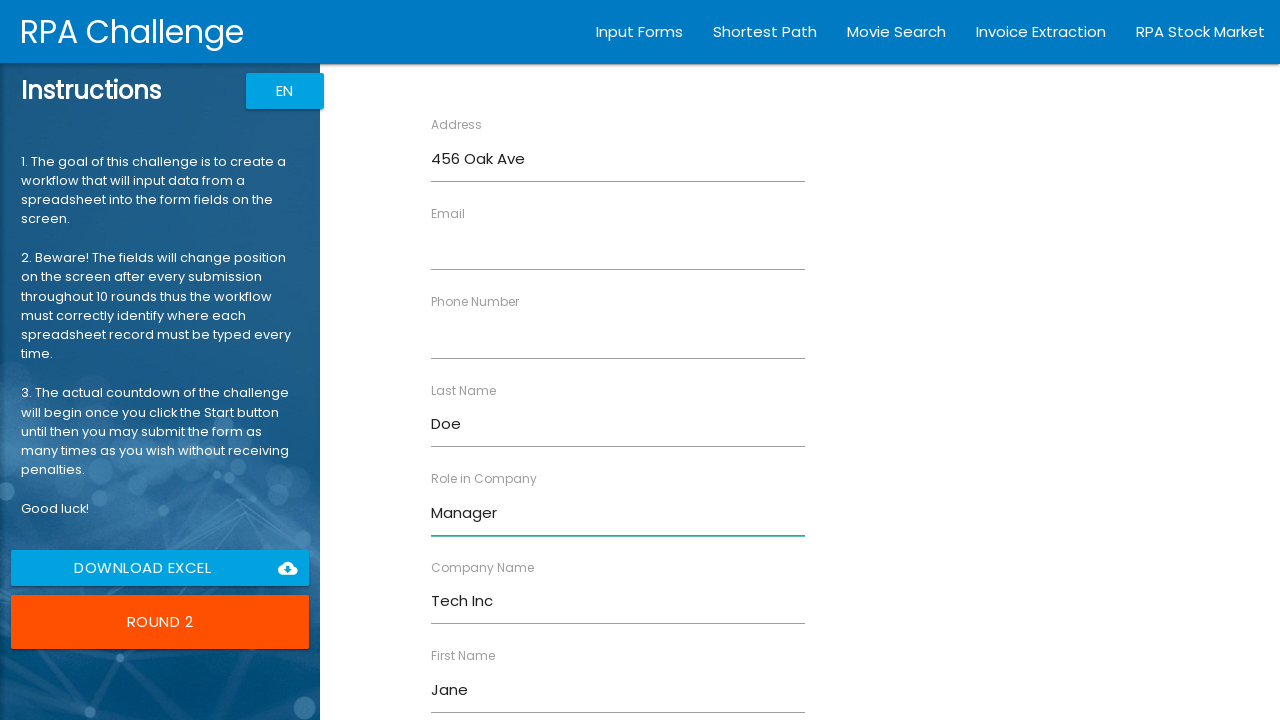

Filled Email field with 'jane.doe@example.com' (Round 2/10) on input[ng-reflect-name='labelEmail']
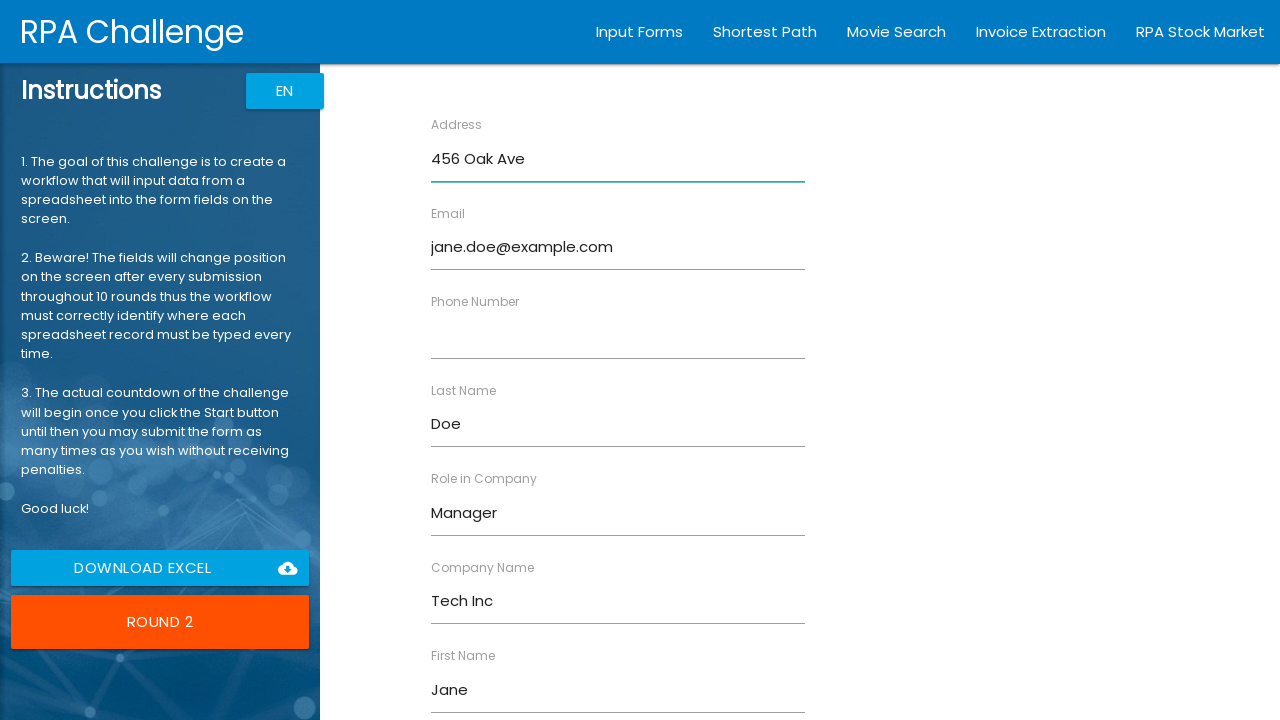

Filled Phone field with '5552345678' (Round 2/10) on input[ng-reflect-name='labelPhone']
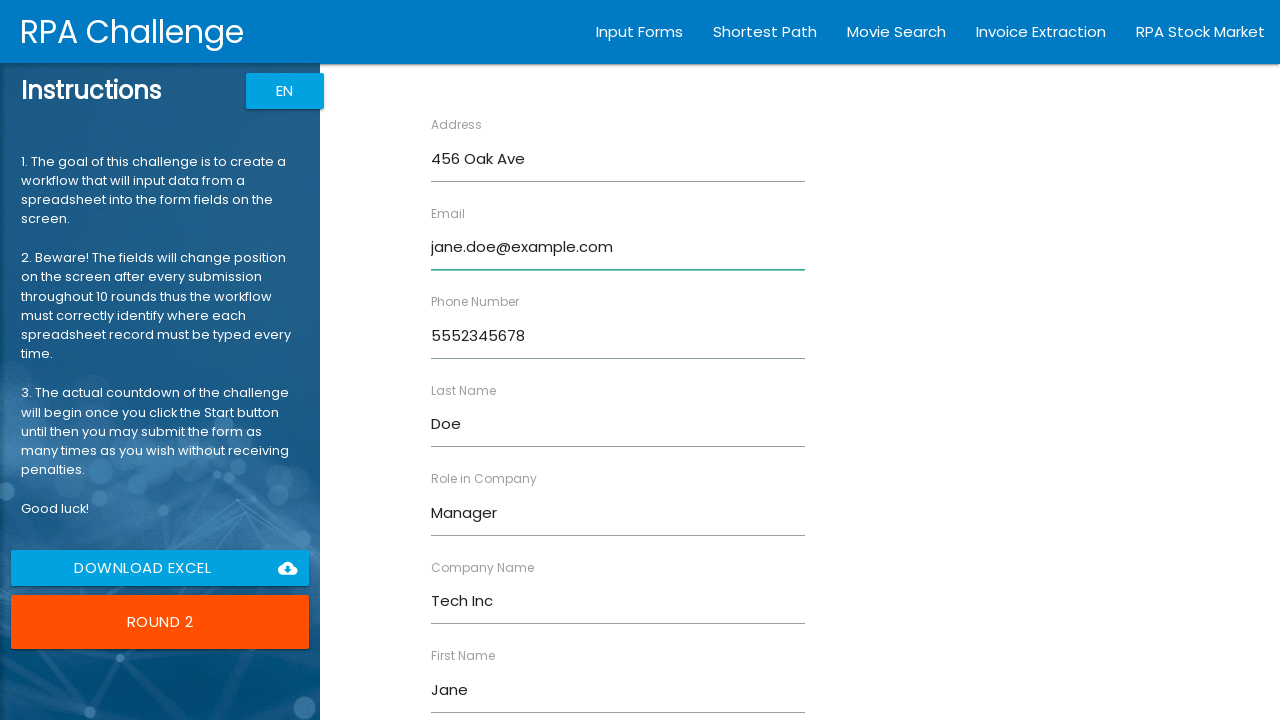

Submitted form for round 2/10 at (478, 688) on input[type='submit']
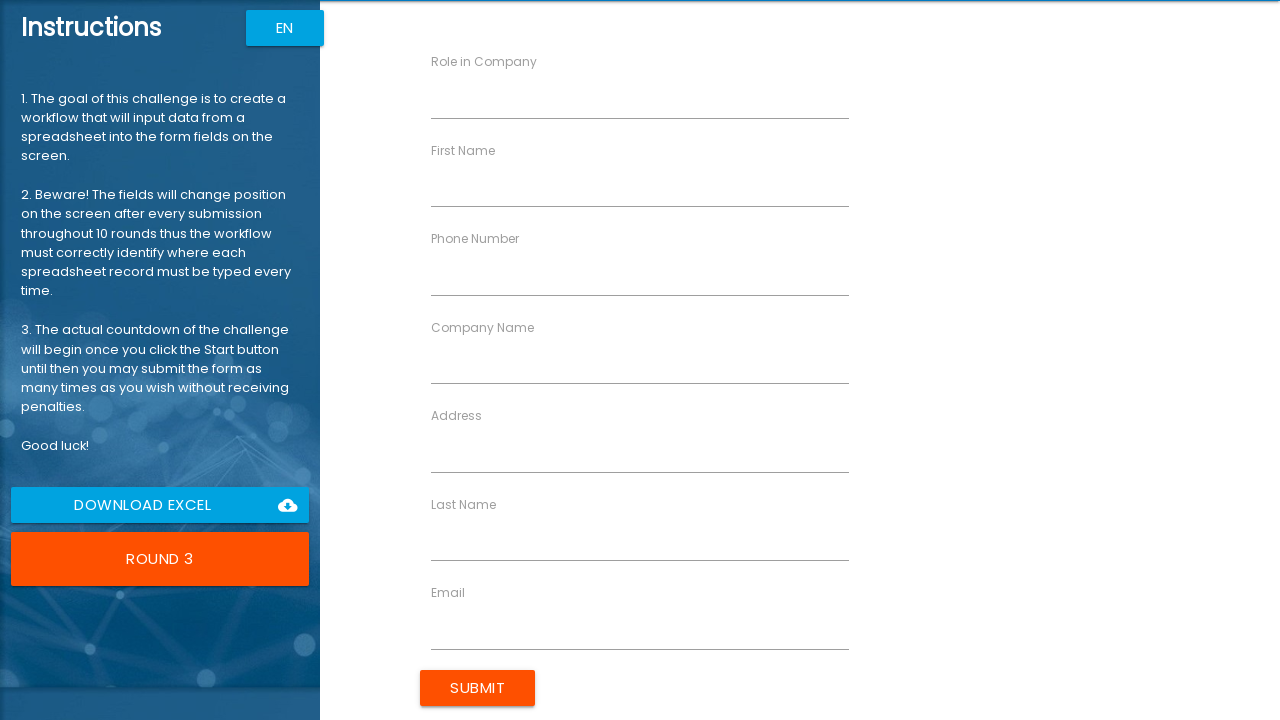

Filled First Name field with 'Robert' (Round 3/10) on input[ng-reflect-name='labelFirstName']
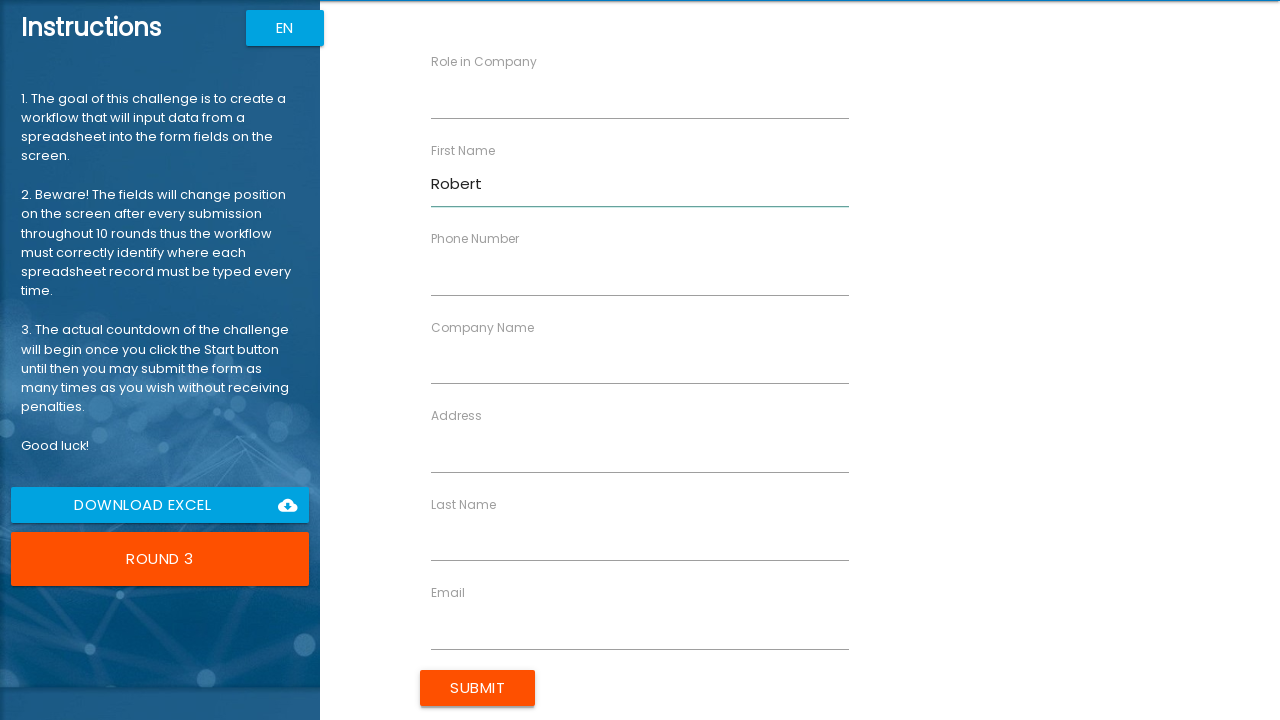

Filled Last Name field with 'Johnson' (Round 3/10) on input[ng-reflect-name='labelLastName']
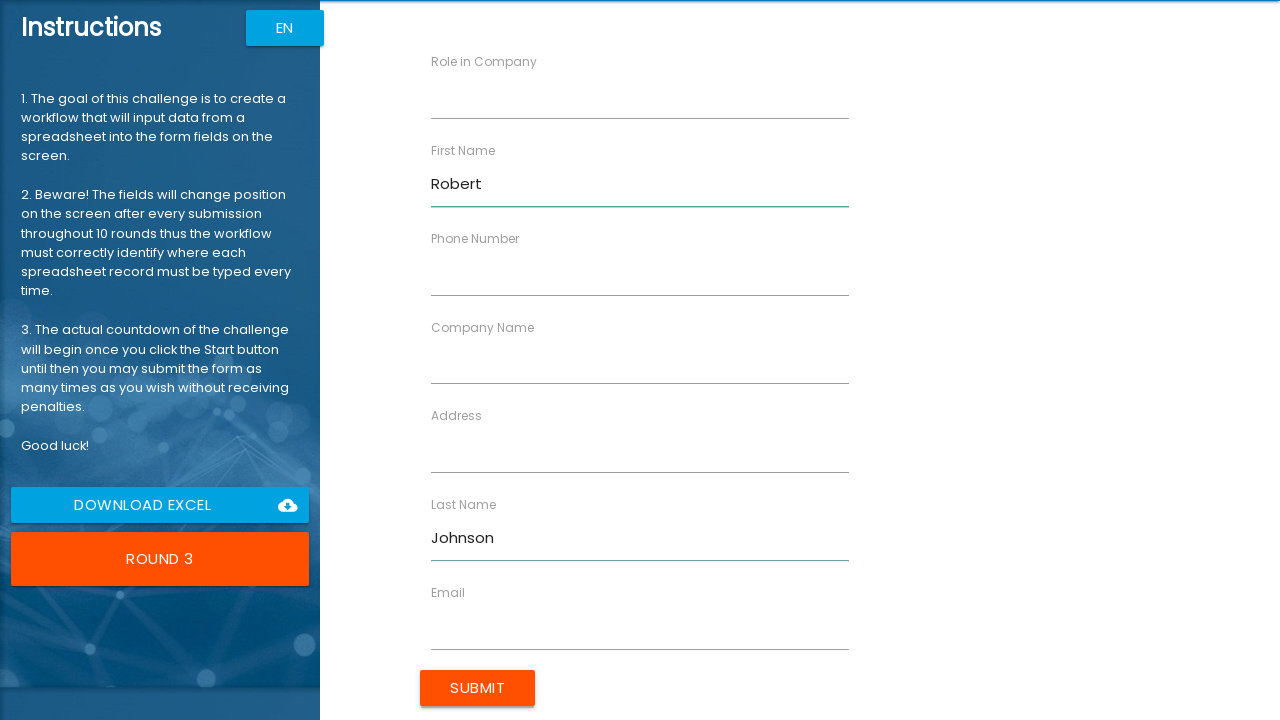

Filled Company Name field with 'Global Ltd' (Round 3/10) on input[ng-reflect-name='labelCompanyName']
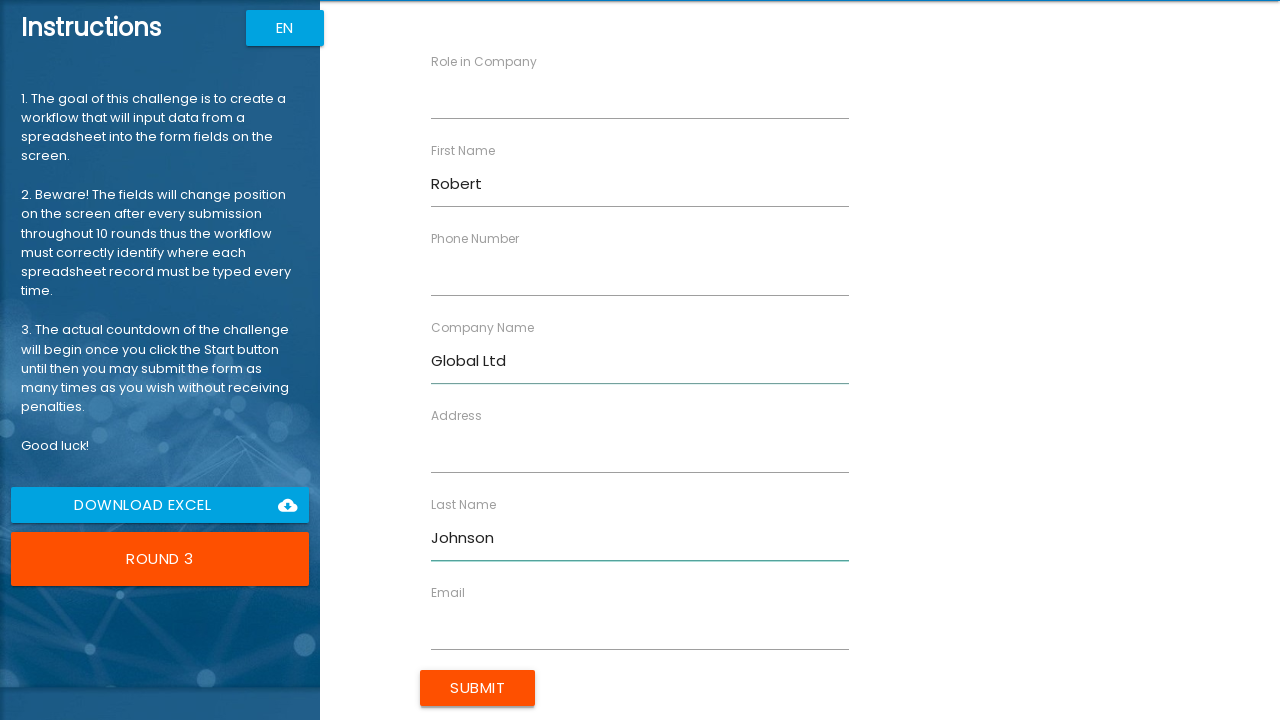

Filled Role field with 'Analyst' (Round 3/10) on input[ng-reflect-name='labelRole']
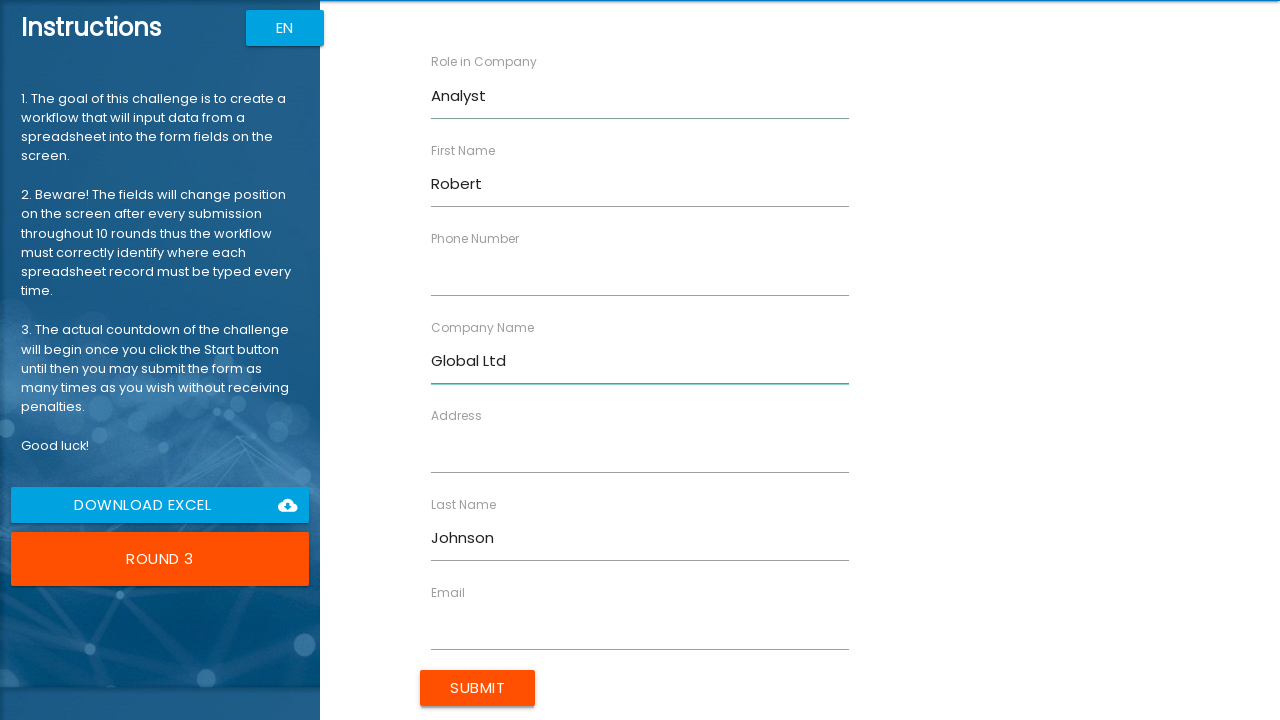

Filled Address field with '789 Pine Rd' (Round 3/10) on input[ng-reflect-name='labelAddress']
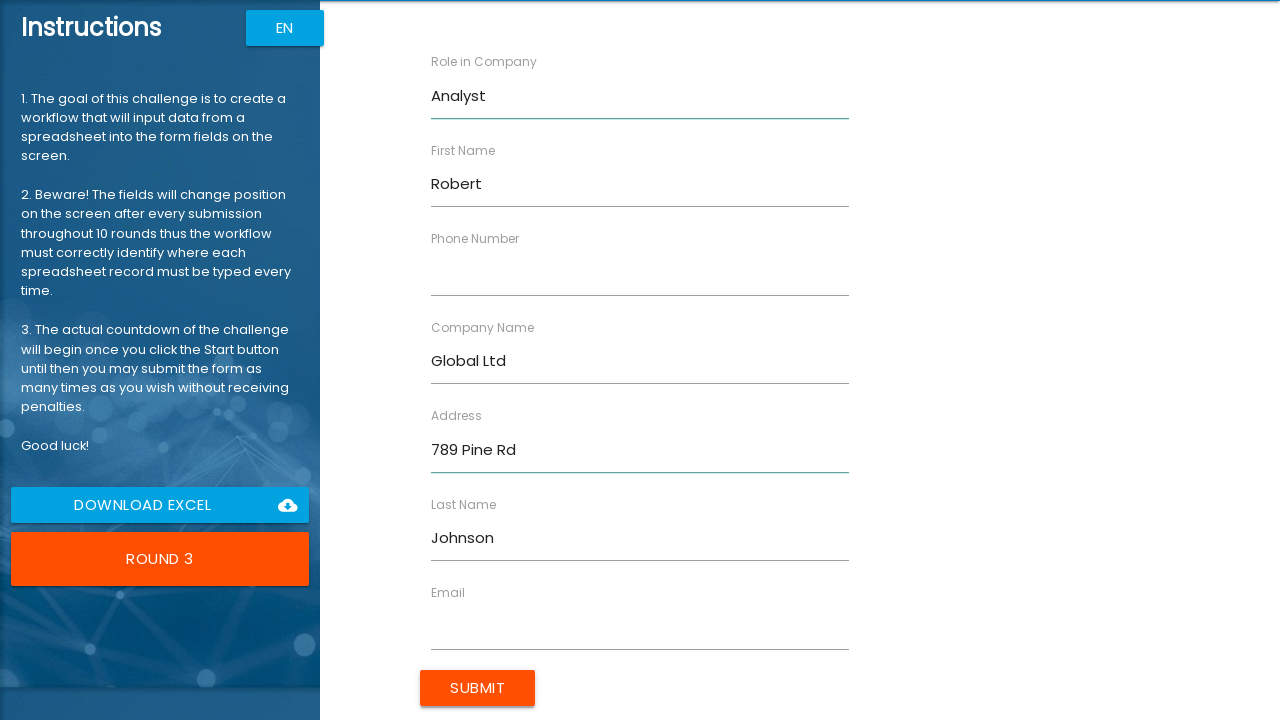

Filled Email field with 'r.johnson@example.com' (Round 3/10) on input[ng-reflect-name='labelEmail']
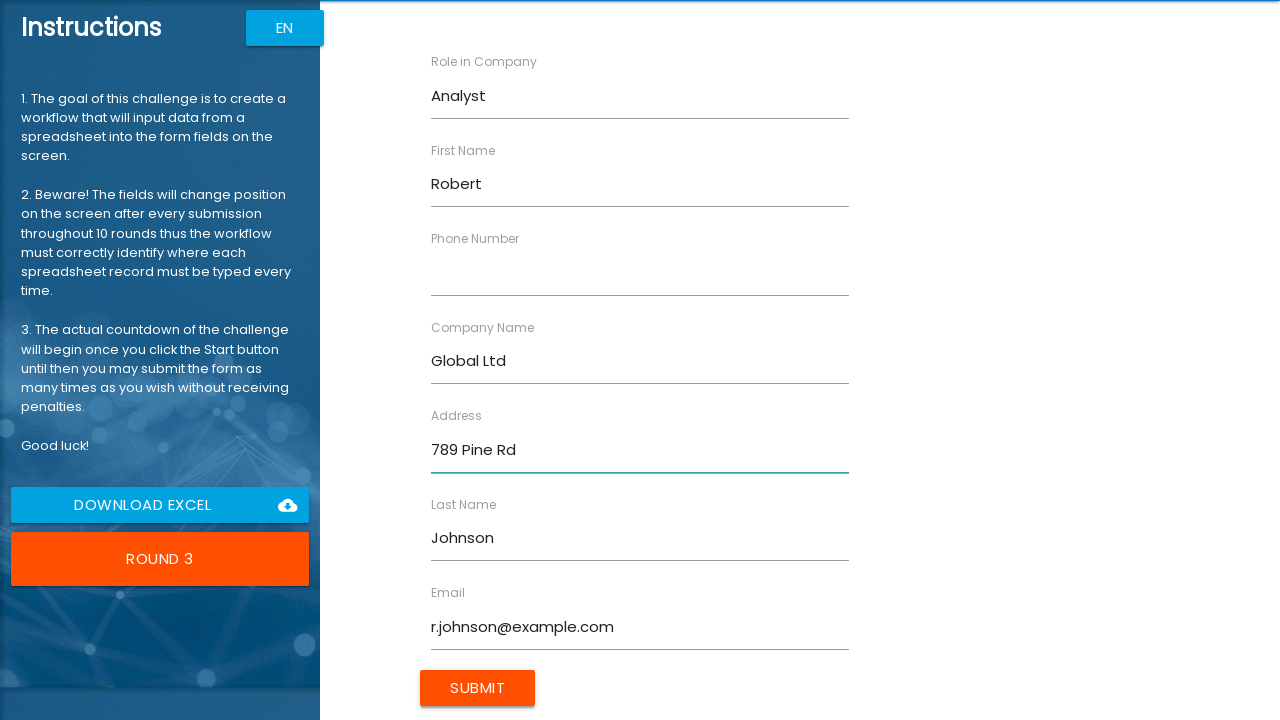

Filled Phone field with '5553456789' (Round 3/10) on input[ng-reflect-name='labelPhone']
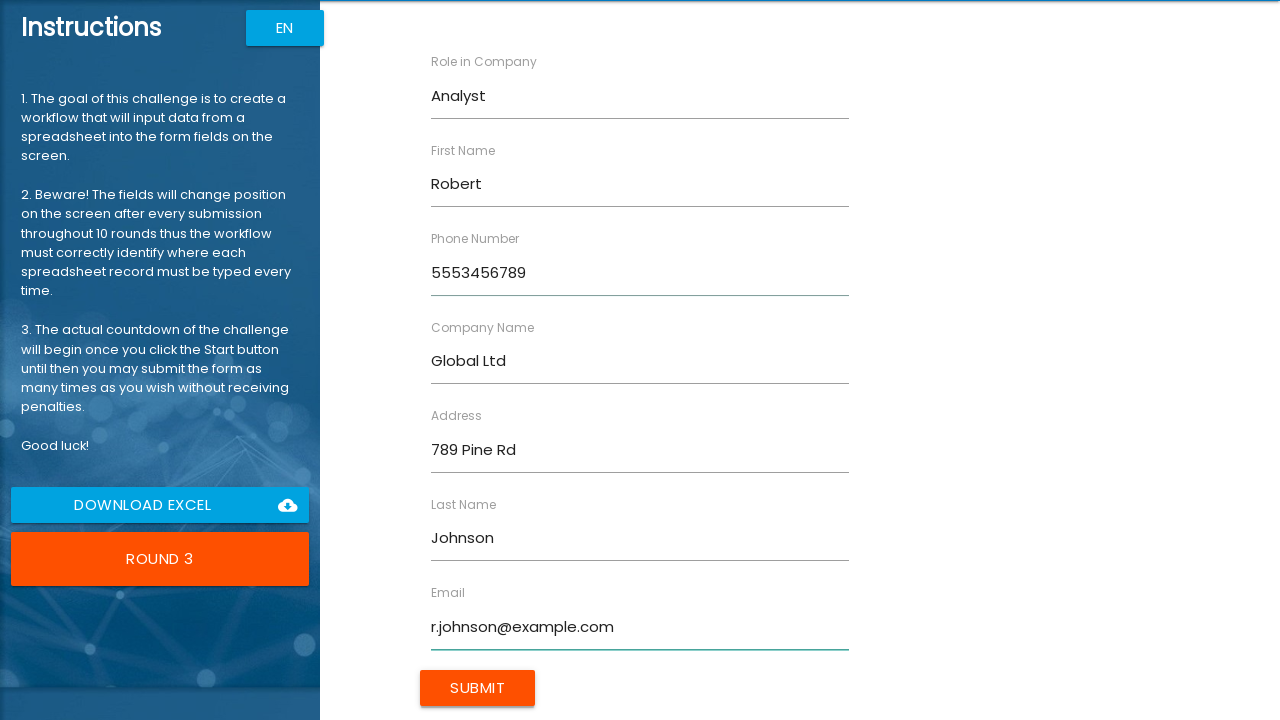

Submitted form for round 3/10 at (478, 688) on input[type='submit']
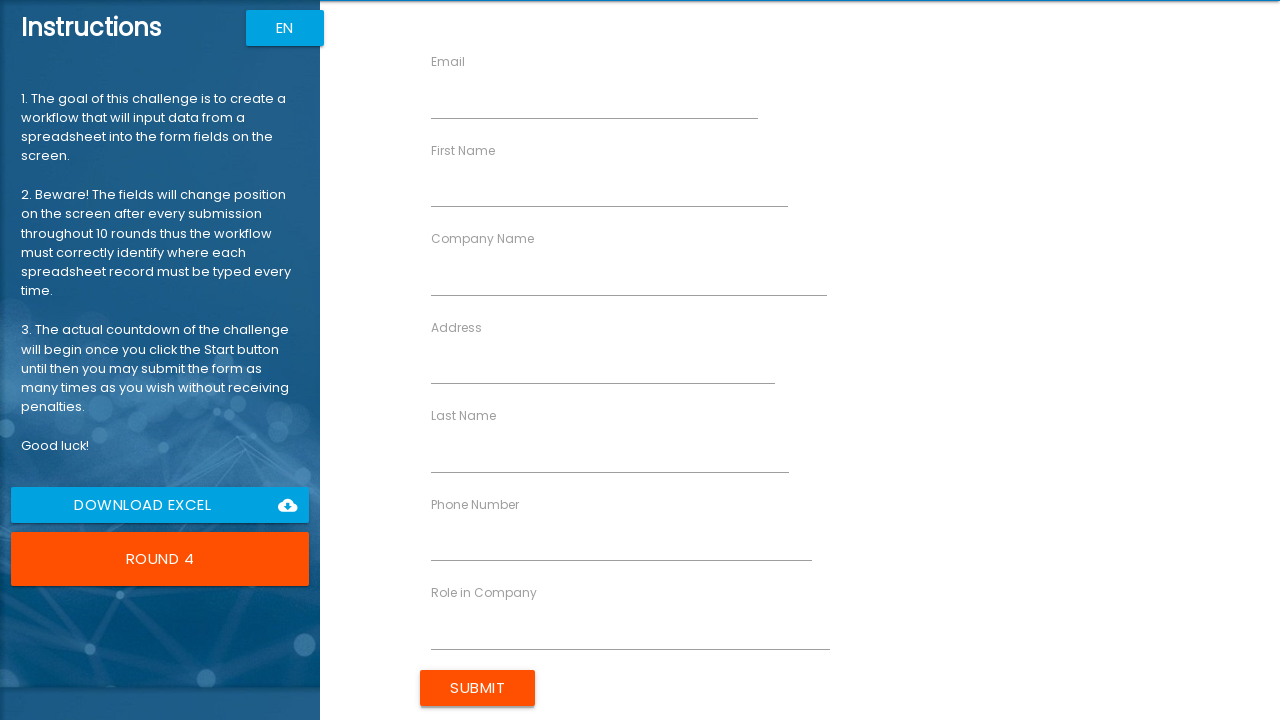

Filled First Name field with 'Emily' (Round 4/10) on input[ng-reflect-name='labelFirstName']
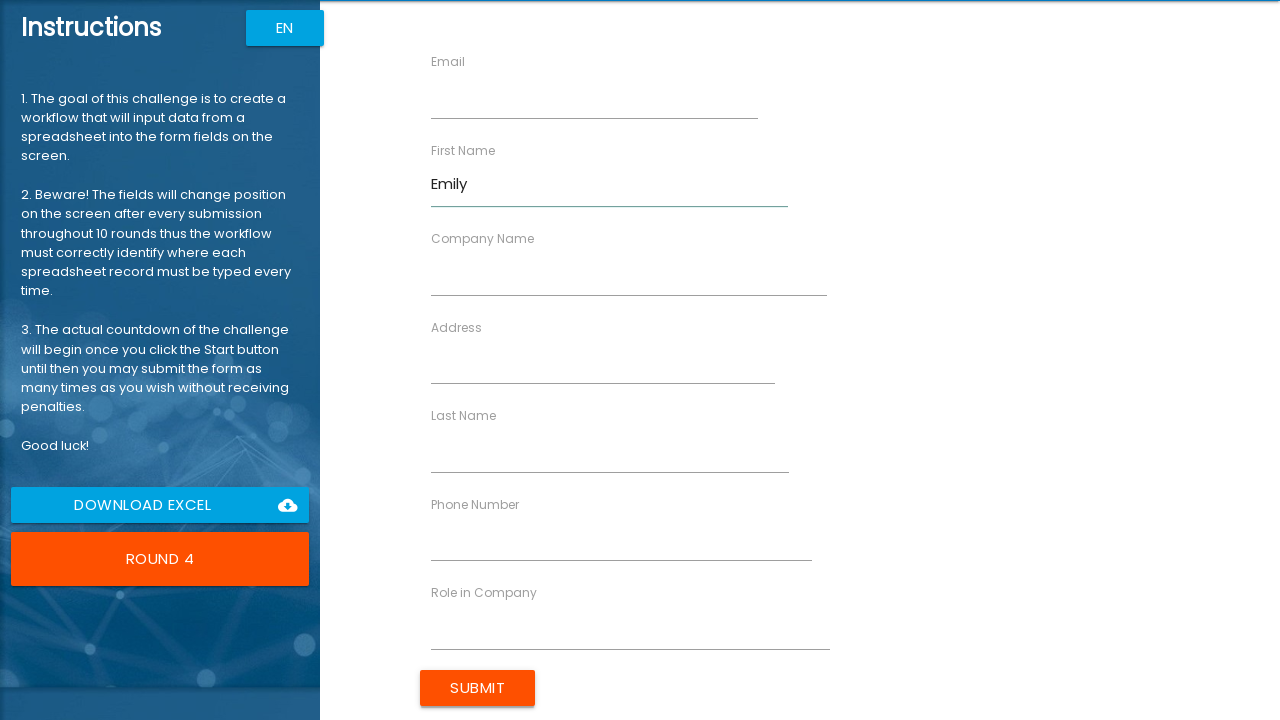

Filled Last Name field with 'Brown' (Round 4/10) on input[ng-reflect-name='labelLastName']
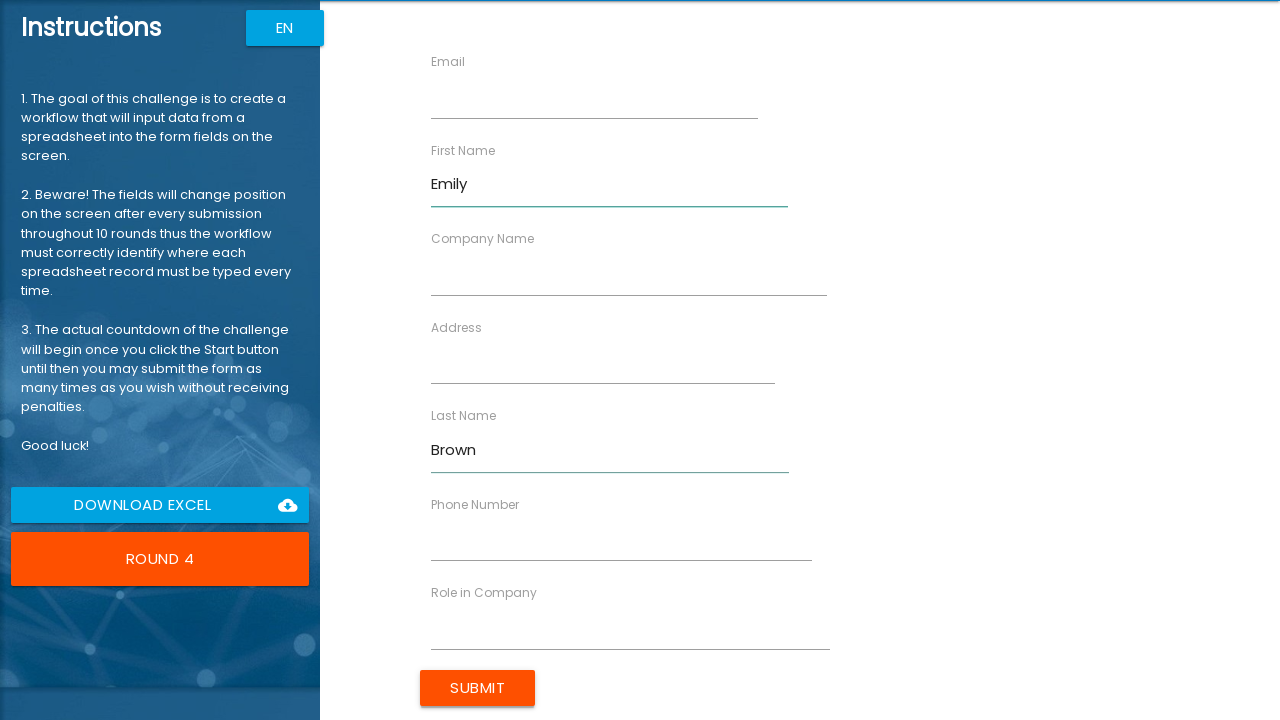

Filled Company Name field with 'StartUp Co' (Round 4/10) on input[ng-reflect-name='labelCompanyName']
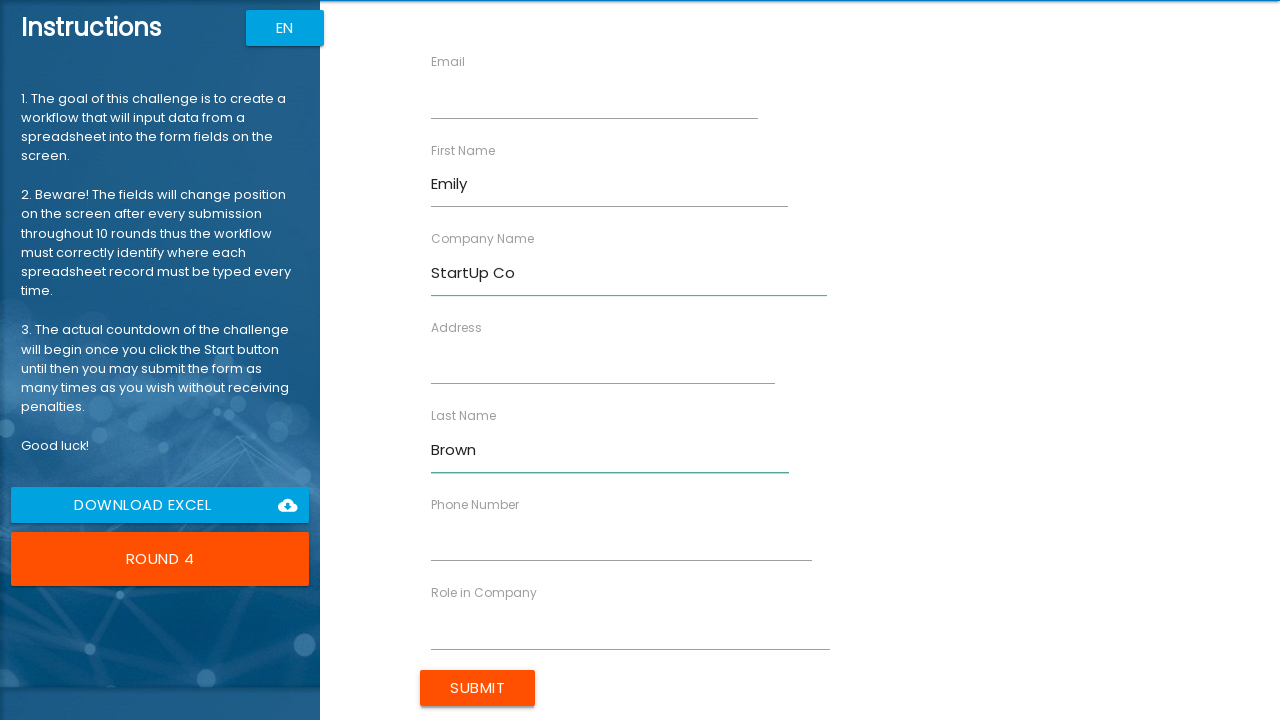

Filled Role field with 'Designer' (Round 4/10) on input[ng-reflect-name='labelRole']
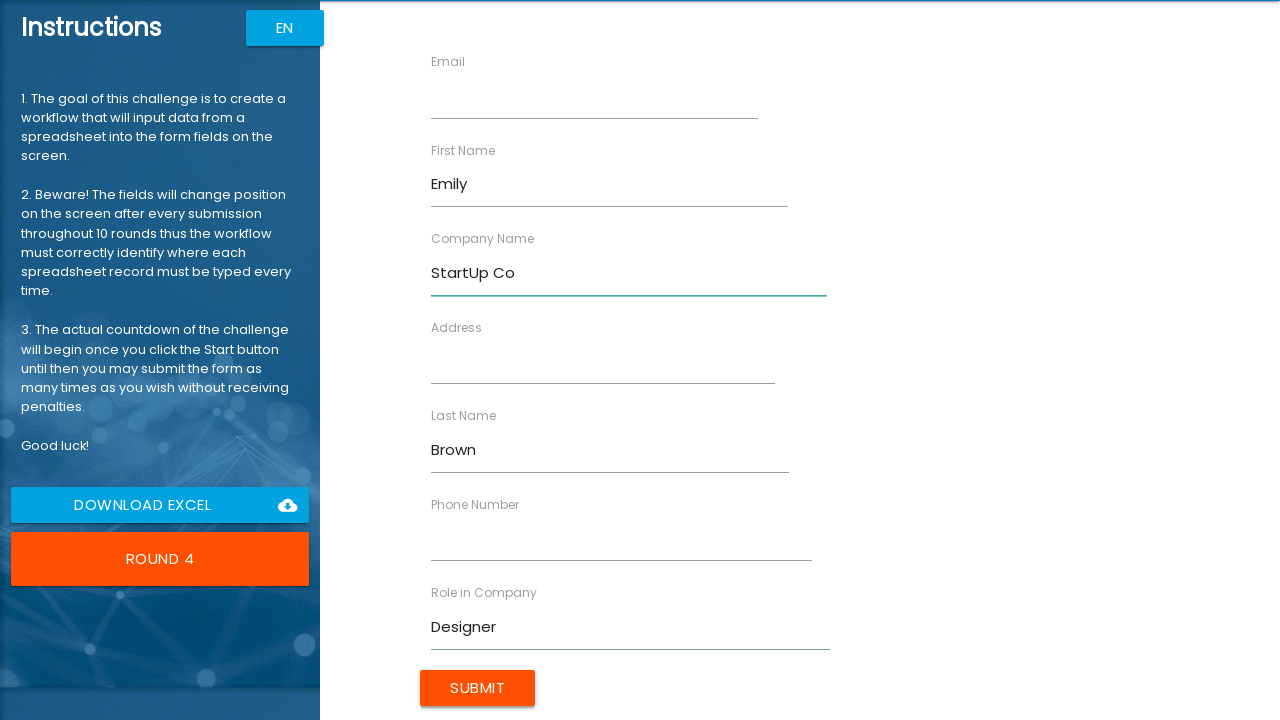

Filled Address field with '321 Elm St' (Round 4/10) on input[ng-reflect-name='labelAddress']
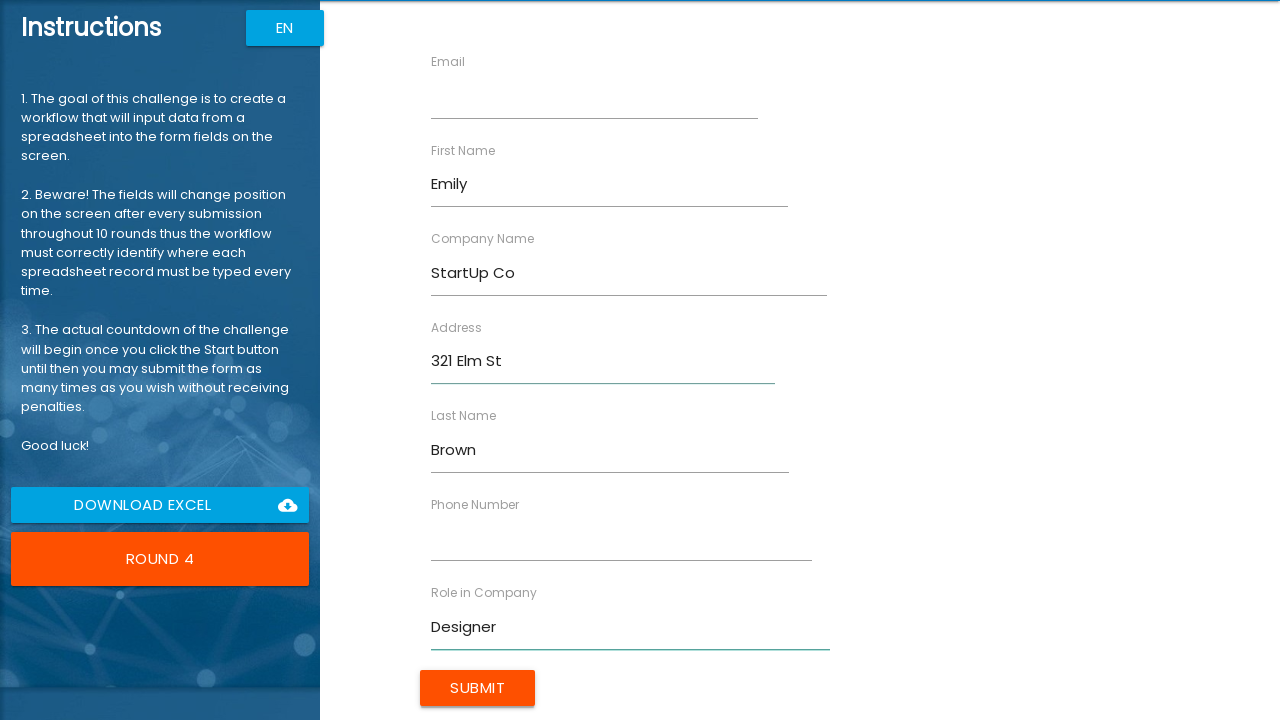

Filled Email field with 'emily.b@example.com' (Round 4/10) on input[ng-reflect-name='labelEmail']
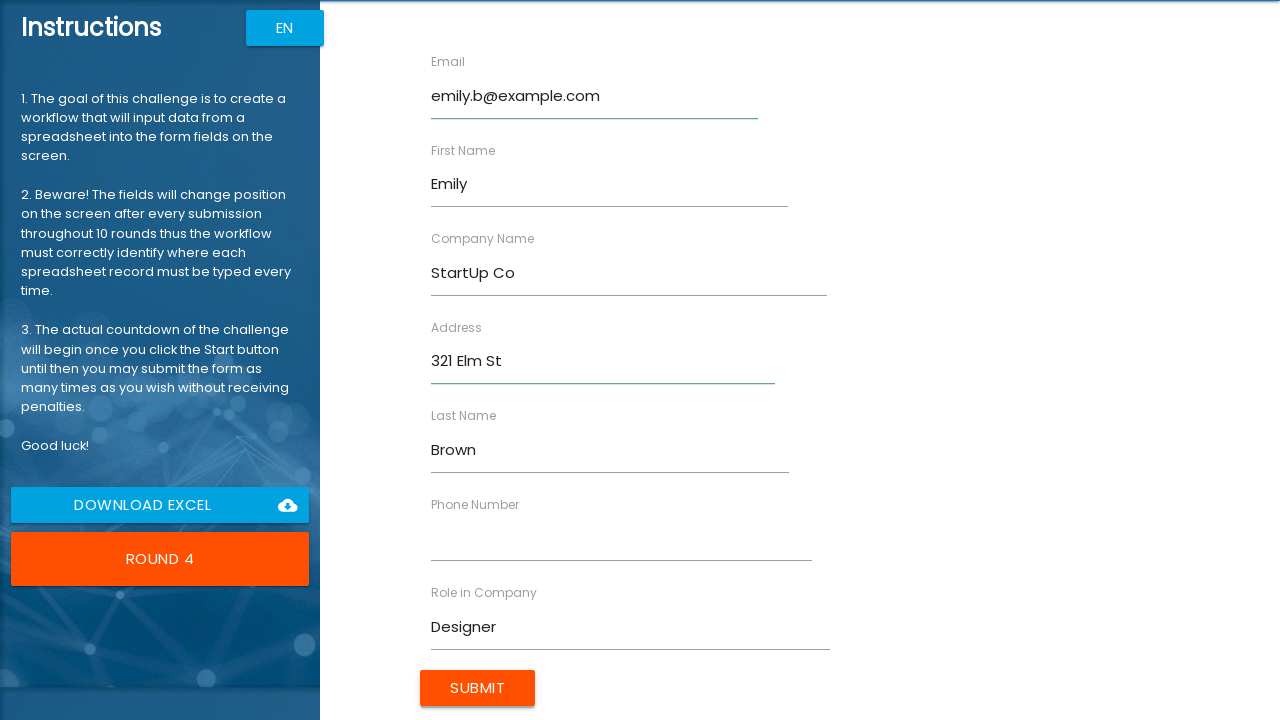

Filled Phone field with '5554567890' (Round 4/10) on input[ng-reflect-name='labelPhone']
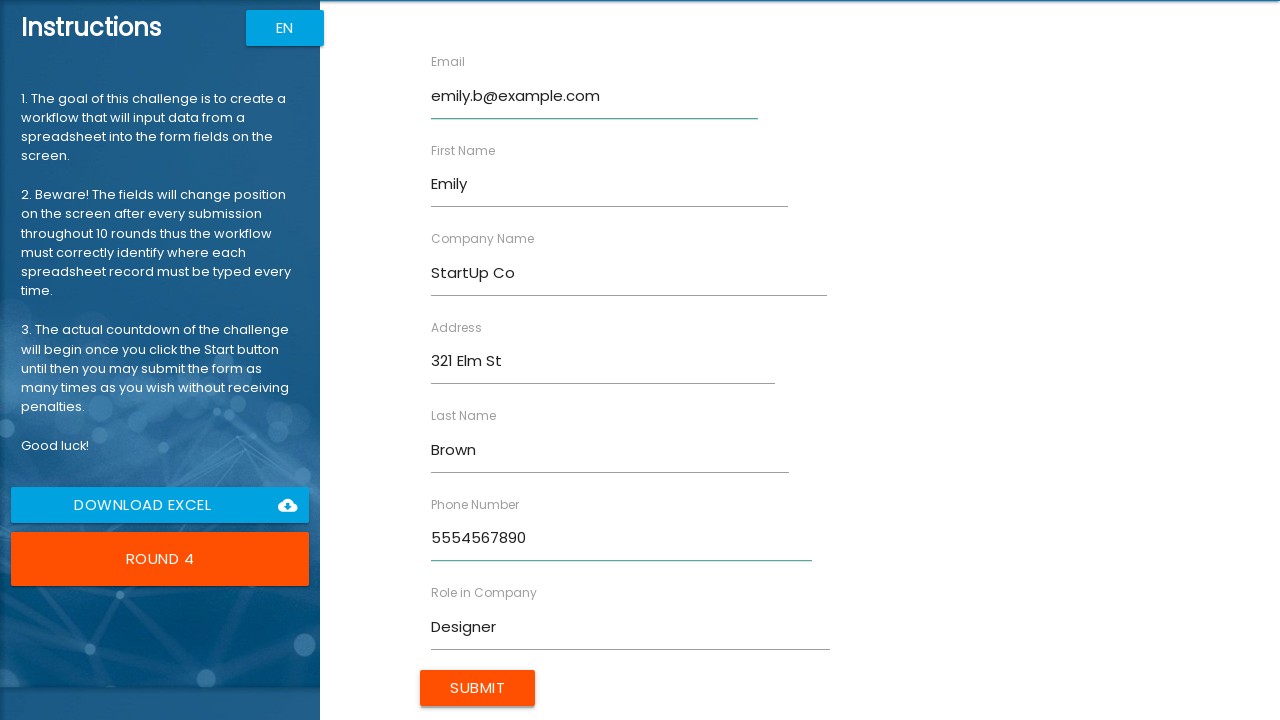

Submitted form for round 4/10 at (478, 688) on input[type='submit']
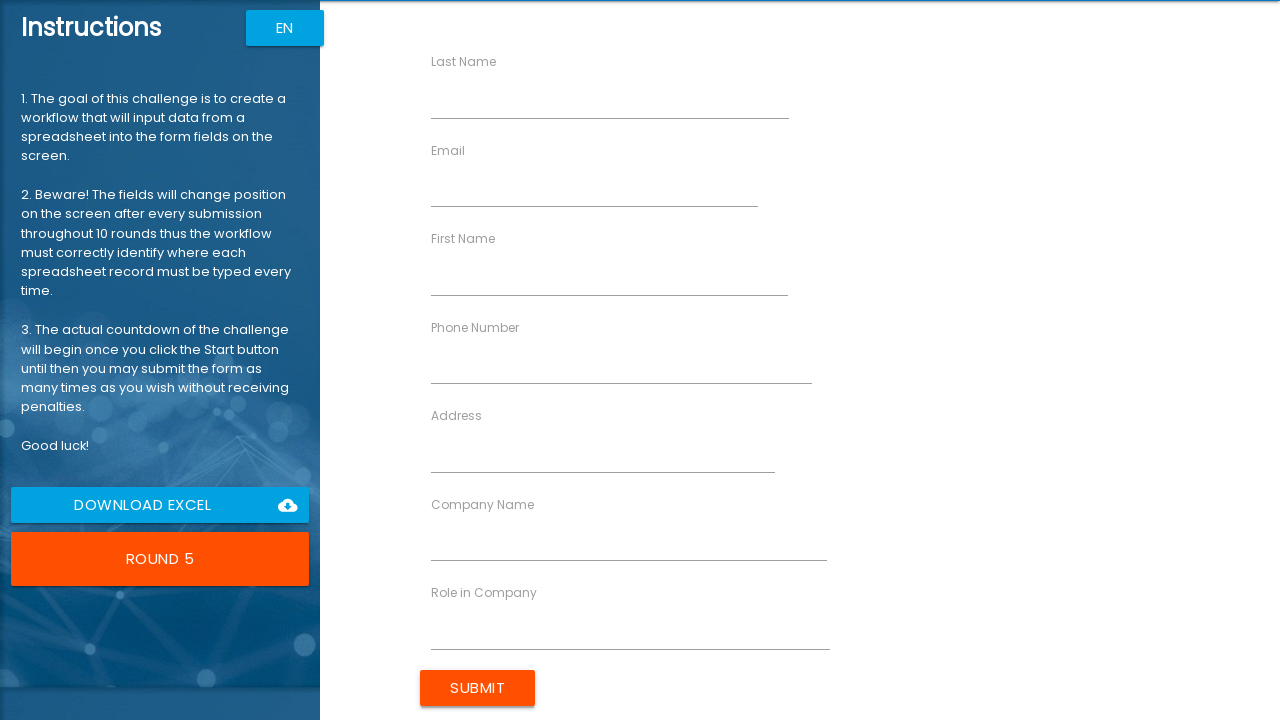

Filled First Name field with 'Michael' (Round 5/10) on input[ng-reflect-name='labelFirstName']
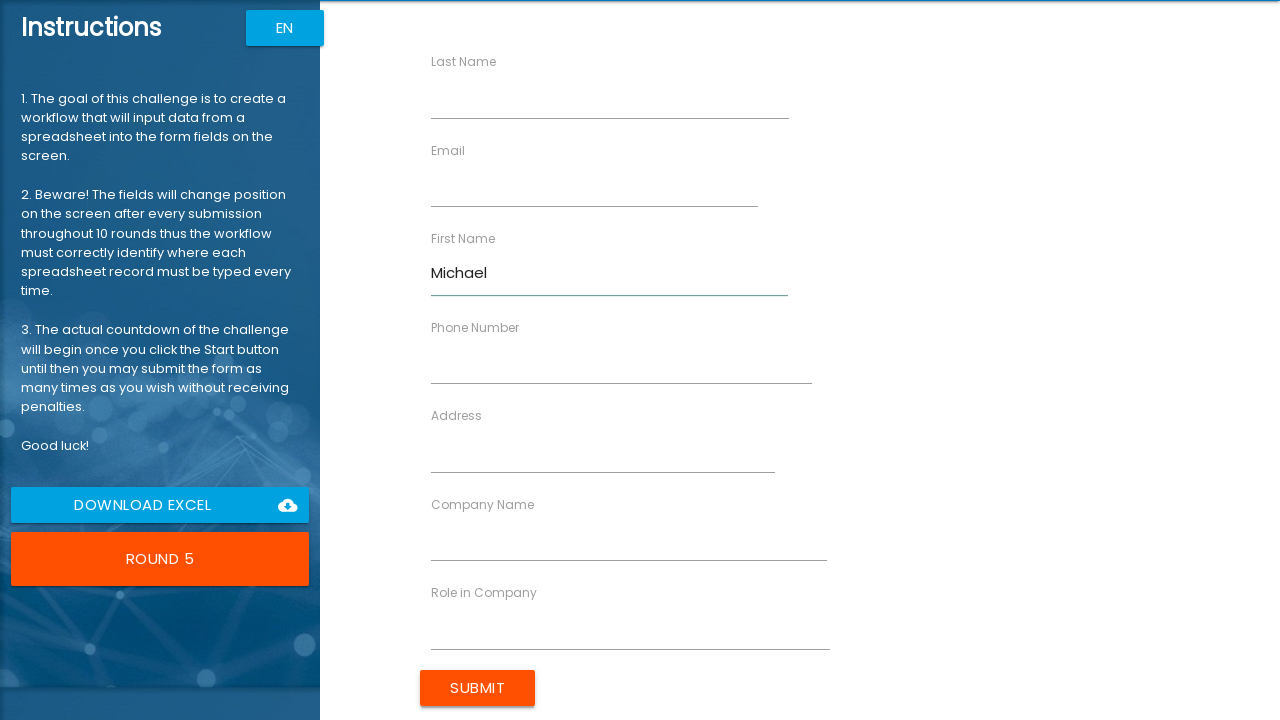

Filled Last Name field with 'Davis' (Round 5/10) on input[ng-reflect-name='labelLastName']
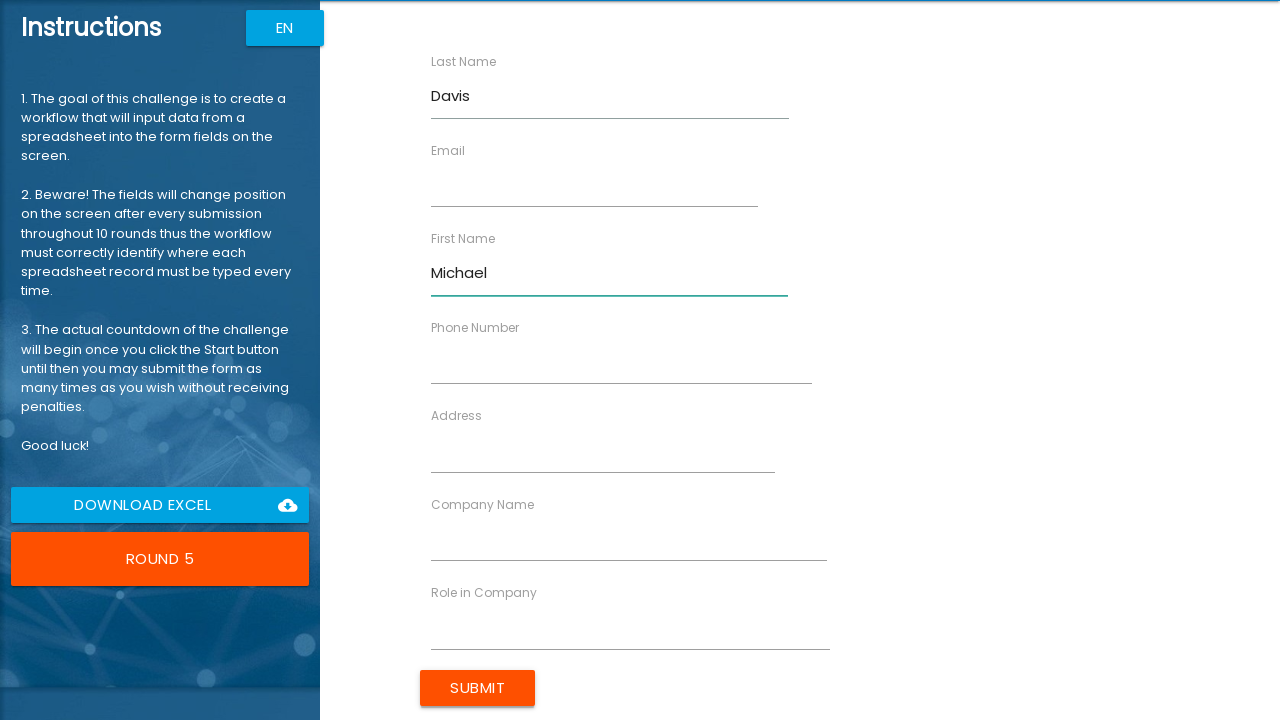

Filled Company Name field with 'Mega Corp' (Round 5/10) on input[ng-reflect-name='labelCompanyName']
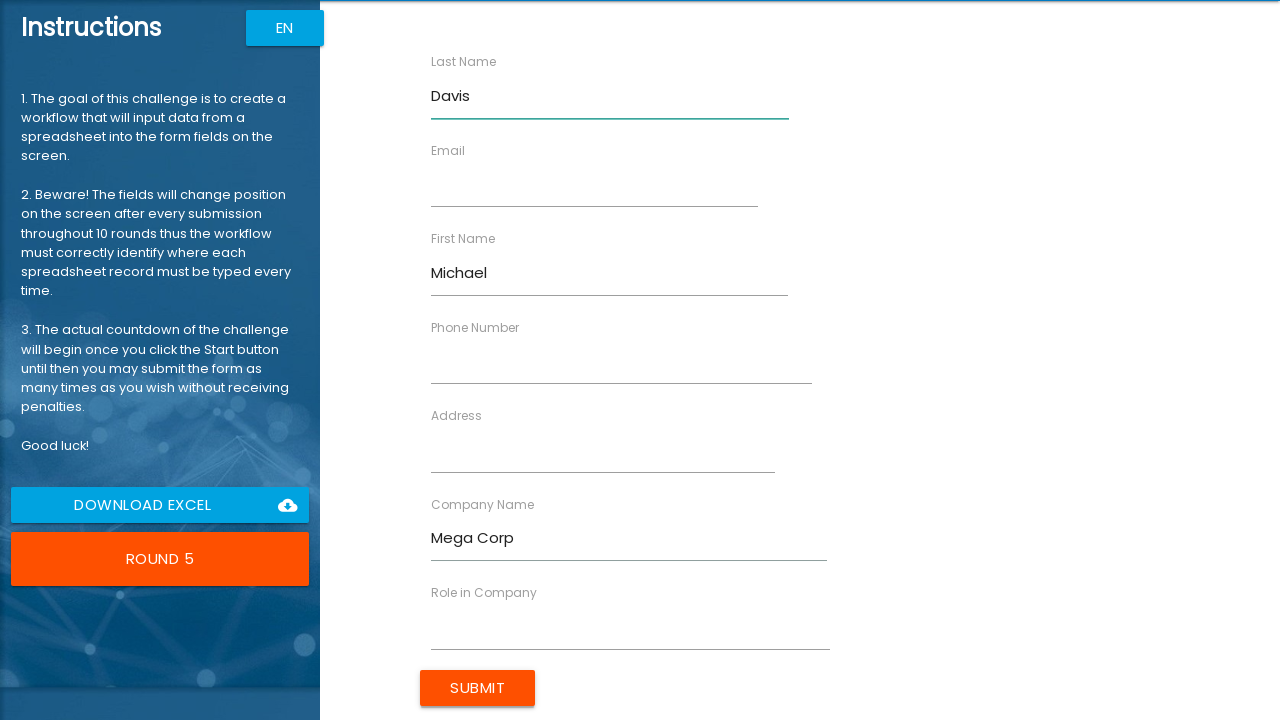

Filled Role field with 'Engineer' (Round 5/10) on input[ng-reflect-name='labelRole']
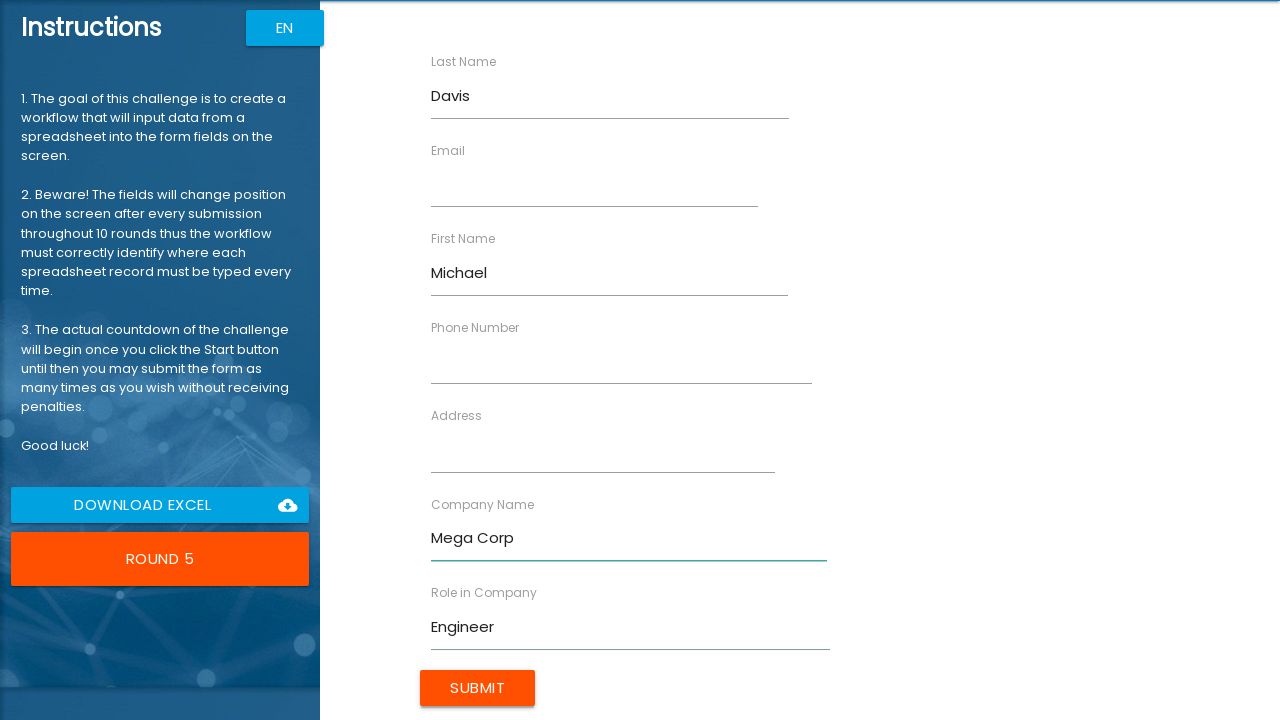

Filled Address field with '654 Cedar Ln' (Round 5/10) on input[ng-reflect-name='labelAddress']
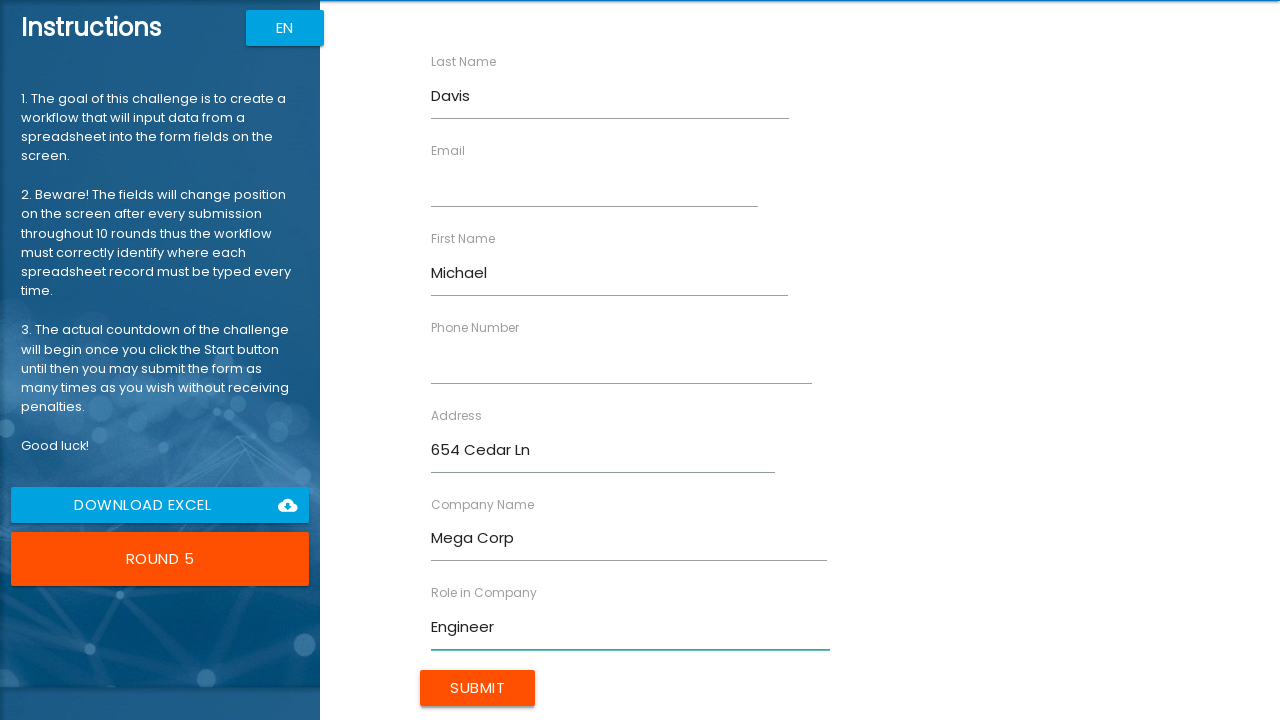

Filled Email field with 'm.davis@example.com' (Round 5/10) on input[ng-reflect-name='labelEmail']
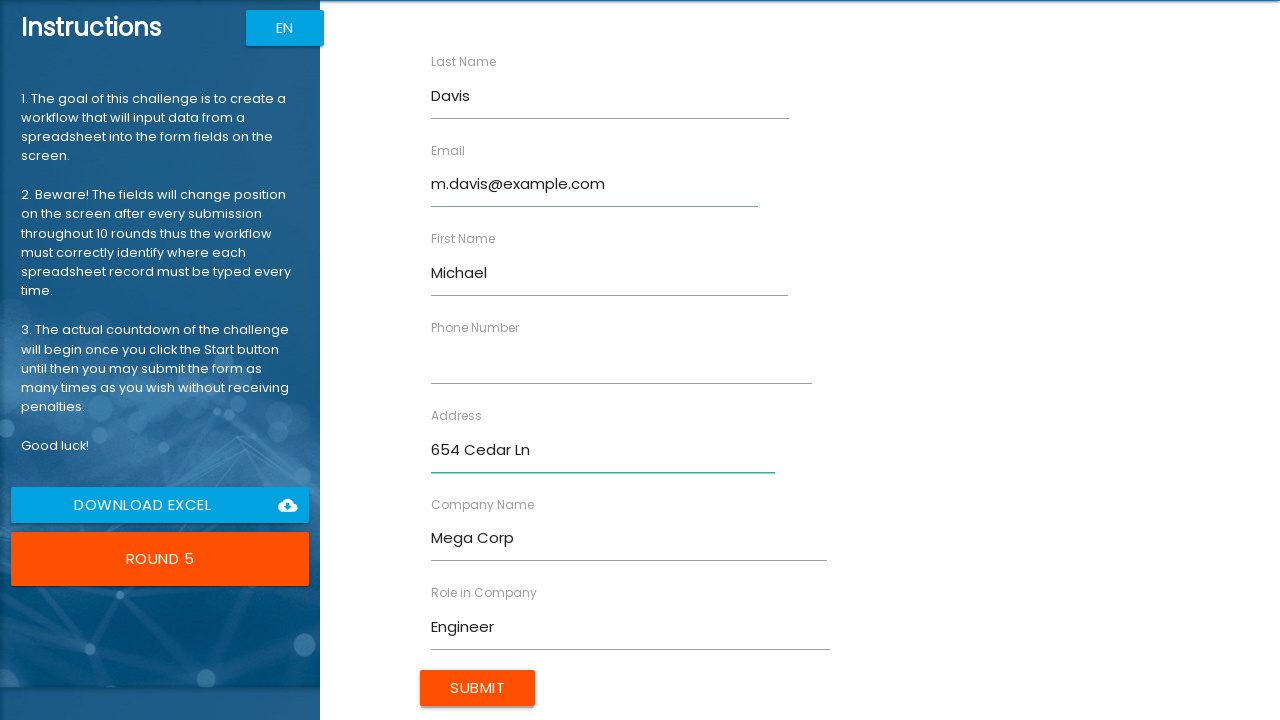

Filled Phone field with '5555678901' (Round 5/10) on input[ng-reflect-name='labelPhone']
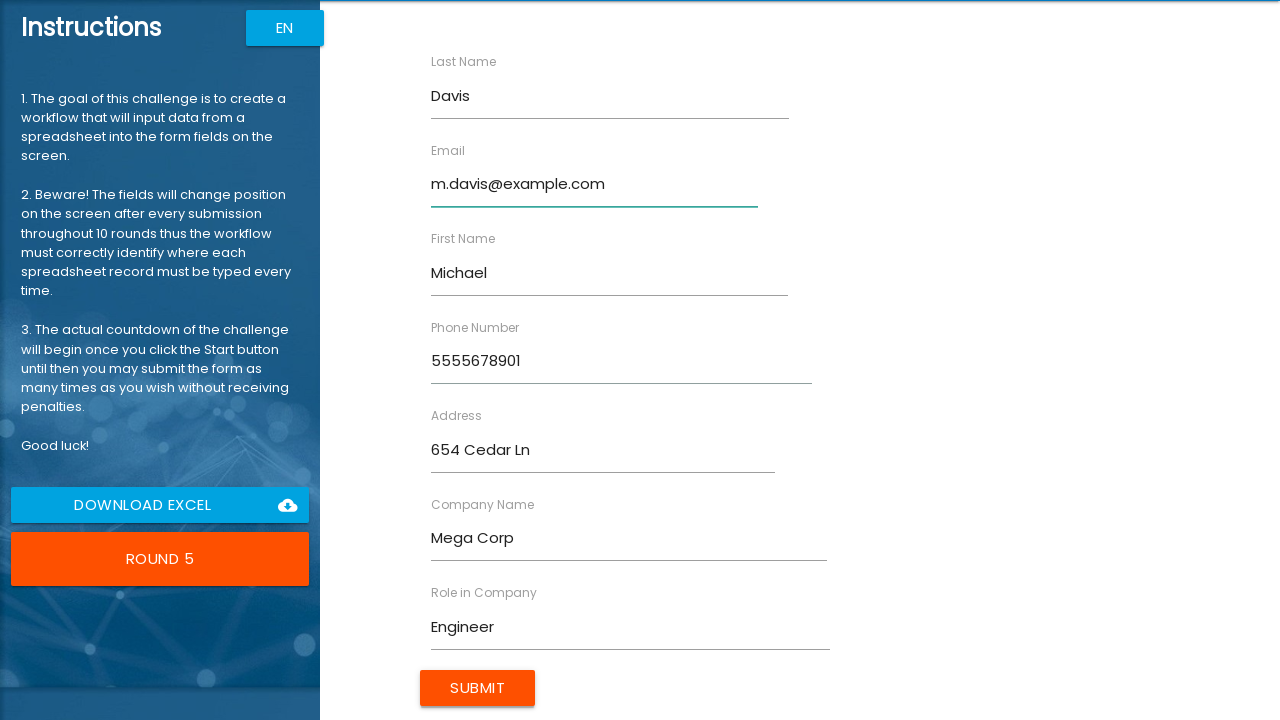

Submitted form for round 5/10 at (478, 688) on input[type='submit']
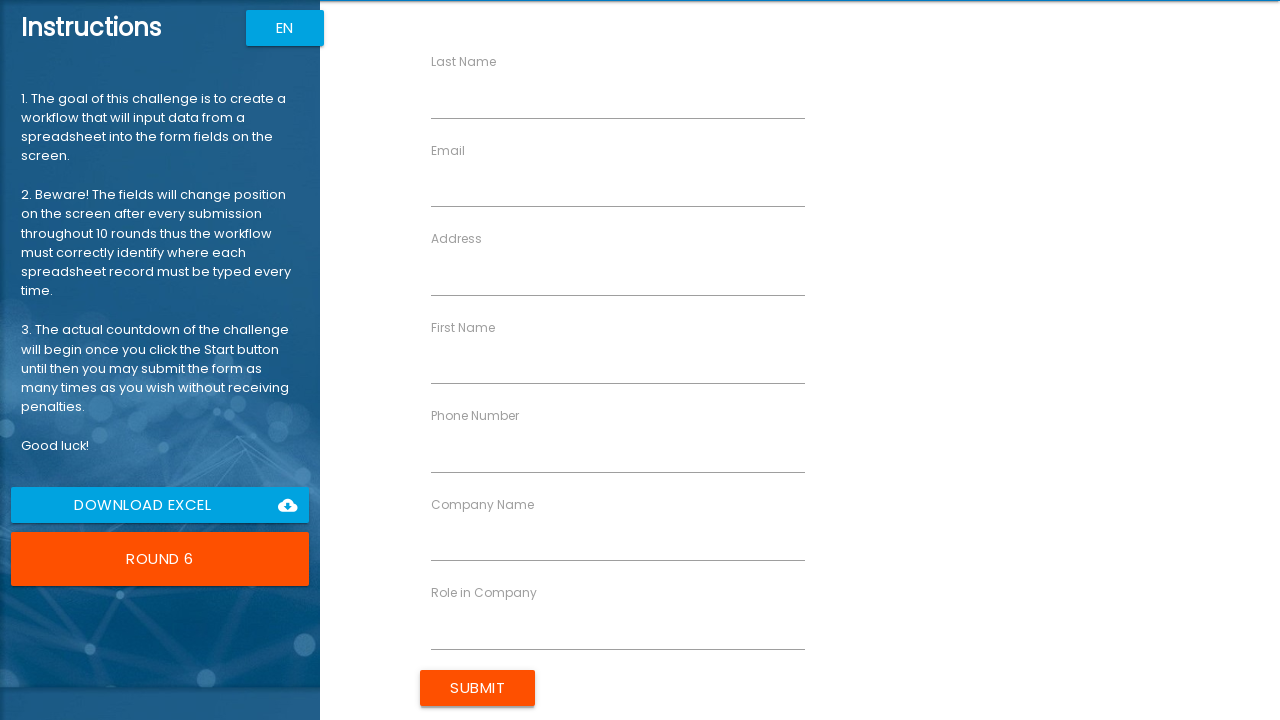

Filled First Name field with 'Sarah' (Round 6/10) on input[ng-reflect-name='labelFirstName']
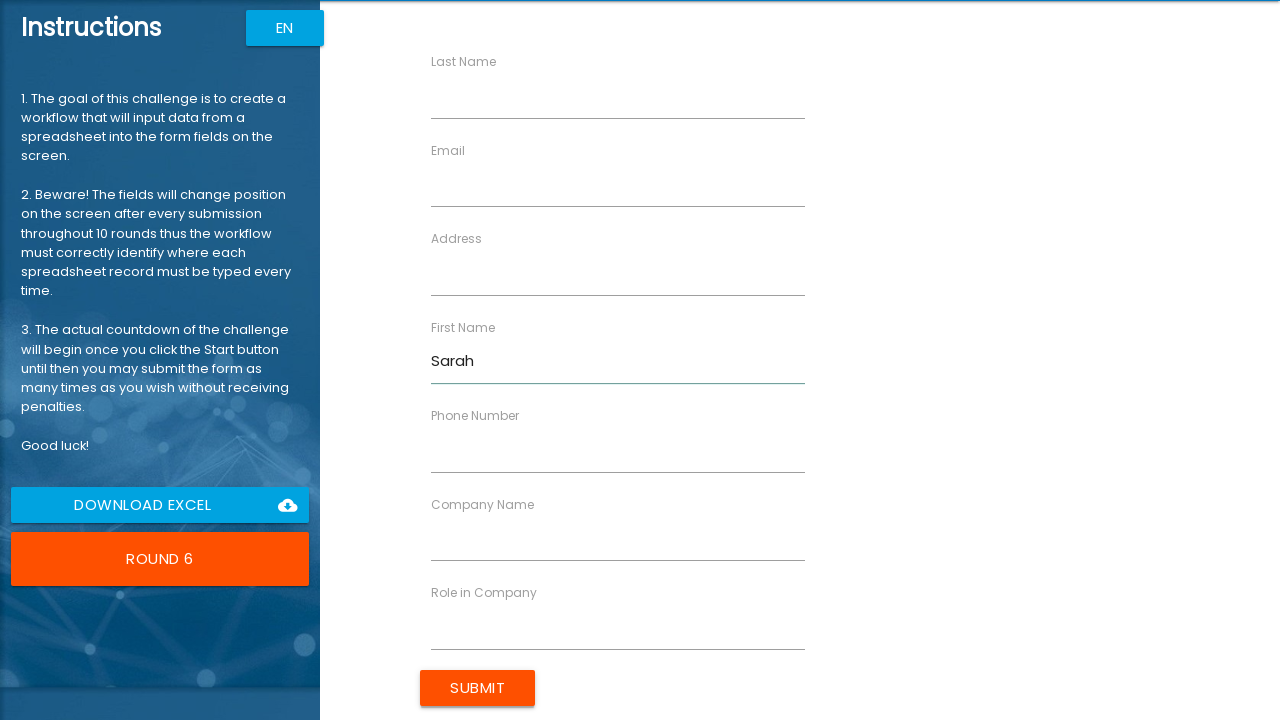

Filled Last Name field with 'Wilson' (Round 6/10) on input[ng-reflect-name='labelLastName']
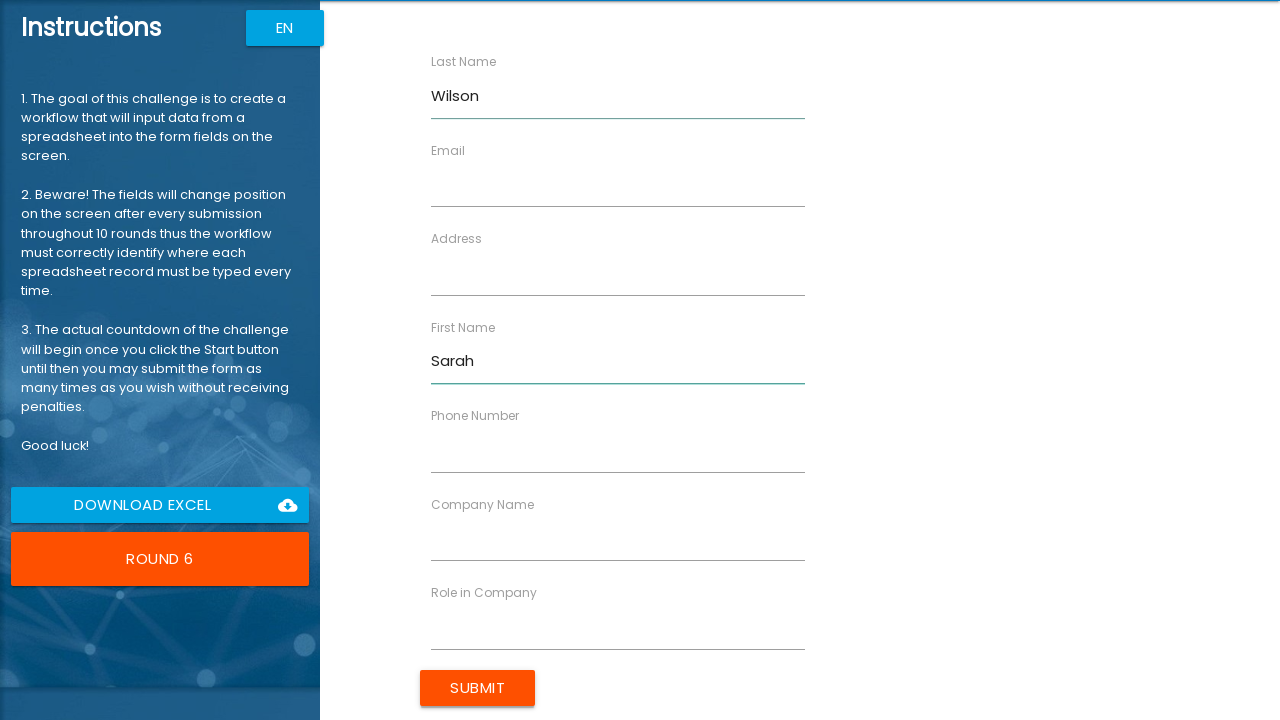

Filled Company Name field with 'Alpha Inc' (Round 6/10) on input[ng-reflect-name='labelCompanyName']
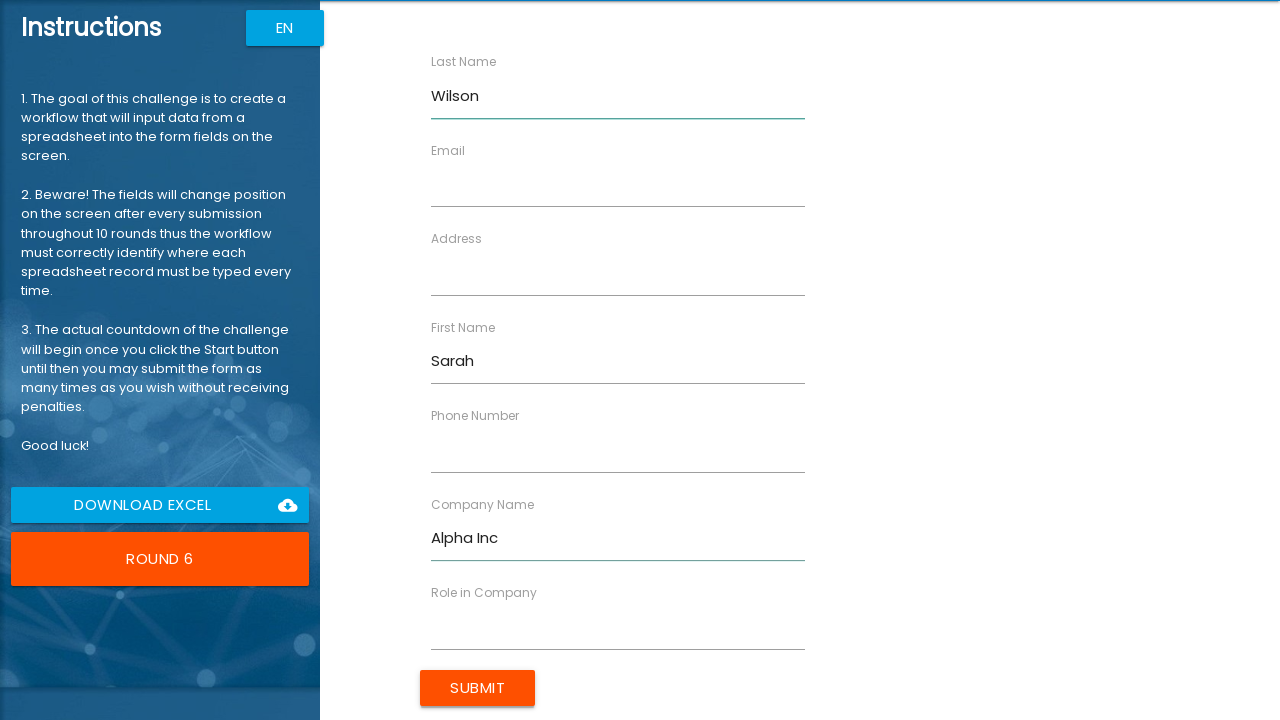

Filled Role field with 'Director' (Round 6/10) on input[ng-reflect-name='labelRole']
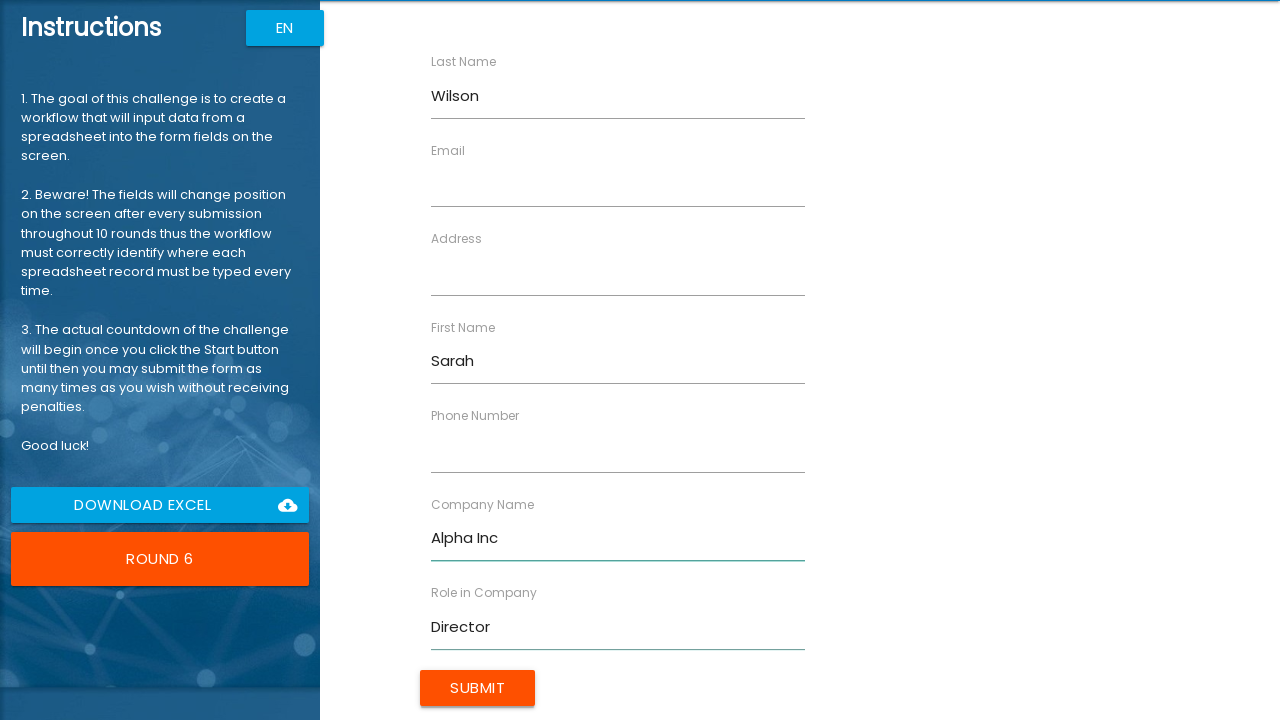

Filled Address field with '987 Birch Dr' (Round 6/10) on input[ng-reflect-name='labelAddress']
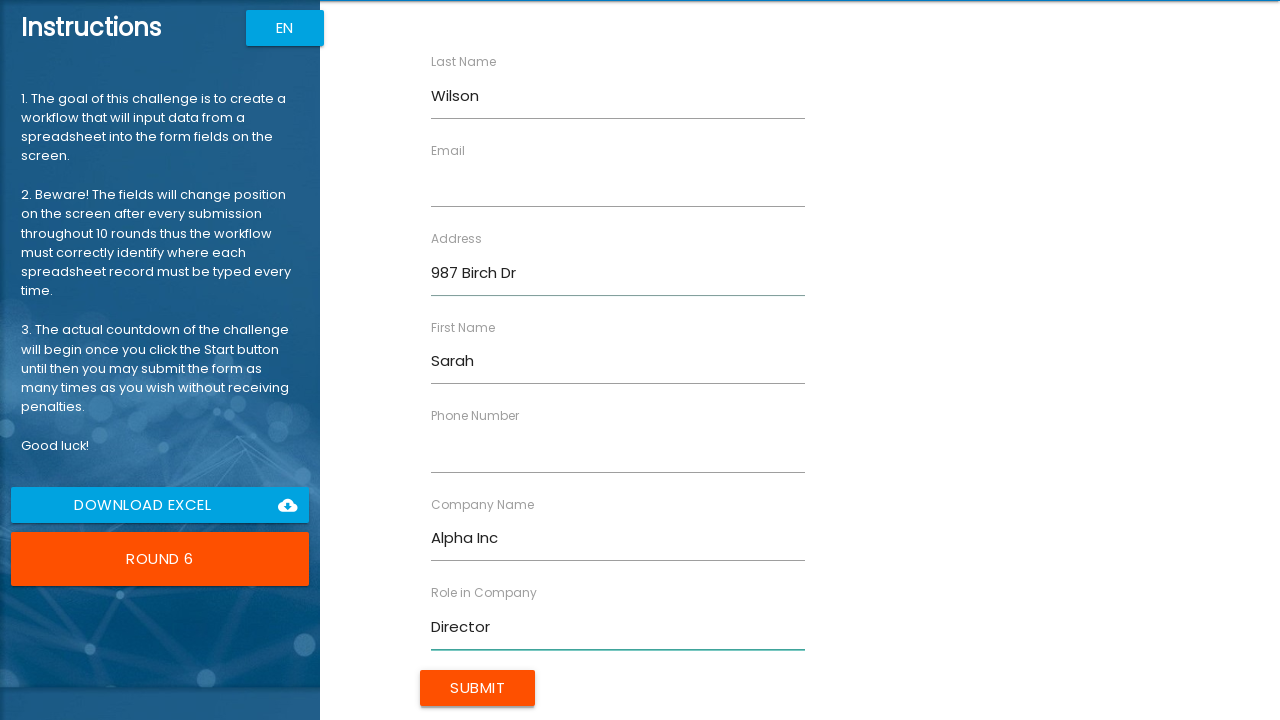

Filled Email field with 'sarah.w@example.com' (Round 6/10) on input[ng-reflect-name='labelEmail']
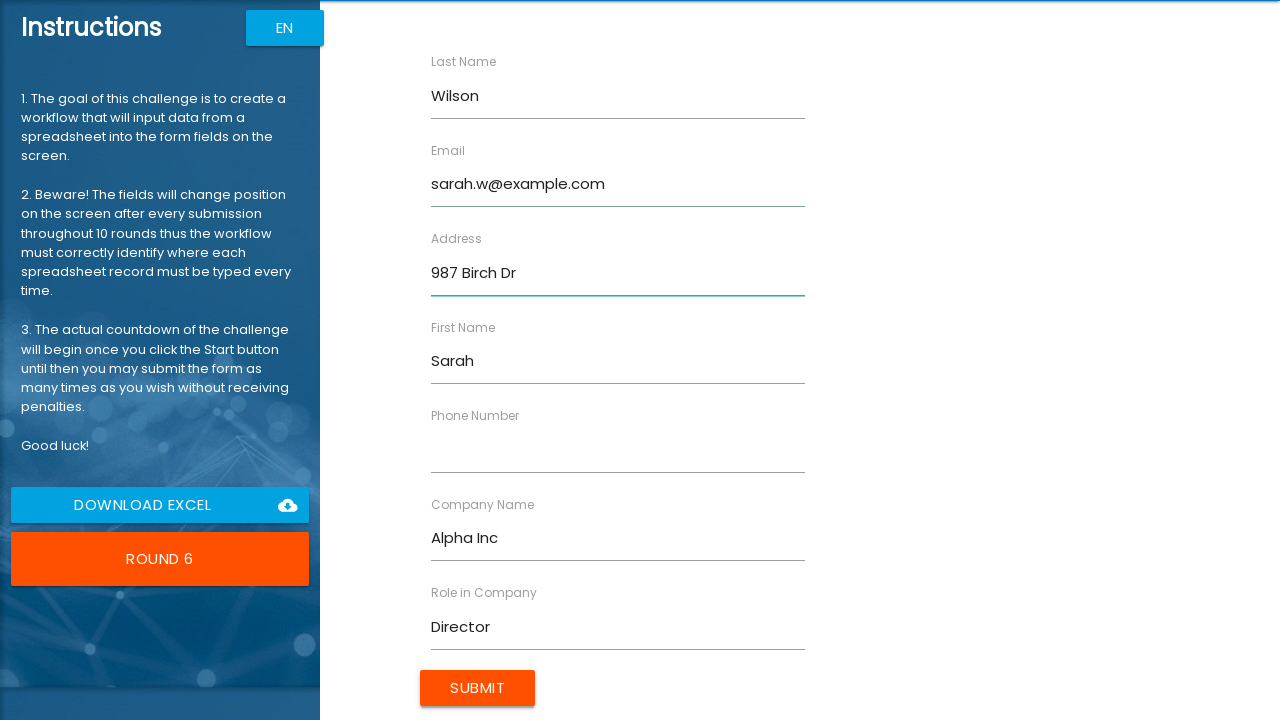

Filled Phone field with '5556789012' (Round 6/10) on input[ng-reflect-name='labelPhone']
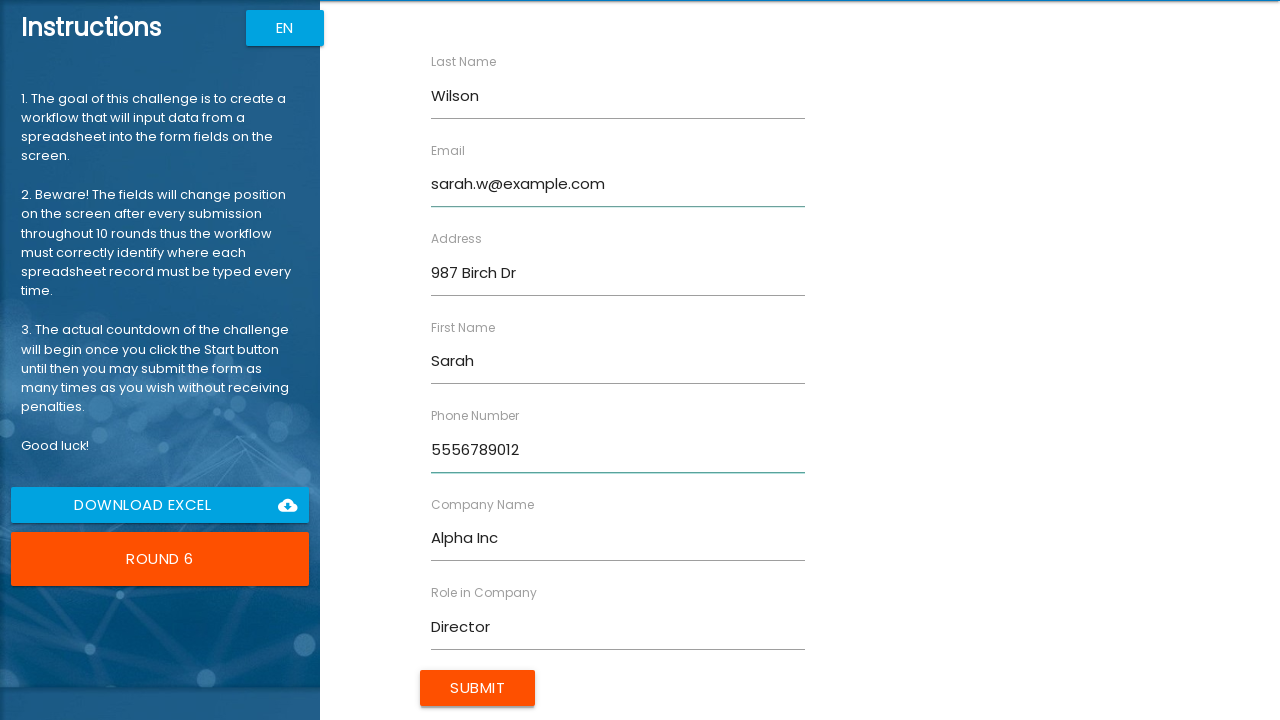

Submitted form for round 6/10 at (478, 688) on input[type='submit']
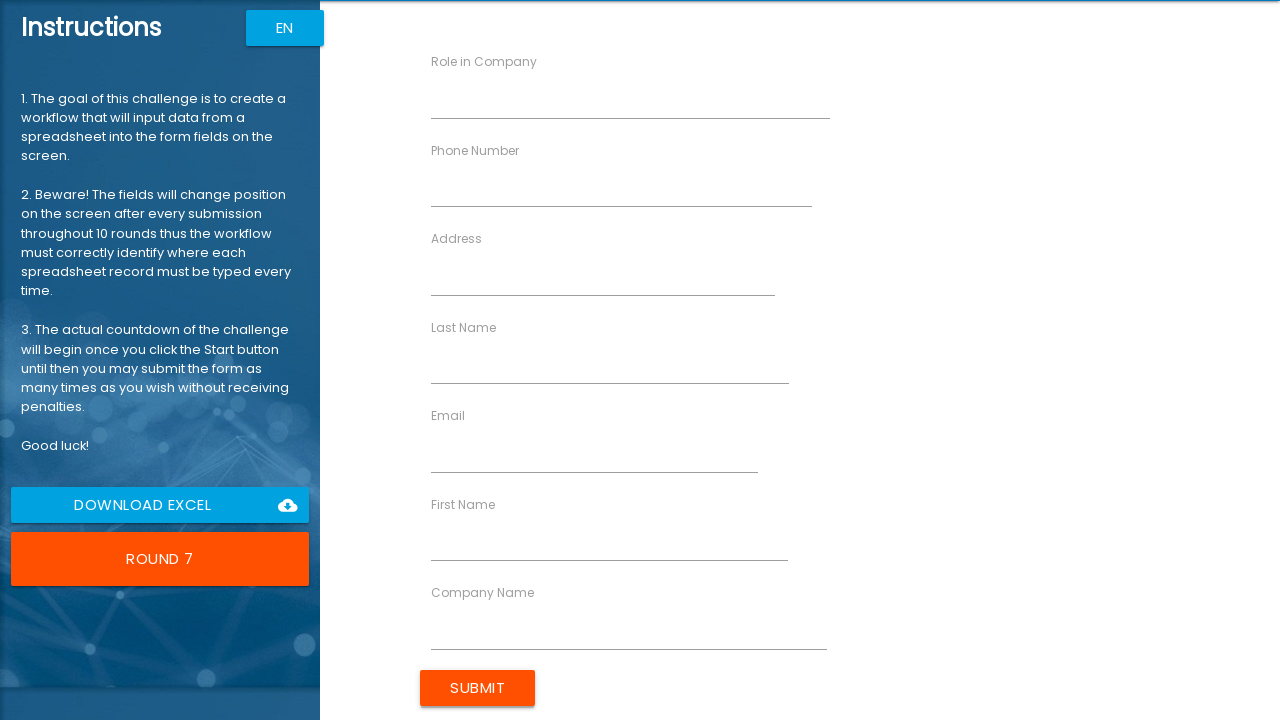

Filled First Name field with 'David' (Round 7/10) on input[ng-reflect-name='labelFirstName']
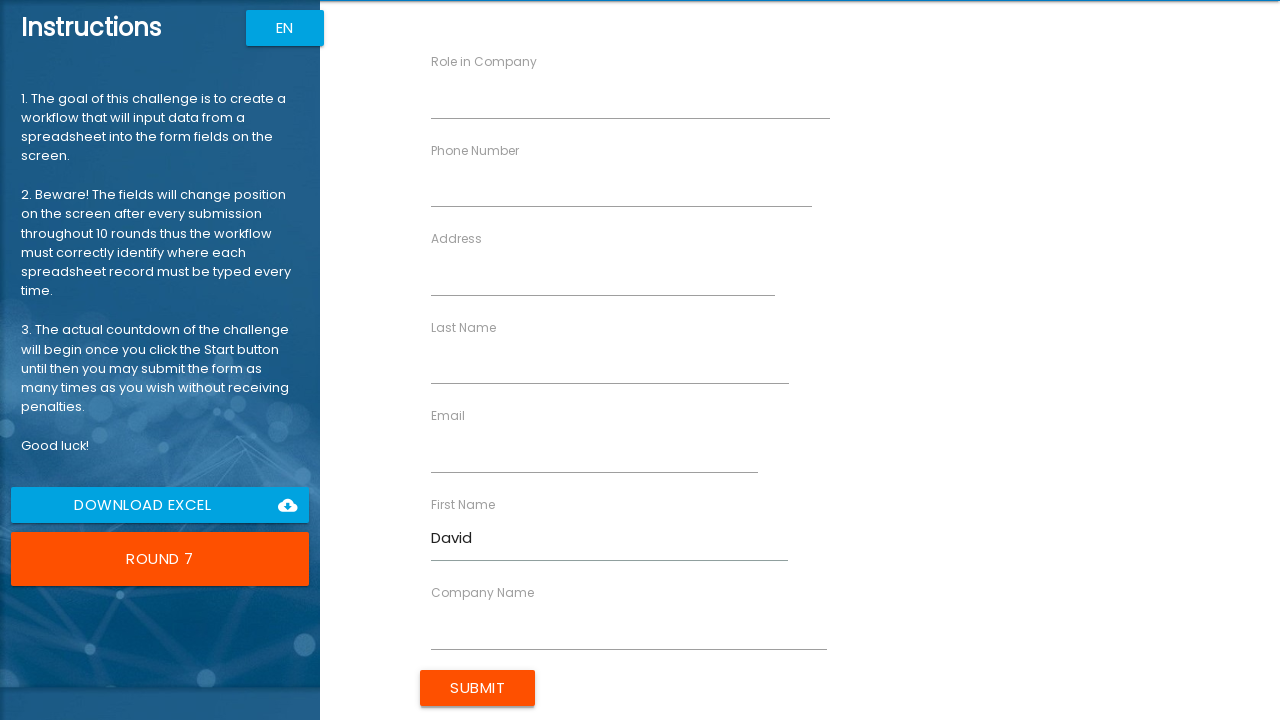

Filled Last Name field with 'Martinez' (Round 7/10) on input[ng-reflect-name='labelLastName']
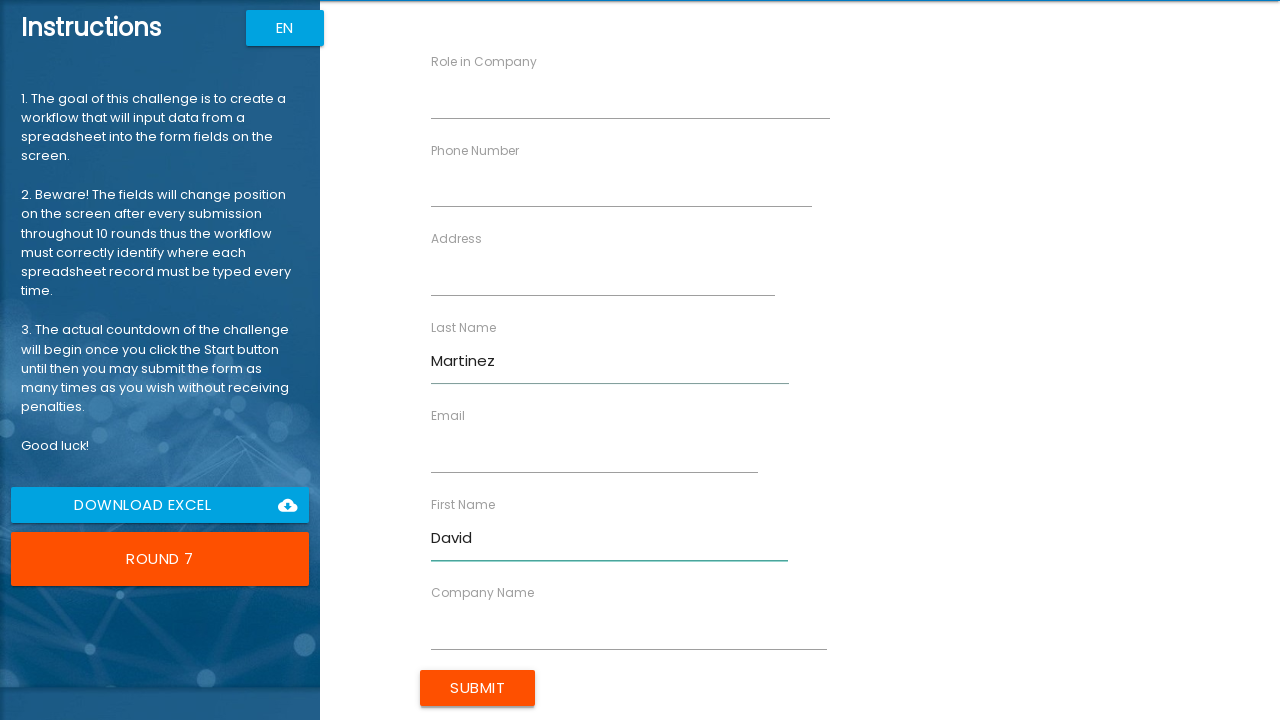

Filled Company Name field with 'Beta LLC' (Round 7/10) on input[ng-reflect-name='labelCompanyName']
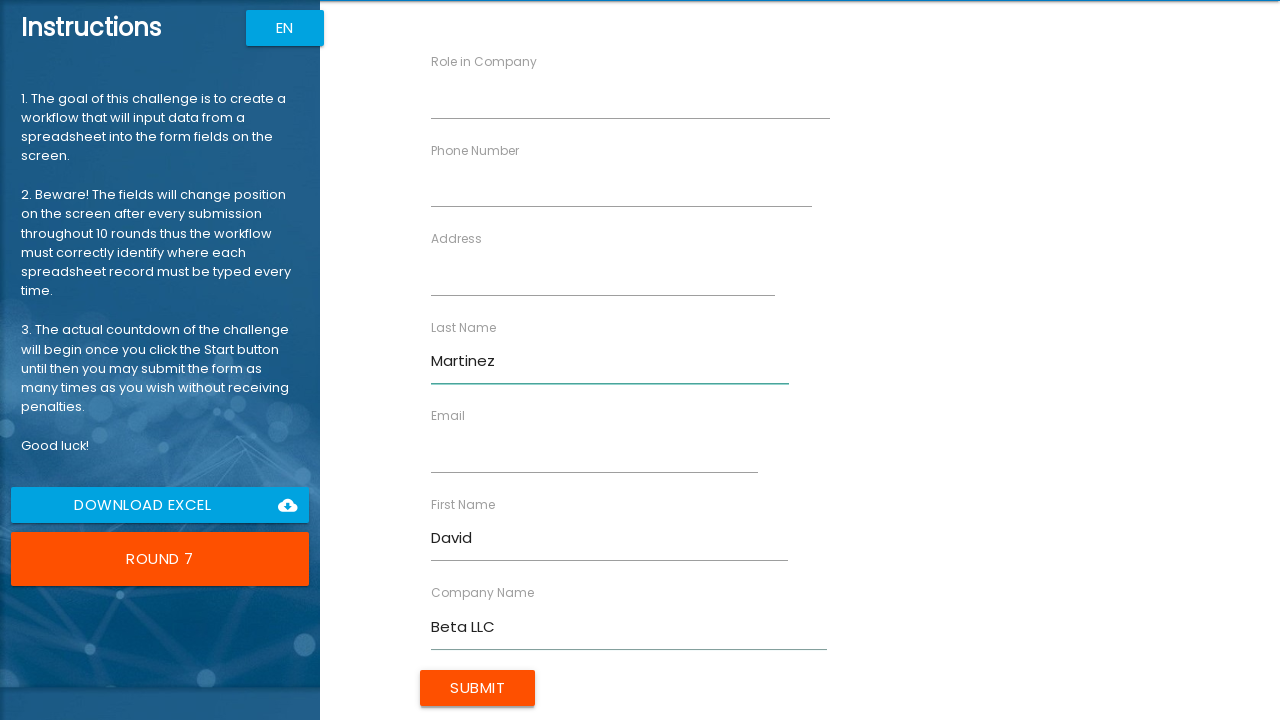

Filled Role field with 'Consultant' (Round 7/10) on input[ng-reflect-name='labelRole']
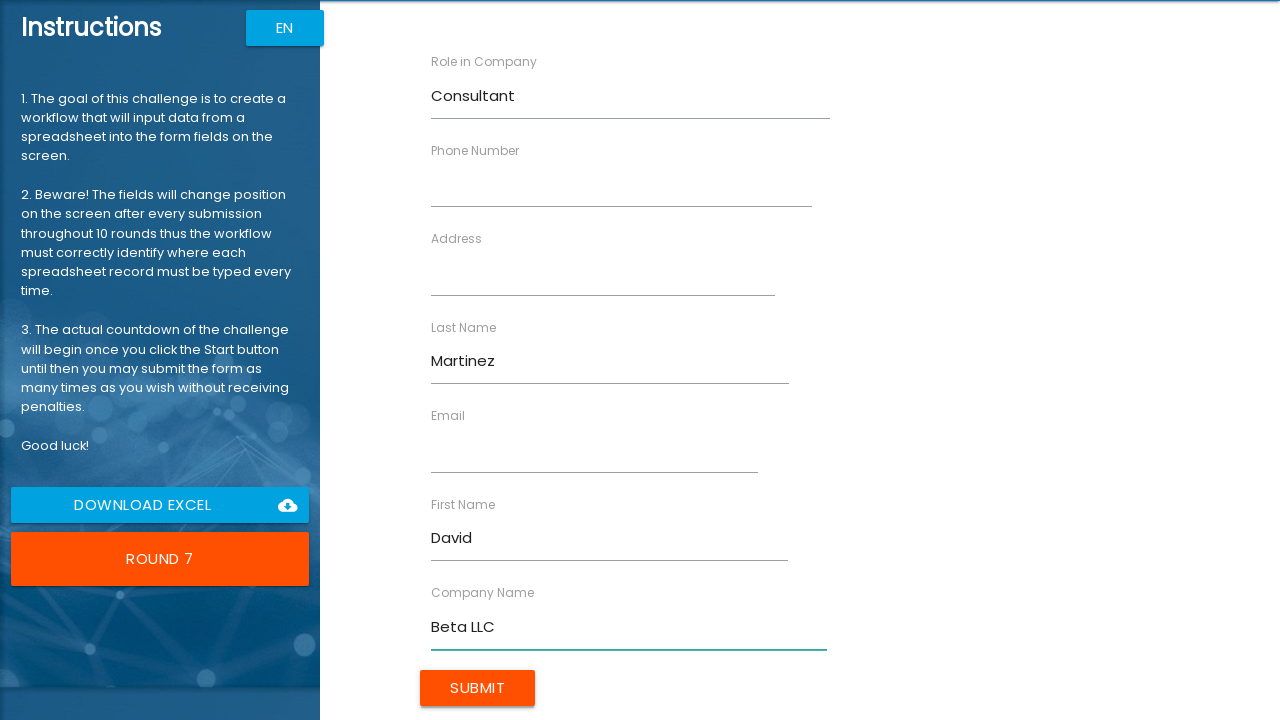

Filled Address field with '147 Maple Way' (Round 7/10) on input[ng-reflect-name='labelAddress']
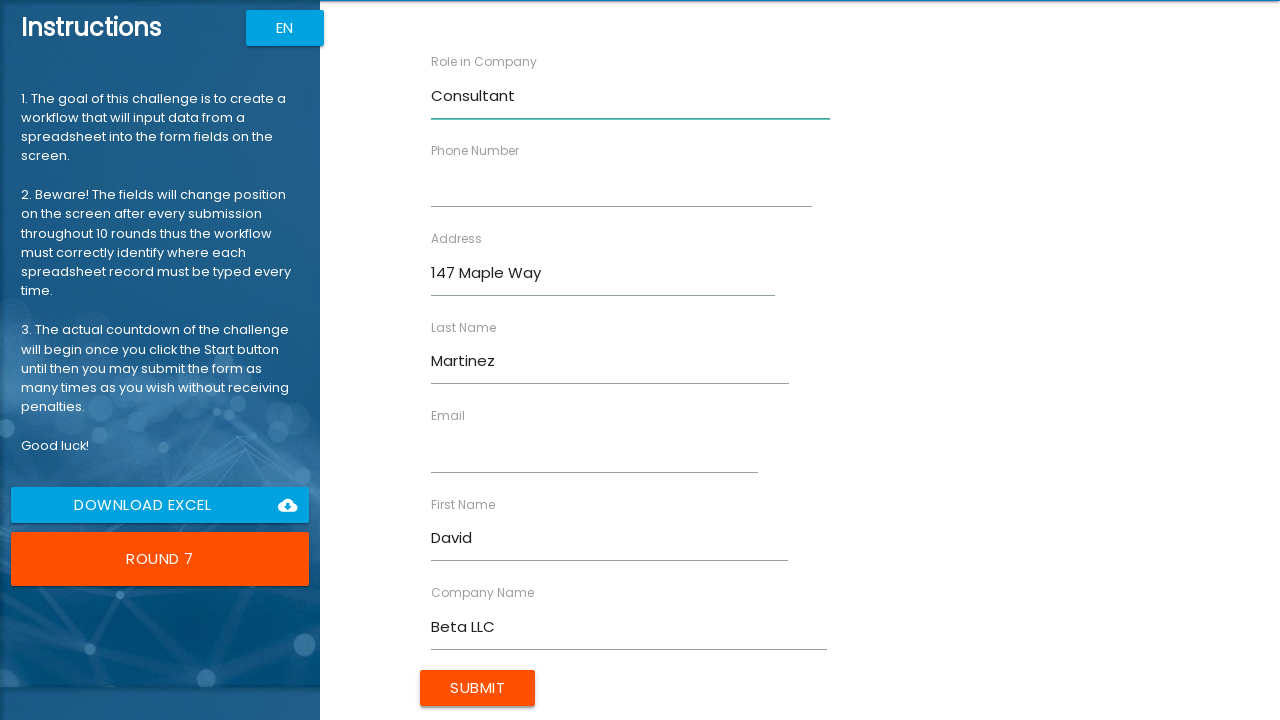

Filled Email field with 'd.martinez@example.com' (Round 7/10) on input[ng-reflect-name='labelEmail']
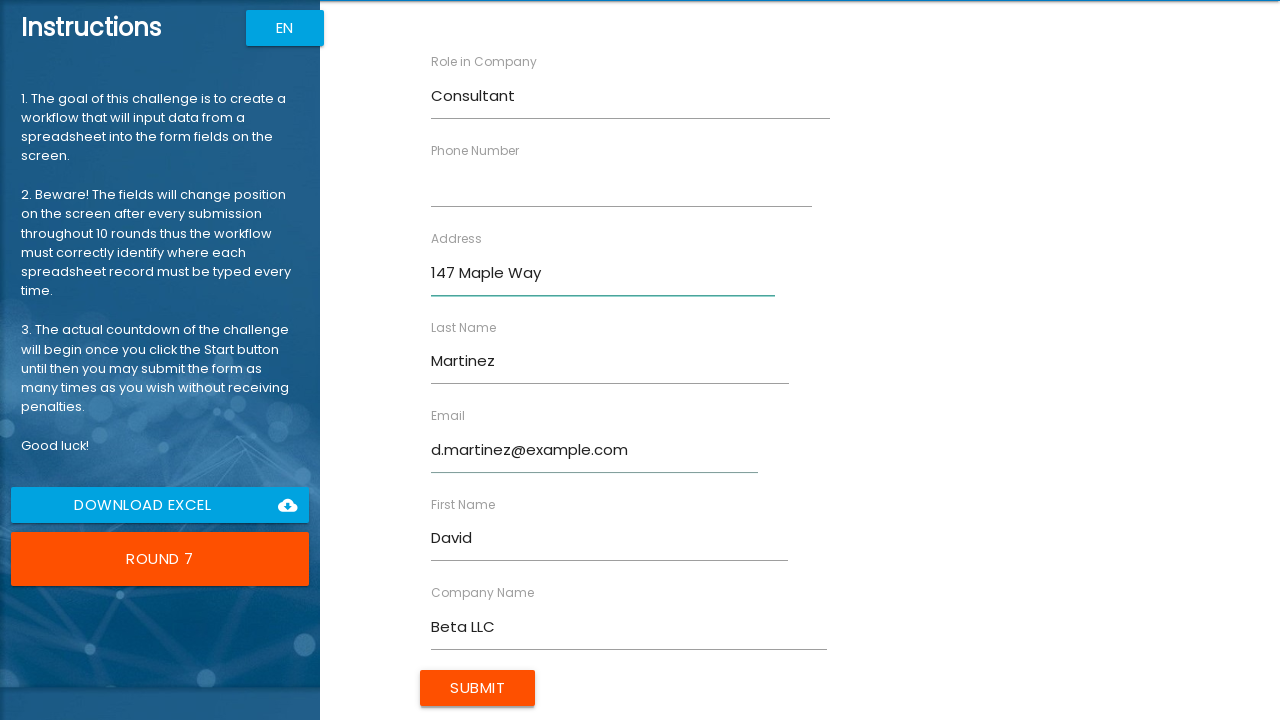

Filled Phone field with '5557890123' (Round 7/10) on input[ng-reflect-name='labelPhone']
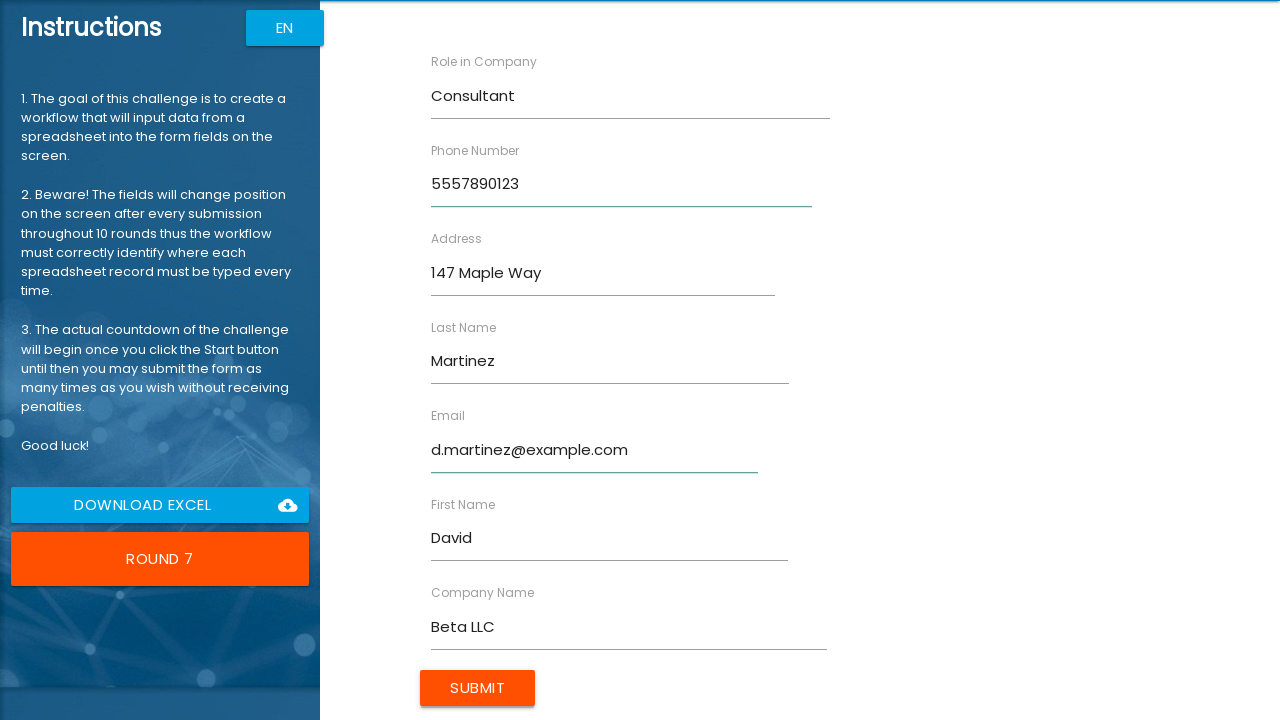

Submitted form for round 7/10 at (478, 688) on input[type='submit']
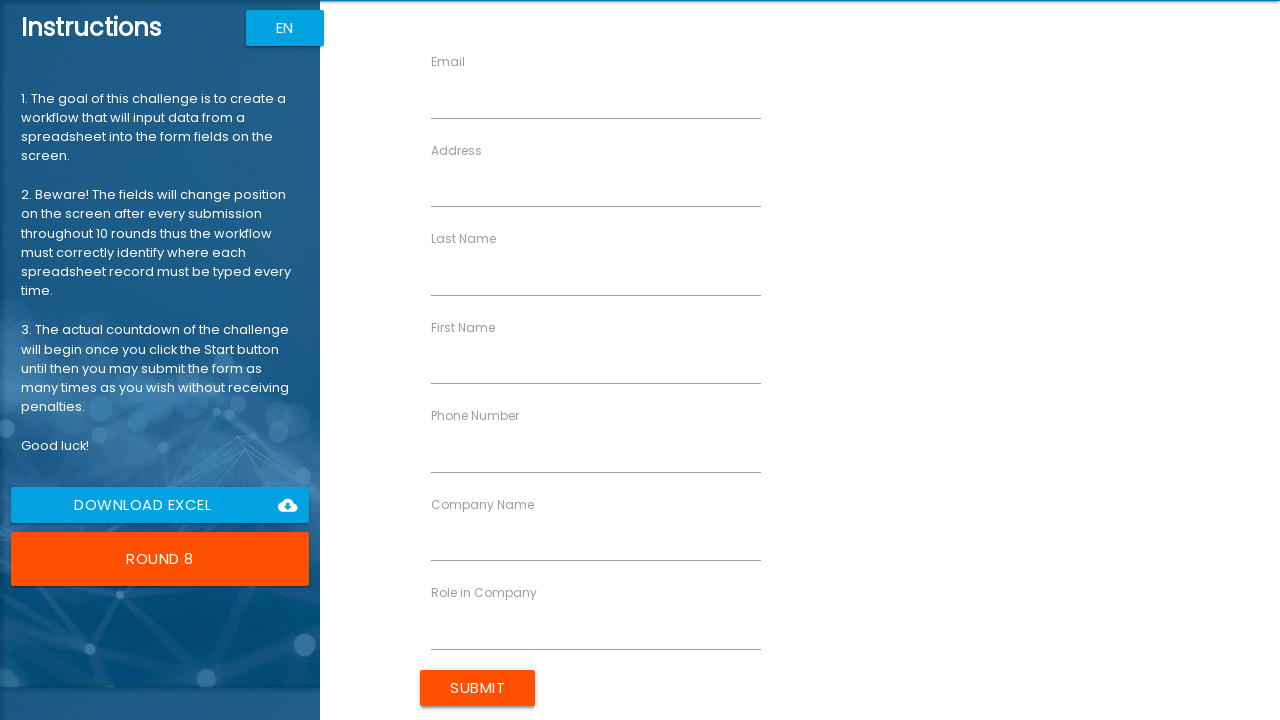

Filled First Name field with 'Lisa' (Round 8/10) on input[ng-reflect-name='labelFirstName']
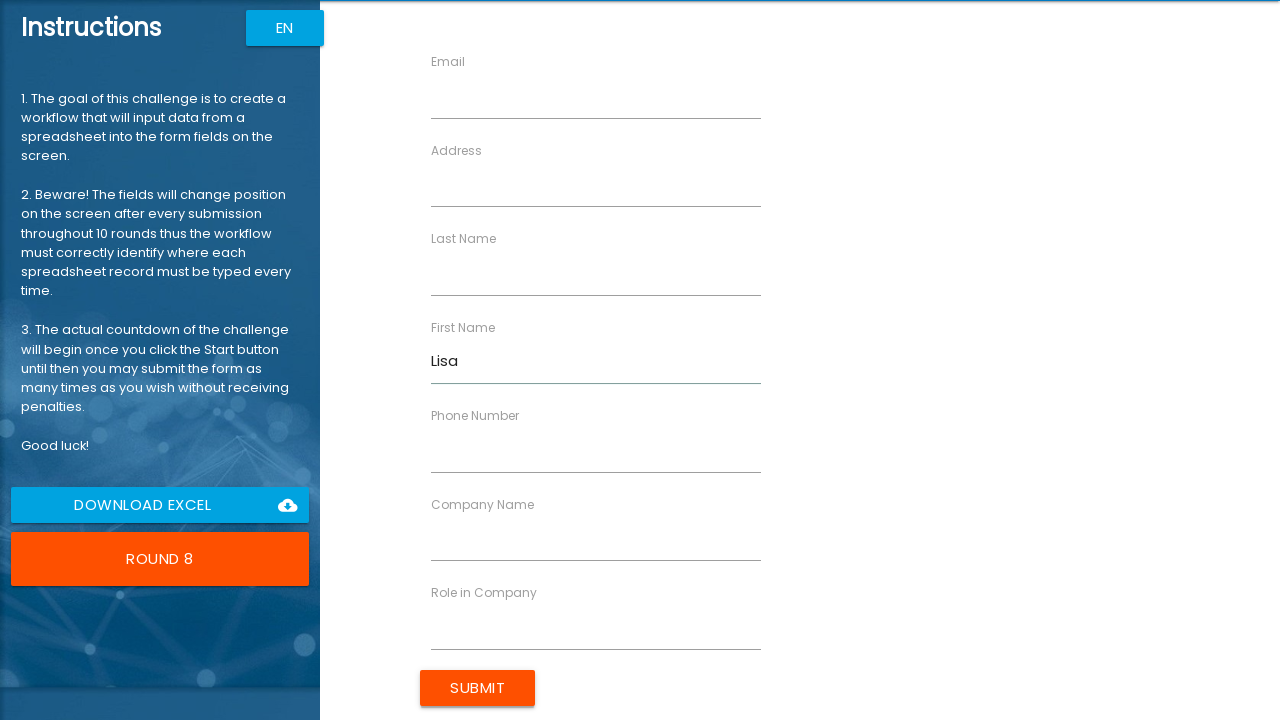

Filled Last Name field with 'Anderson' (Round 8/10) on input[ng-reflect-name='labelLastName']
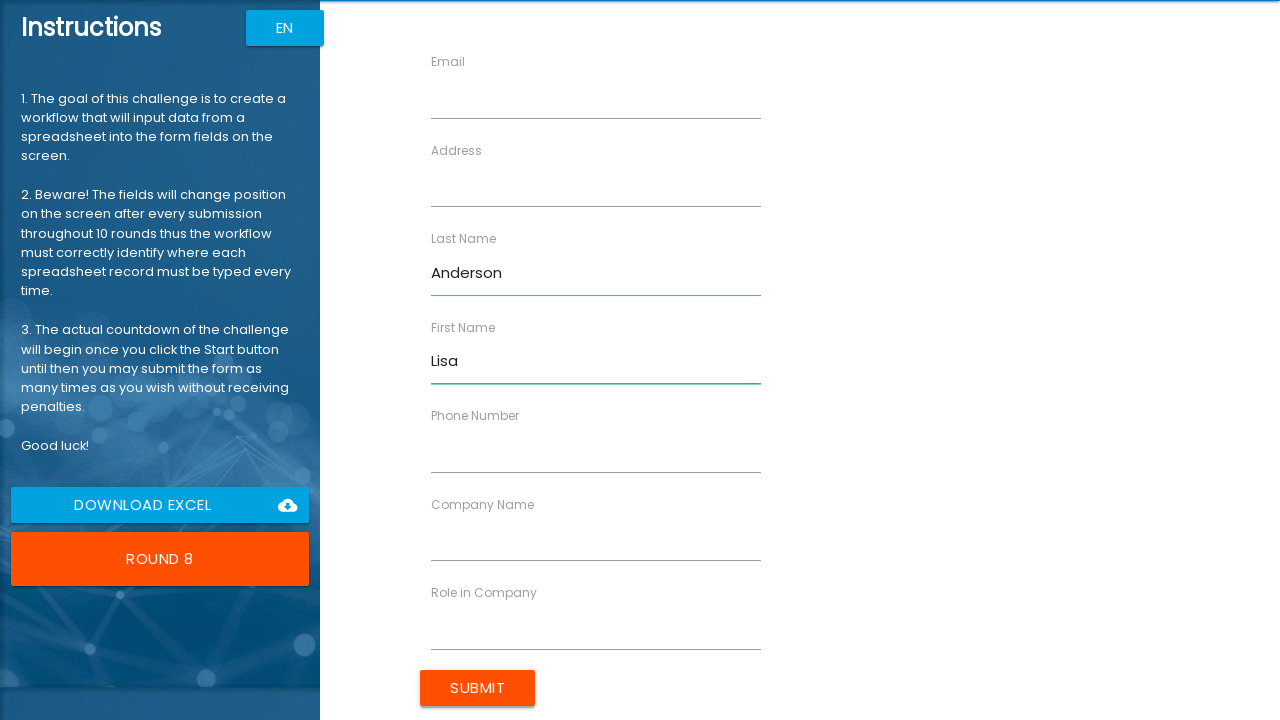

Filled Company Name field with 'Gamma Ltd' (Round 8/10) on input[ng-reflect-name='labelCompanyName']
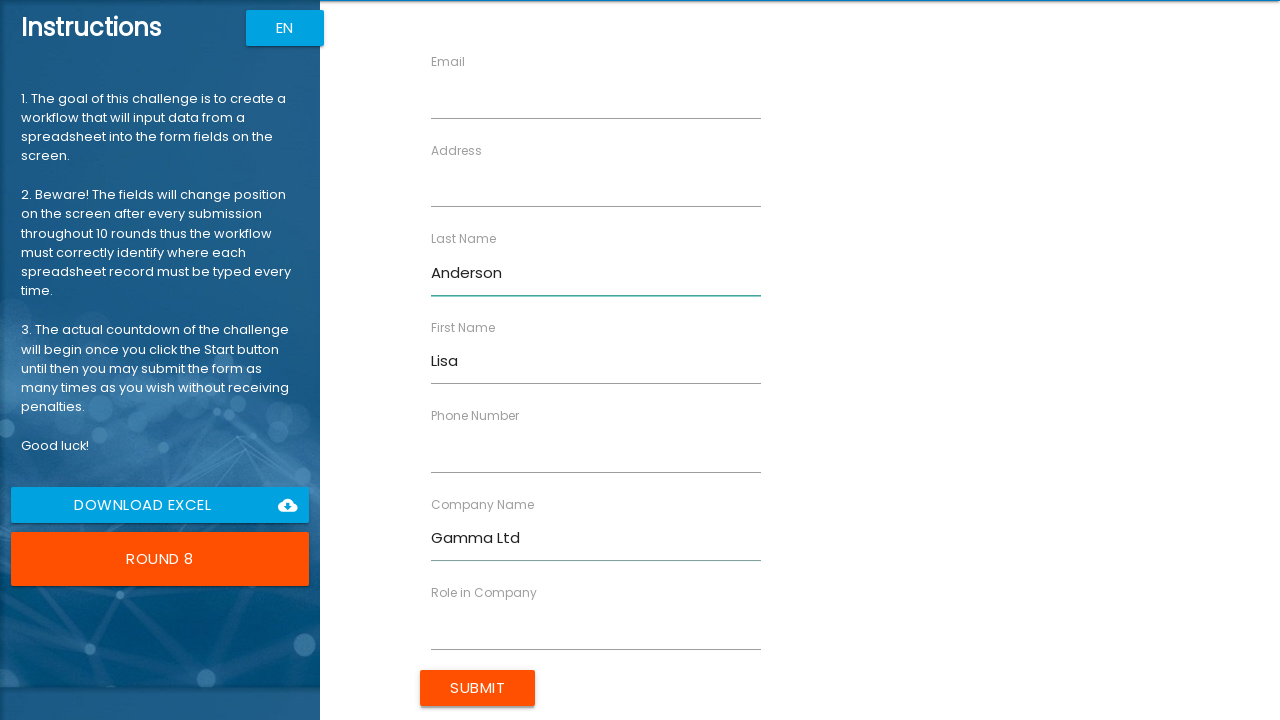

Filled Role field with 'Architect' (Round 8/10) on input[ng-reflect-name='labelRole']
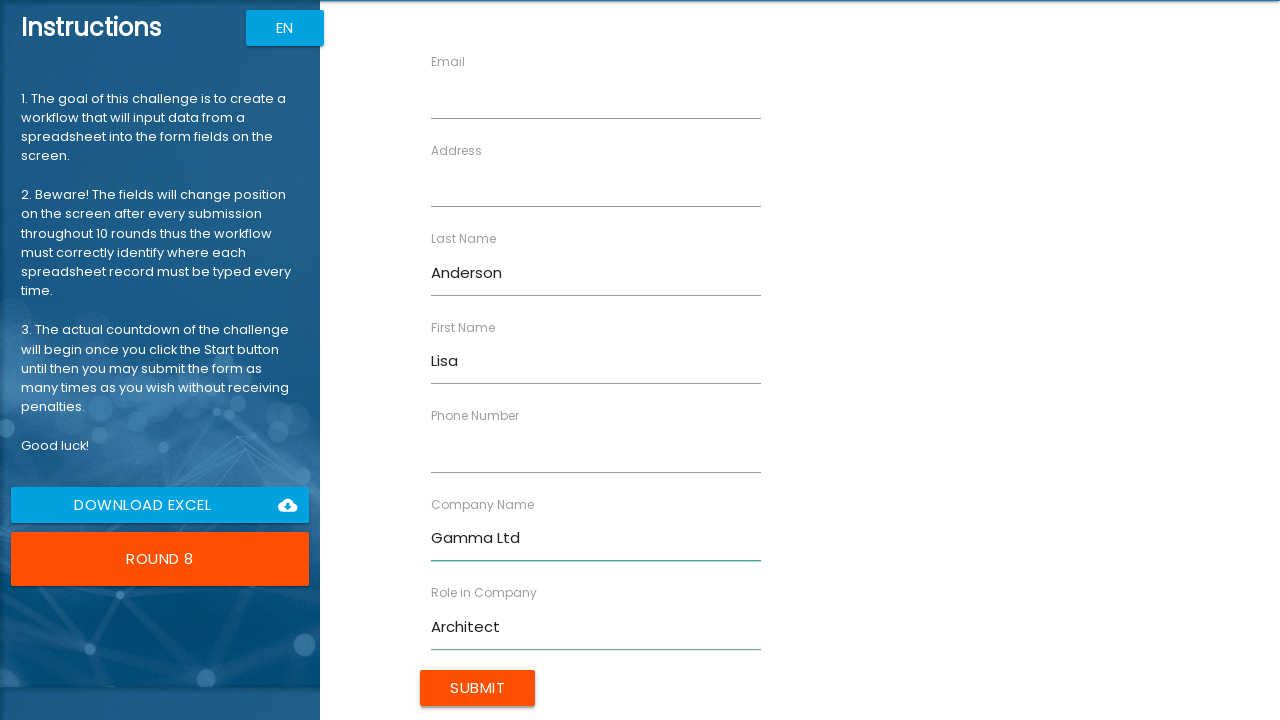

Filled Address field with '258 Walnut Ct' (Round 8/10) on input[ng-reflect-name='labelAddress']
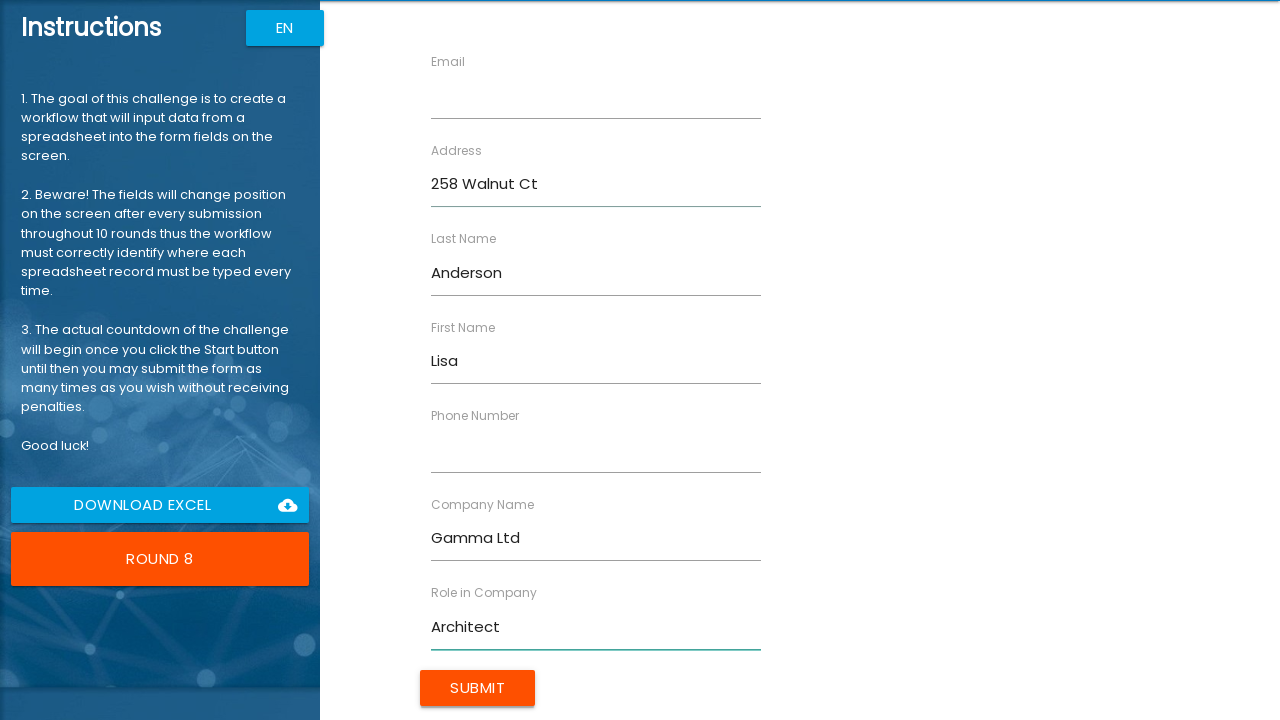

Filled Email field with 'l.anderson@example.com' (Round 8/10) on input[ng-reflect-name='labelEmail']
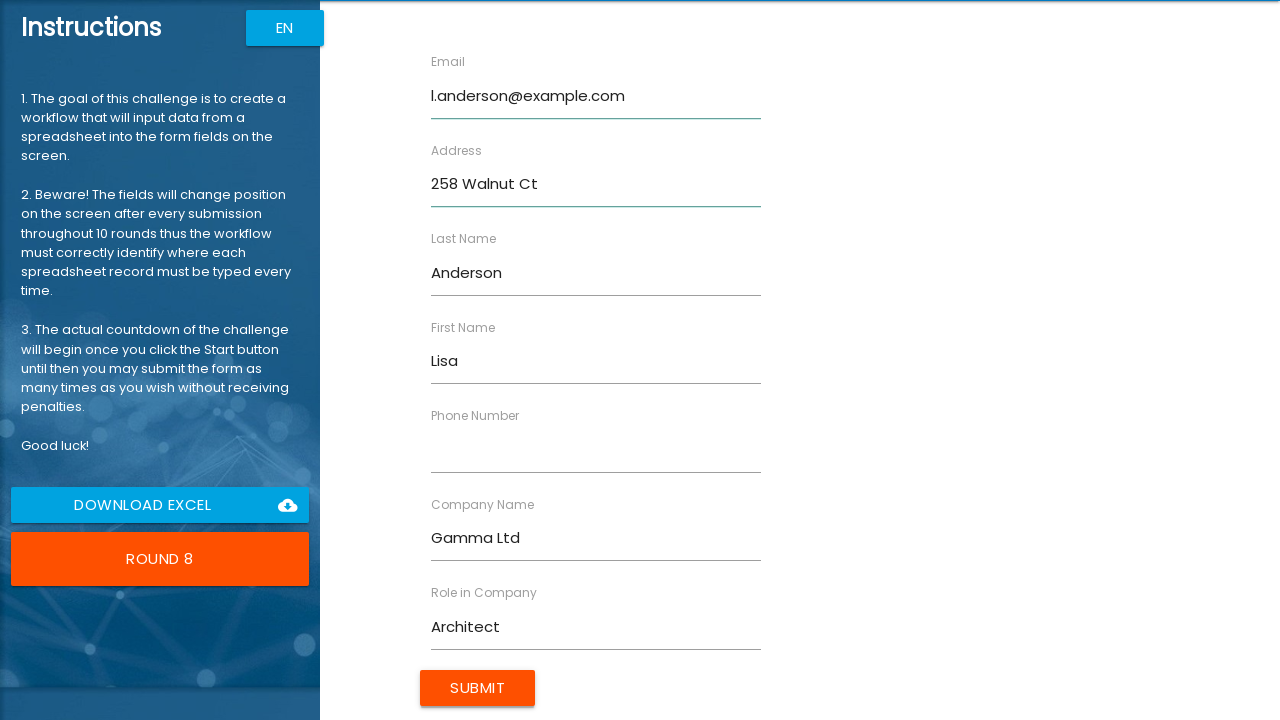

Filled Phone field with '5558901234' (Round 8/10) on input[ng-reflect-name='labelPhone']
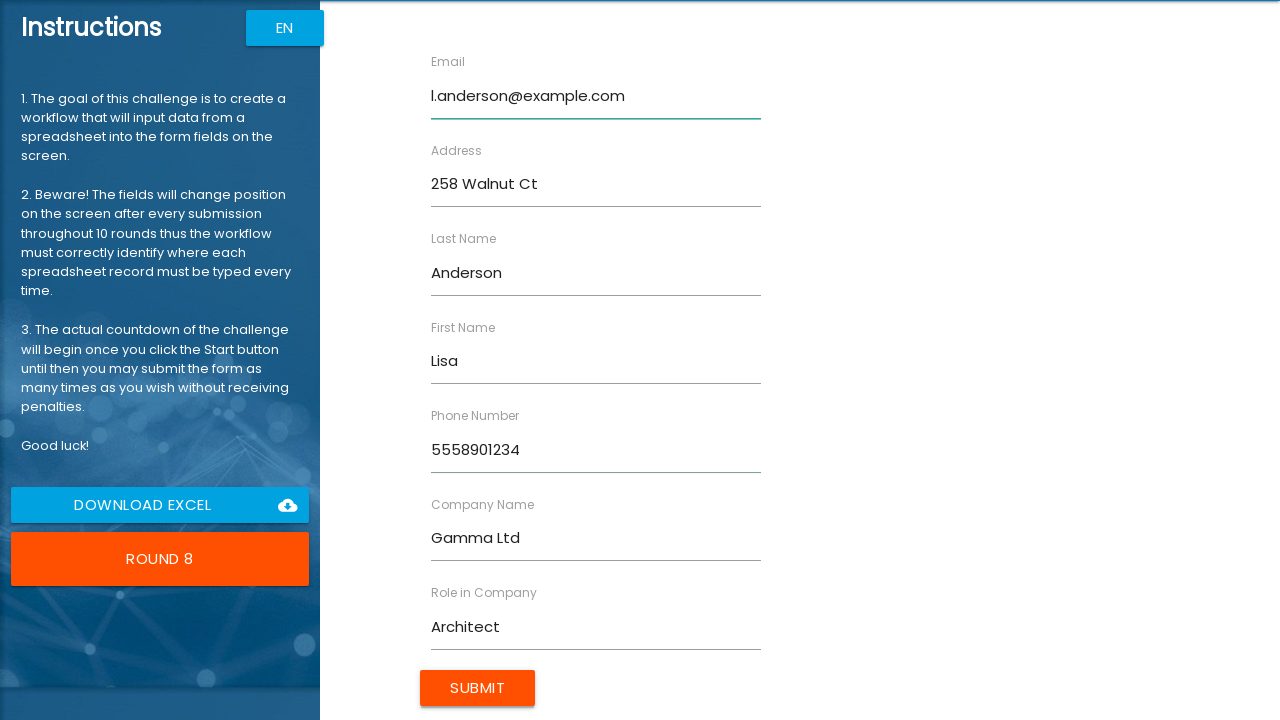

Submitted form for round 8/10 at (478, 688) on input[type='submit']
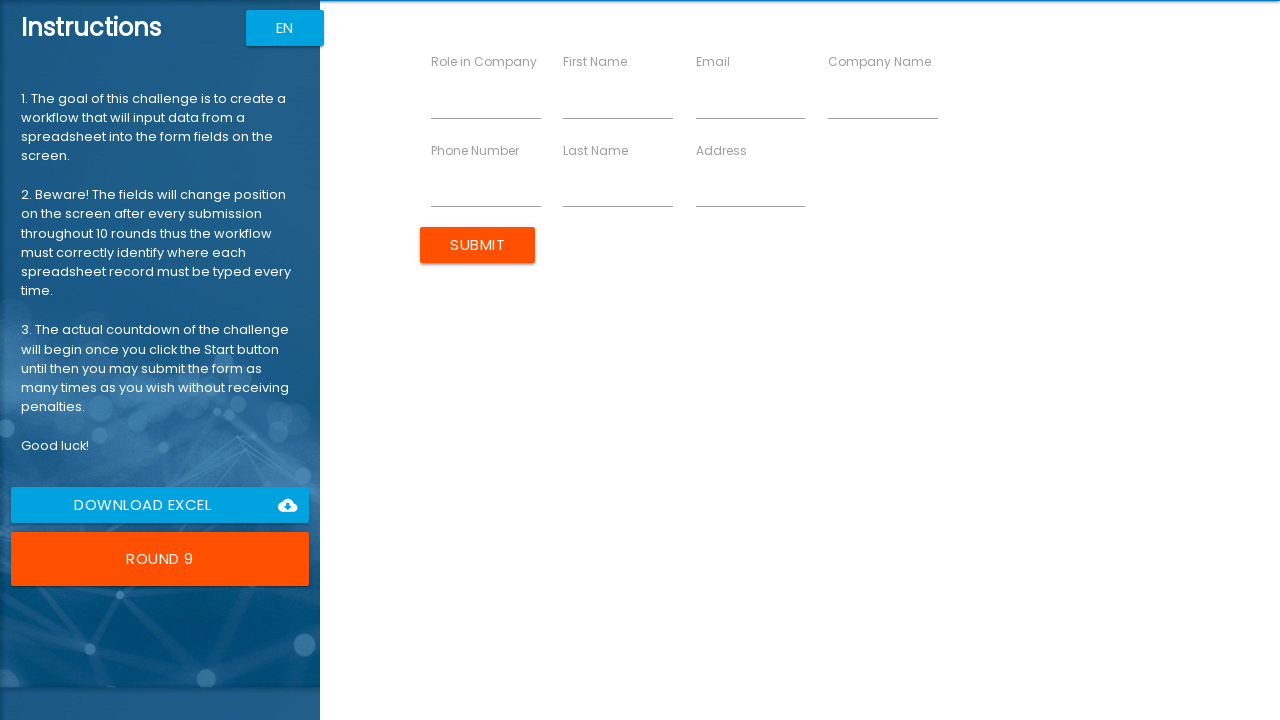

Filled First Name field with 'James' (Round 9/10) on input[ng-reflect-name='labelFirstName']
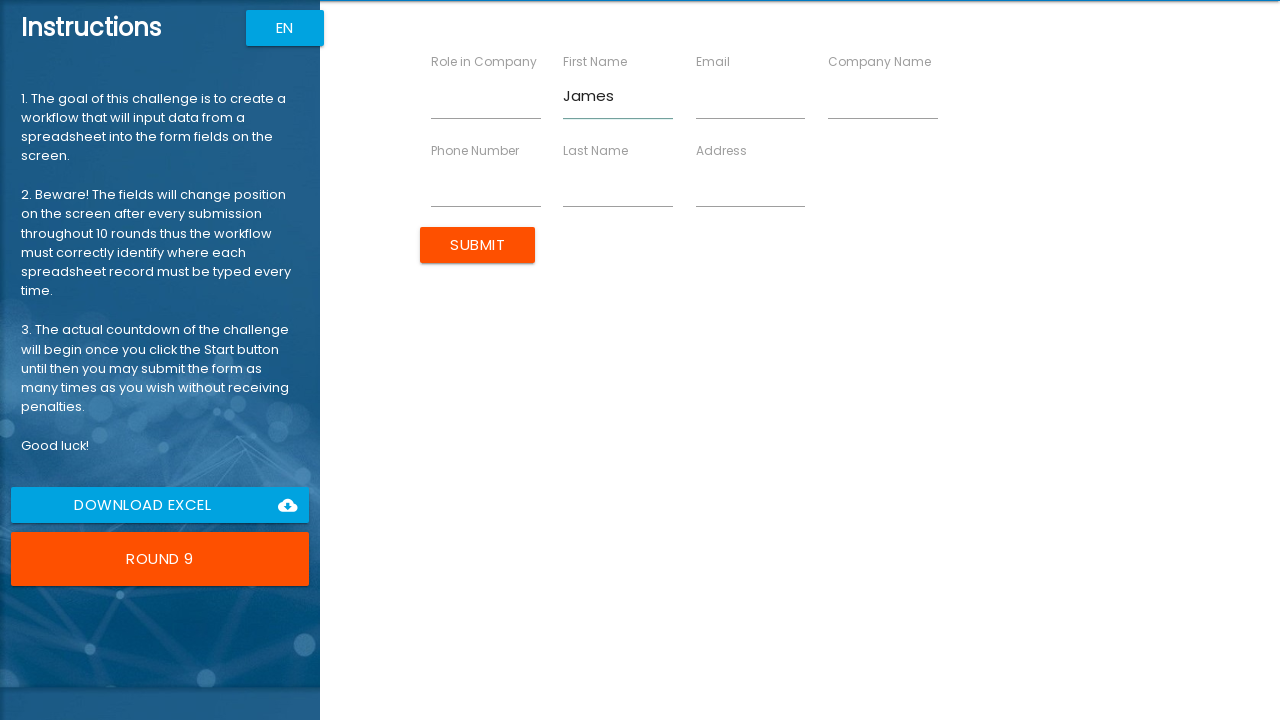

Filled Last Name field with 'Taylor' (Round 9/10) on input[ng-reflect-name='labelLastName']
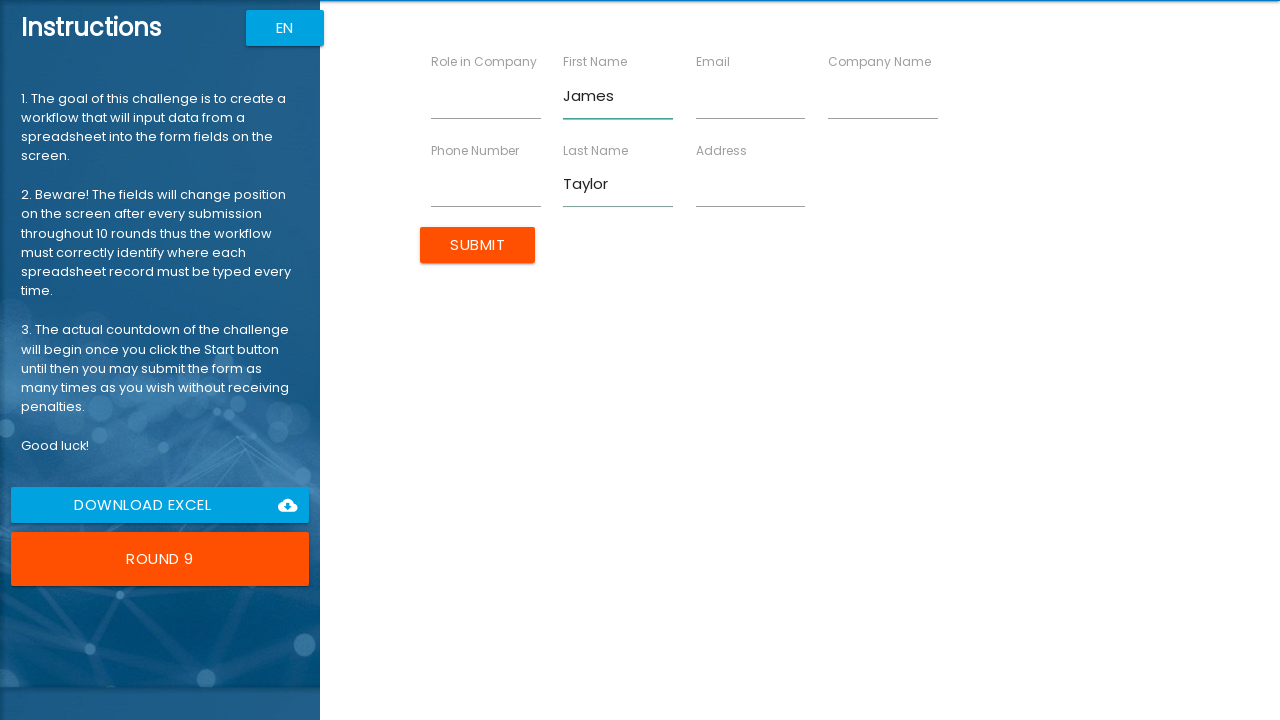

Filled Company Name field with 'Delta Co' (Round 9/10) on input[ng-reflect-name='labelCompanyName']
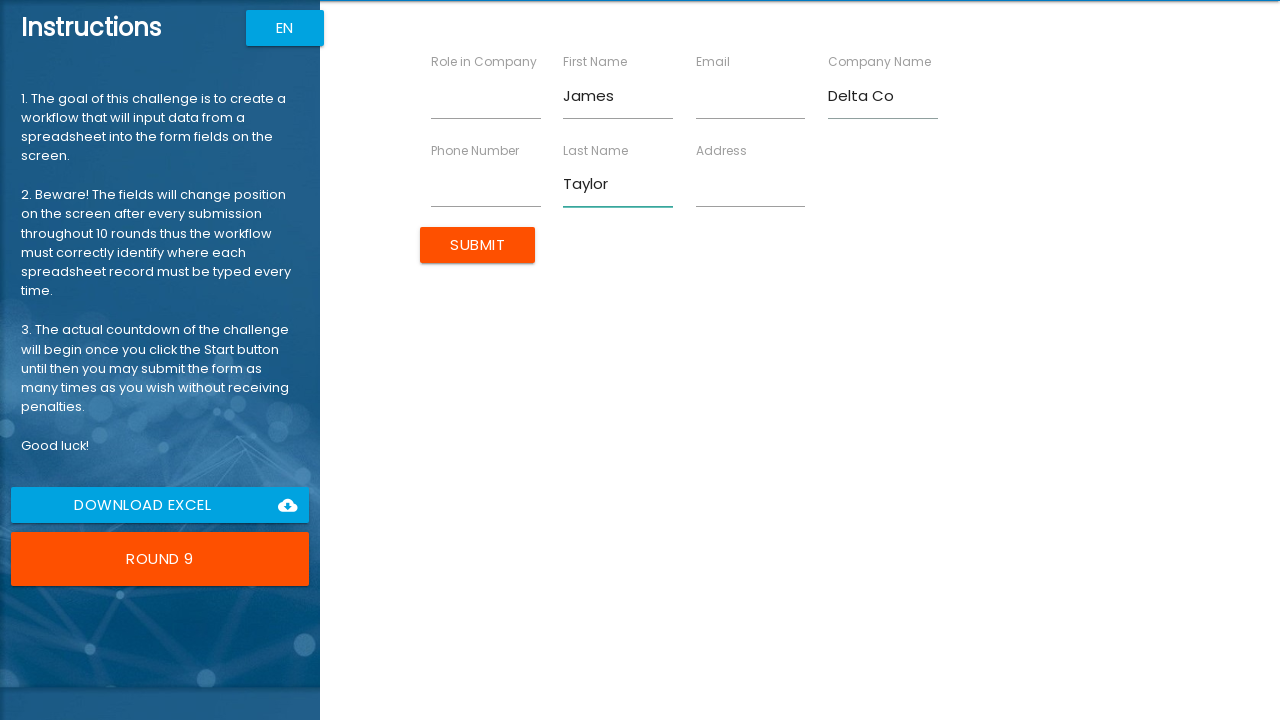

Filled Role field with 'Lead' (Round 9/10) on input[ng-reflect-name='labelRole']
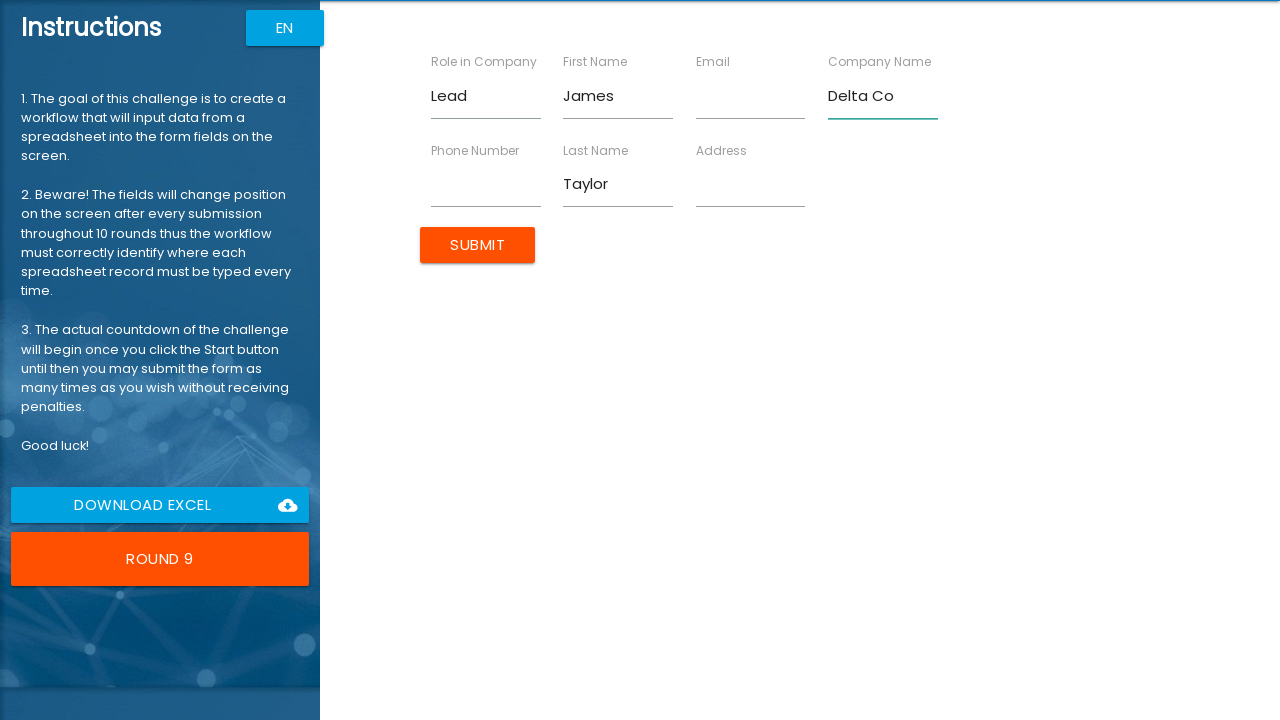

Filled Address field with '369 Cherry Pl' (Round 9/10) on input[ng-reflect-name='labelAddress']
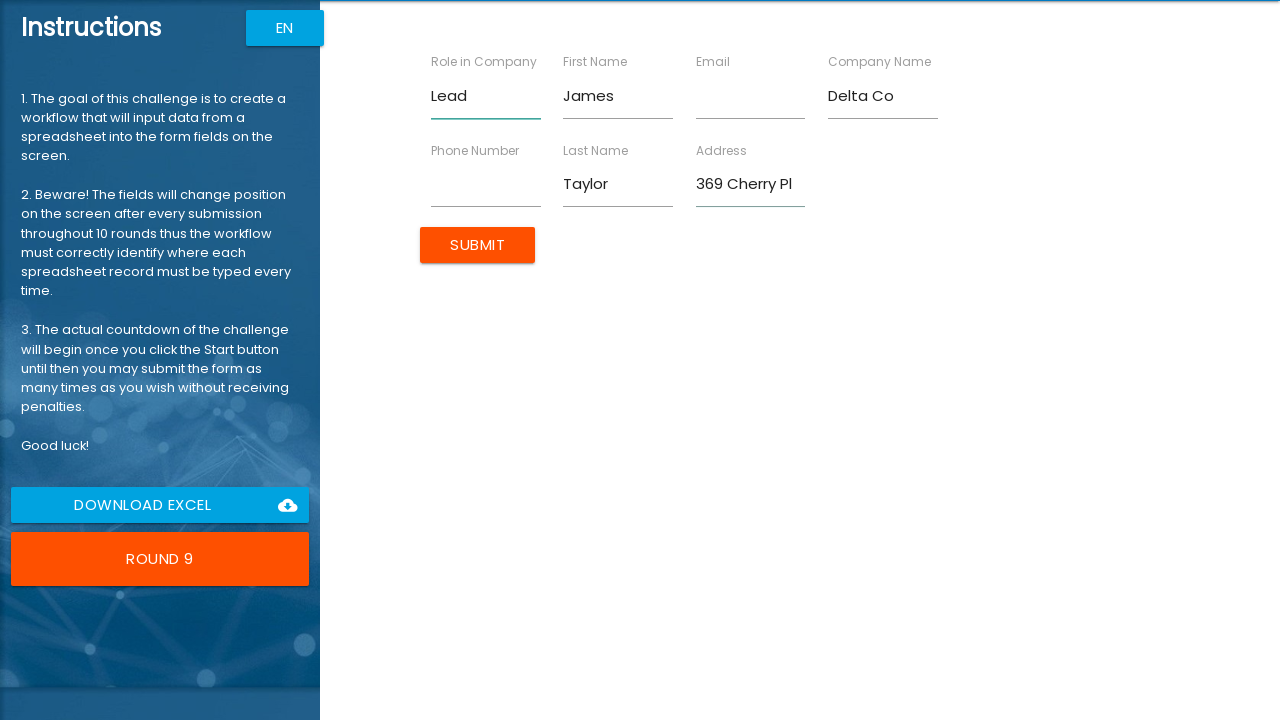

Filled Email field with 'j.taylor@example.com' (Round 9/10) on input[ng-reflect-name='labelEmail']
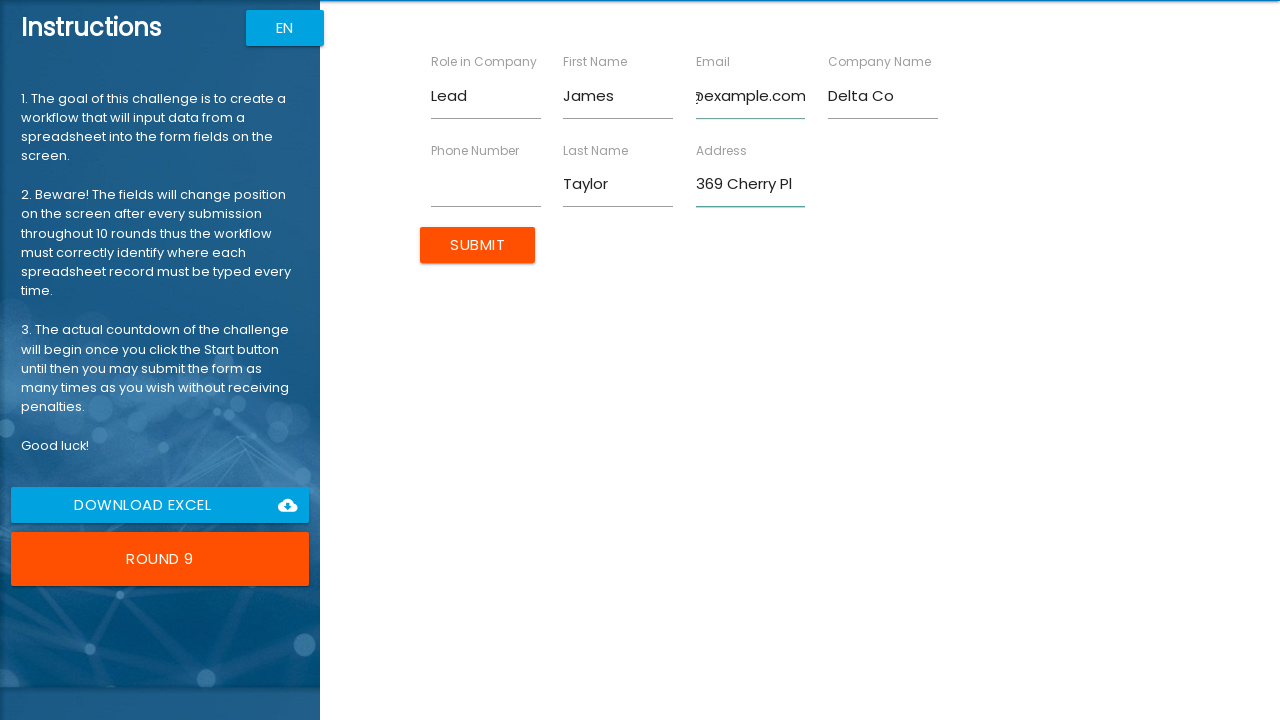

Filled Phone field with '5559012345' (Round 9/10) on input[ng-reflect-name='labelPhone']
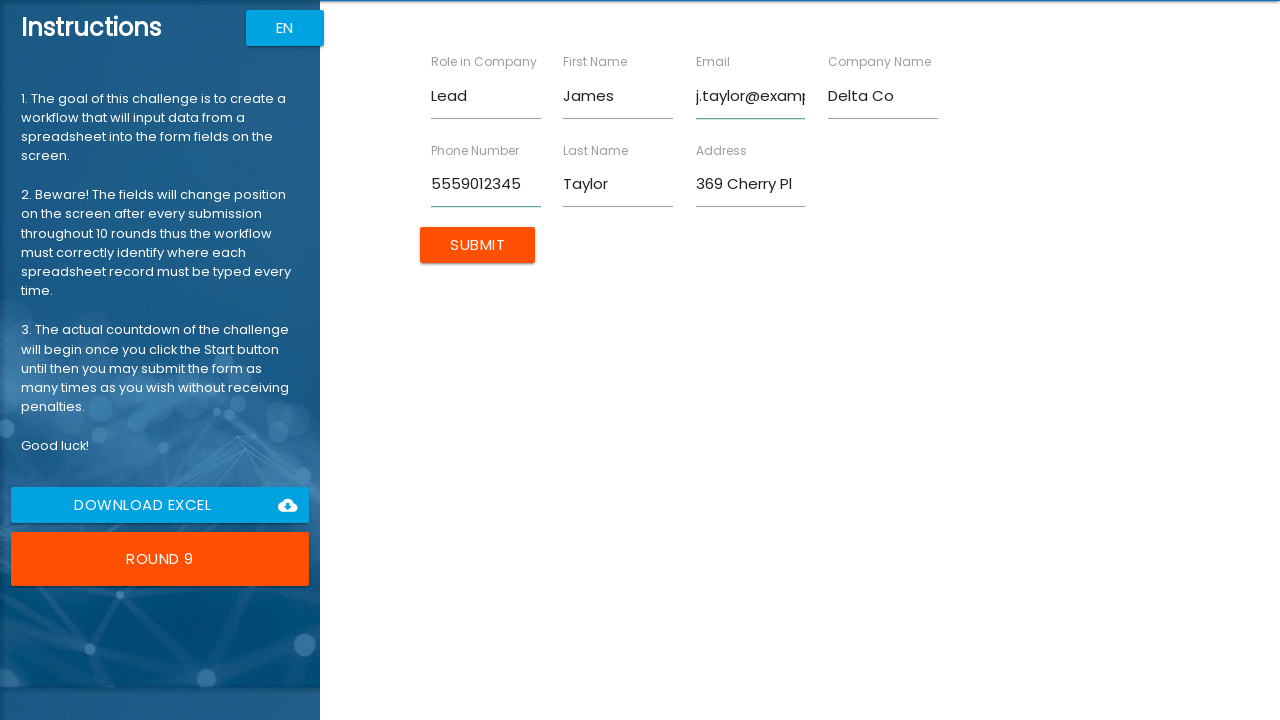

Submitted form for round 9/10 at (478, 245) on input[type='submit']
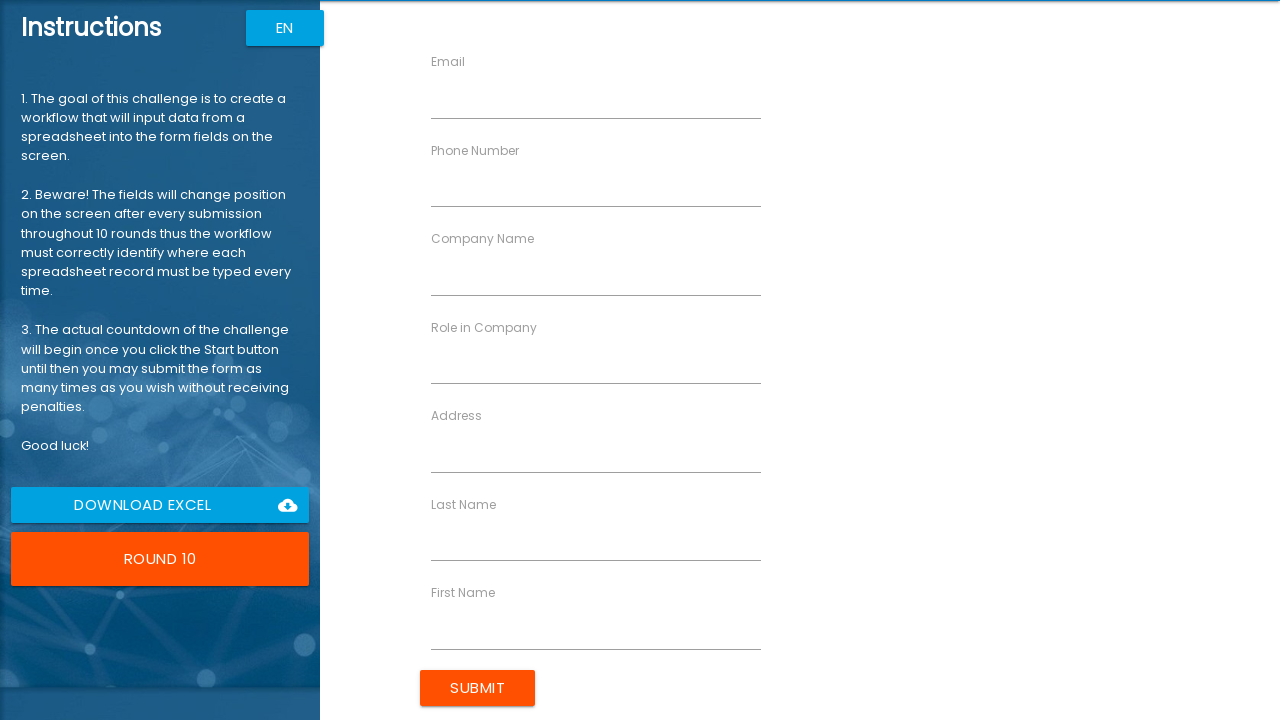

Filled First Name field with 'Amanda' (Round 10/10) on input[ng-reflect-name='labelFirstName']
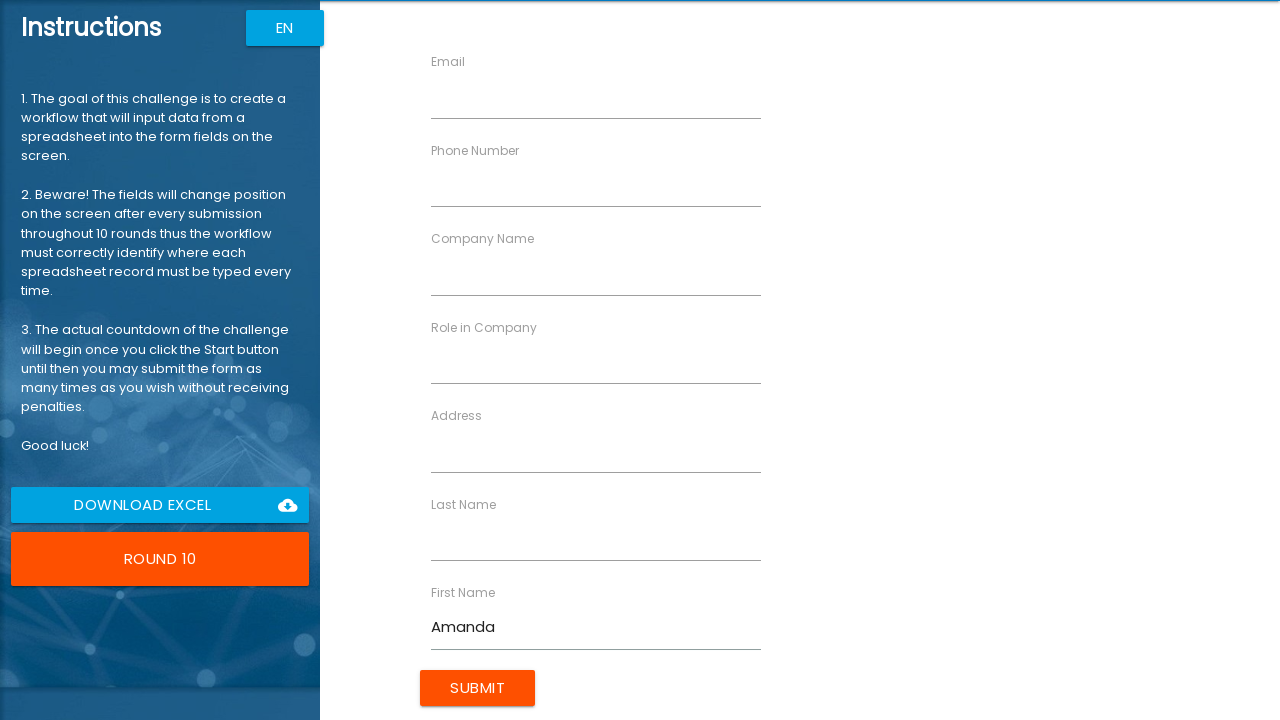

Filled Last Name field with 'Thomas' (Round 10/10) on input[ng-reflect-name='labelLastName']
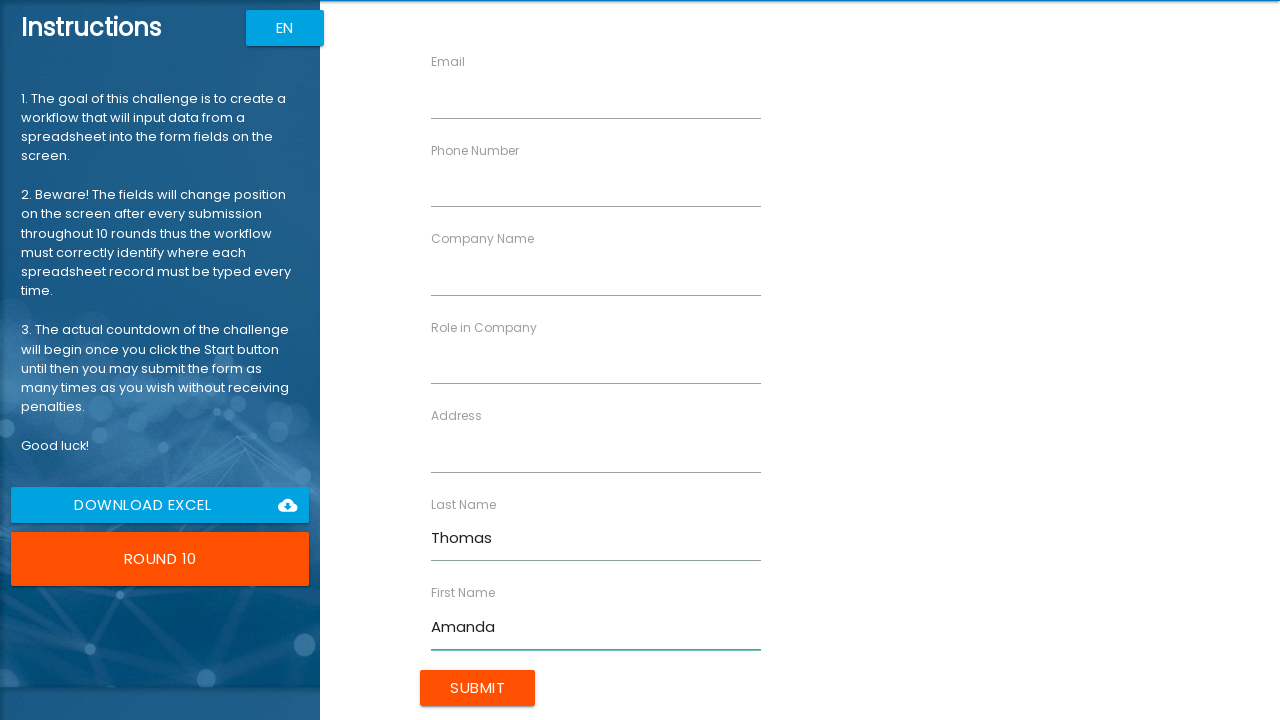

Filled Company Name field with 'Epsilon Inc' (Round 10/10) on input[ng-reflect-name='labelCompanyName']
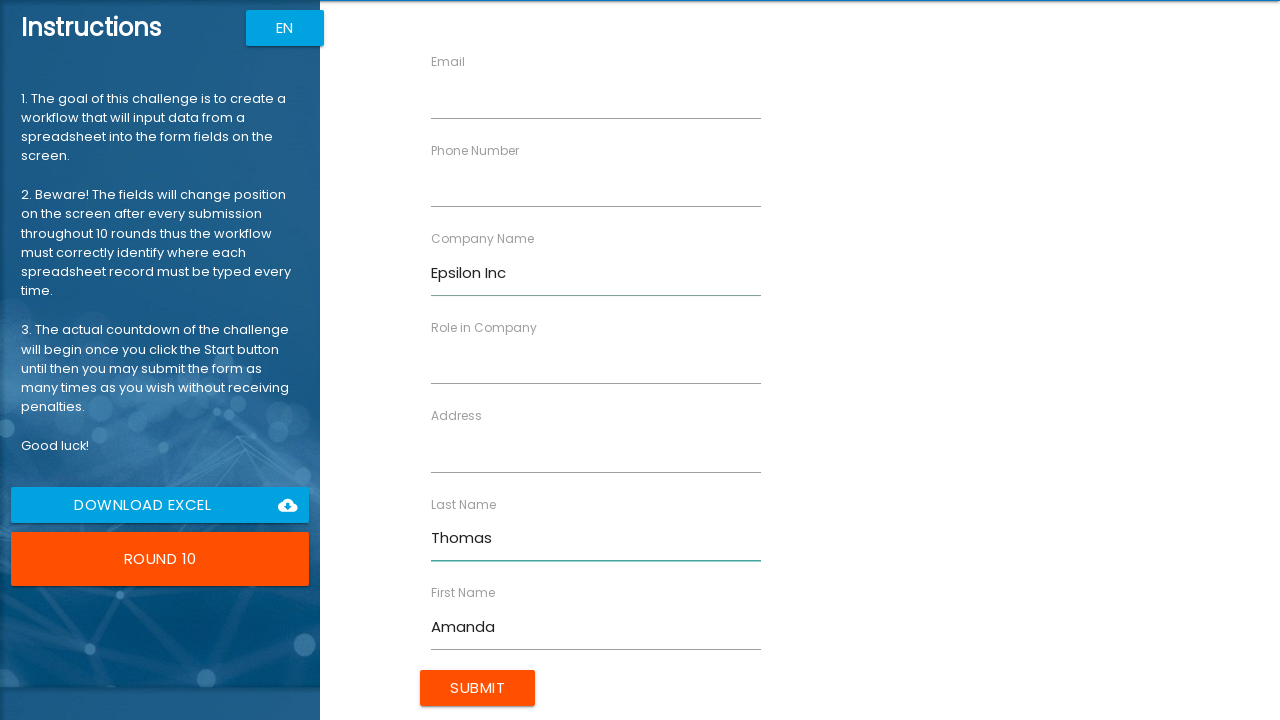

Filled Role field with 'Specialist' (Round 10/10) on input[ng-reflect-name='labelRole']
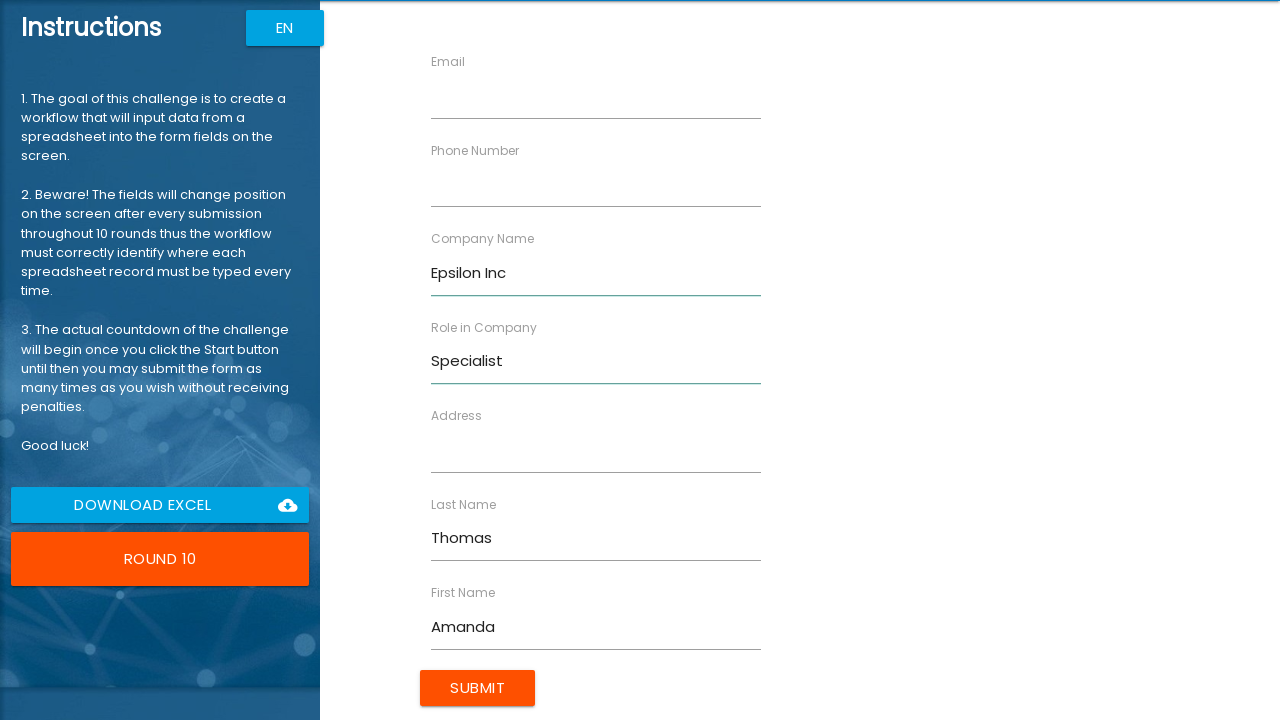

Filled Address field with '480 Spruce Blvd' (Round 10/10) on input[ng-reflect-name='labelAddress']
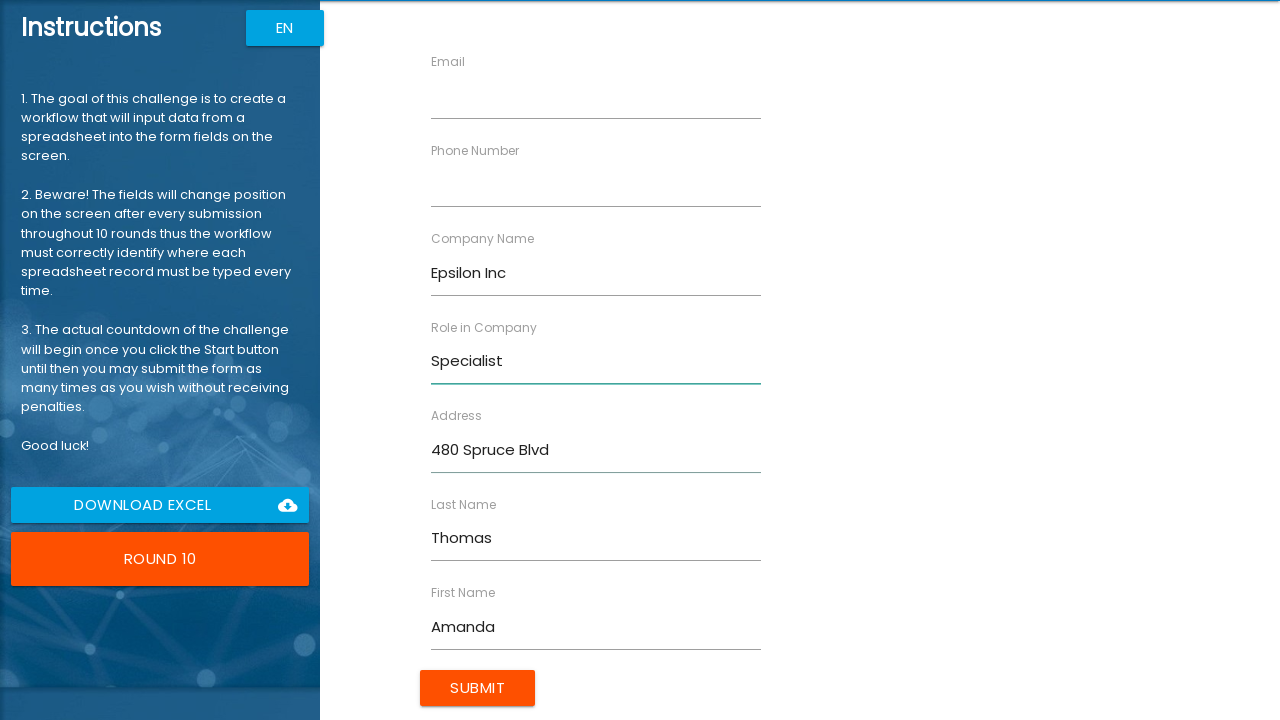

Filled Email field with 'a.thomas@example.com' (Round 10/10) on input[ng-reflect-name='labelEmail']
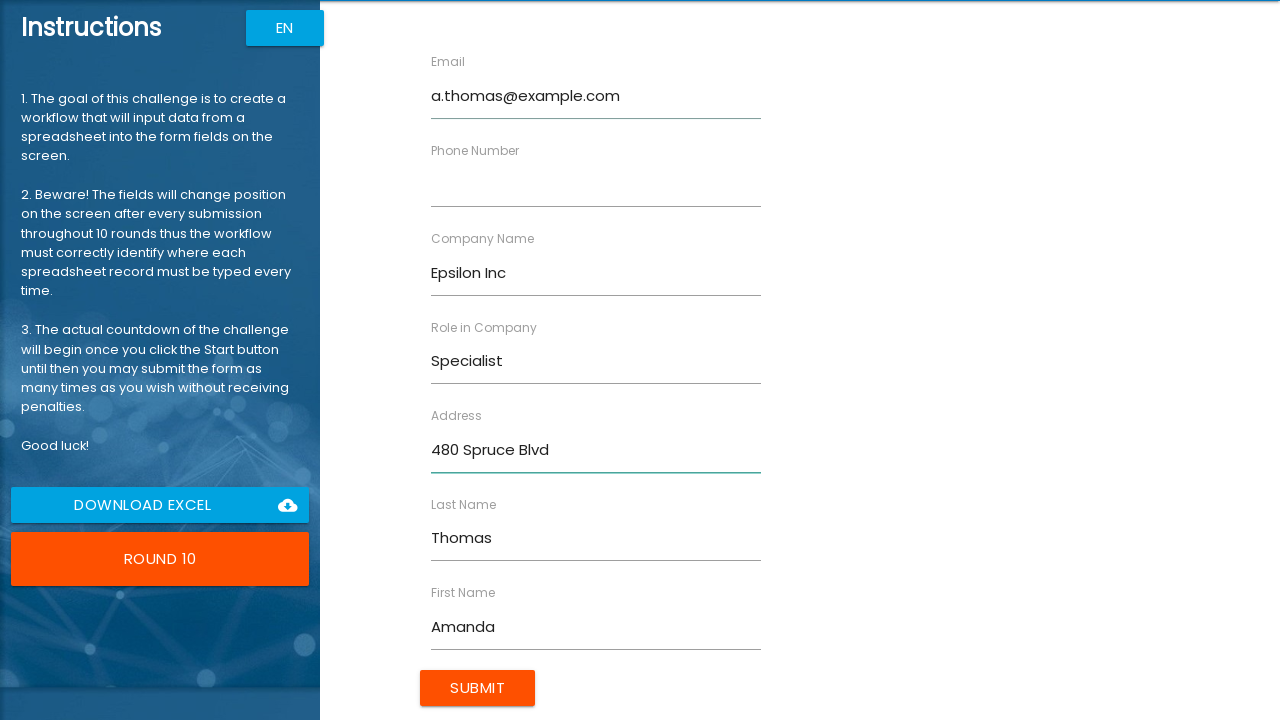

Filled Phone field with '5550123456' (Round 10/10) on input[ng-reflect-name='labelPhone']
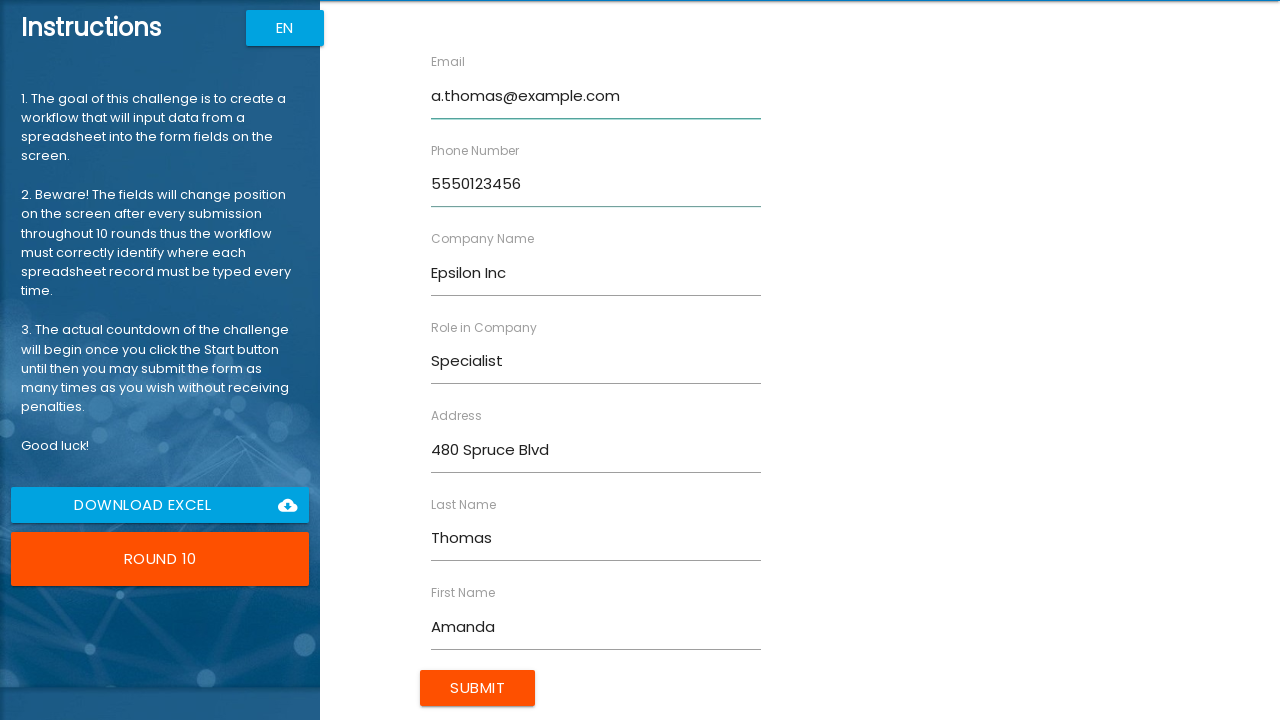

Submitted form for round 10/10 at (478, 688) on input[type='submit']
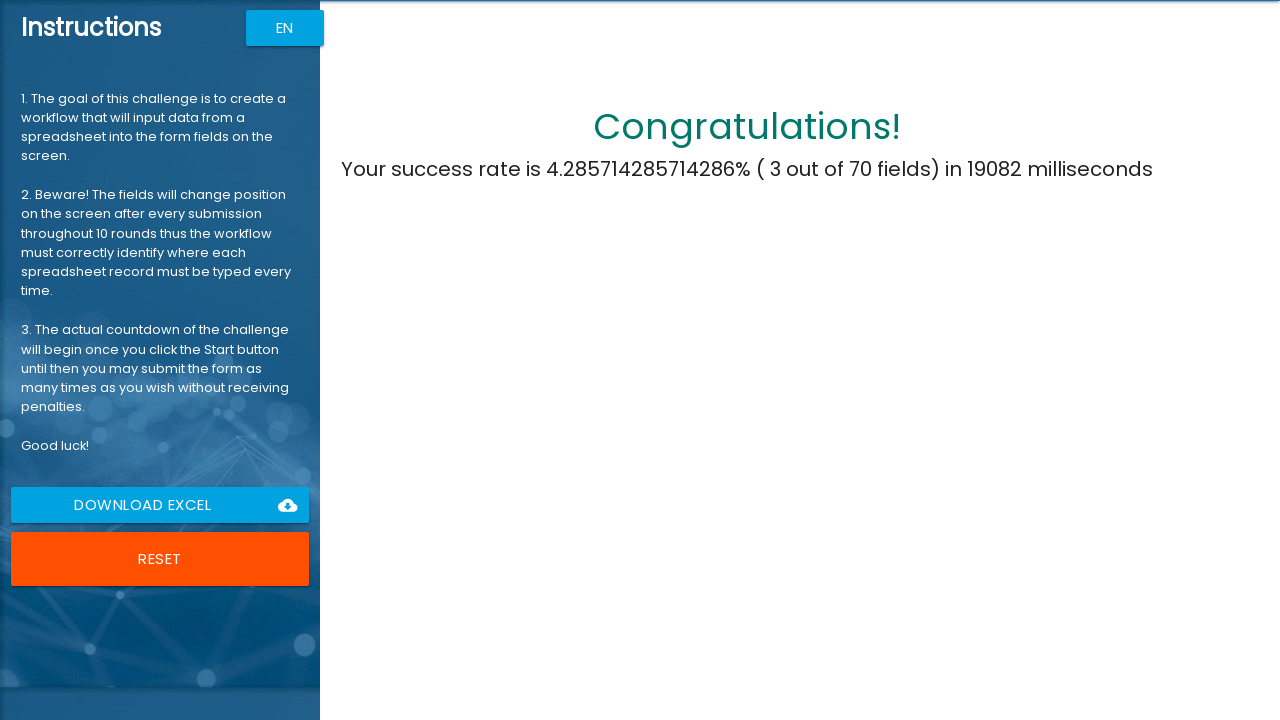

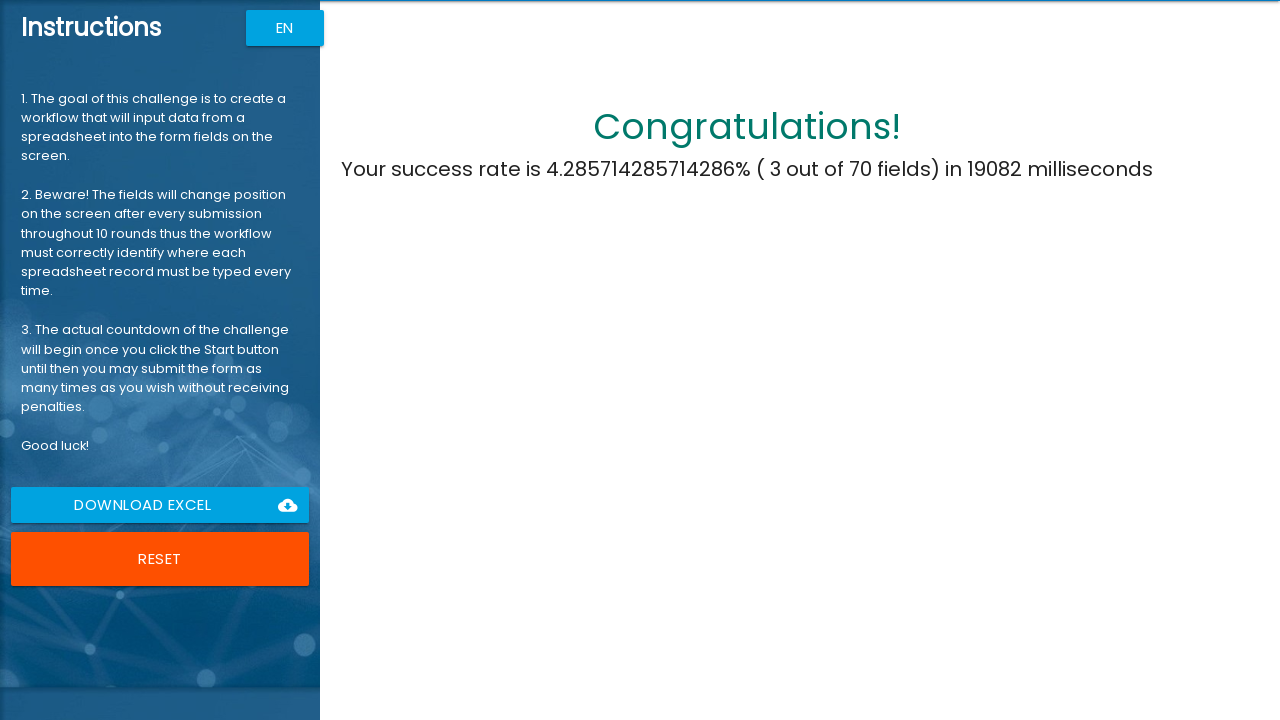